Tests that developer links on the jQuery UI homepage are functional by clicking each link, verifying the URL matches the expected href, and navigating back to the main page.

Starting URL: https://jqueryui.com/

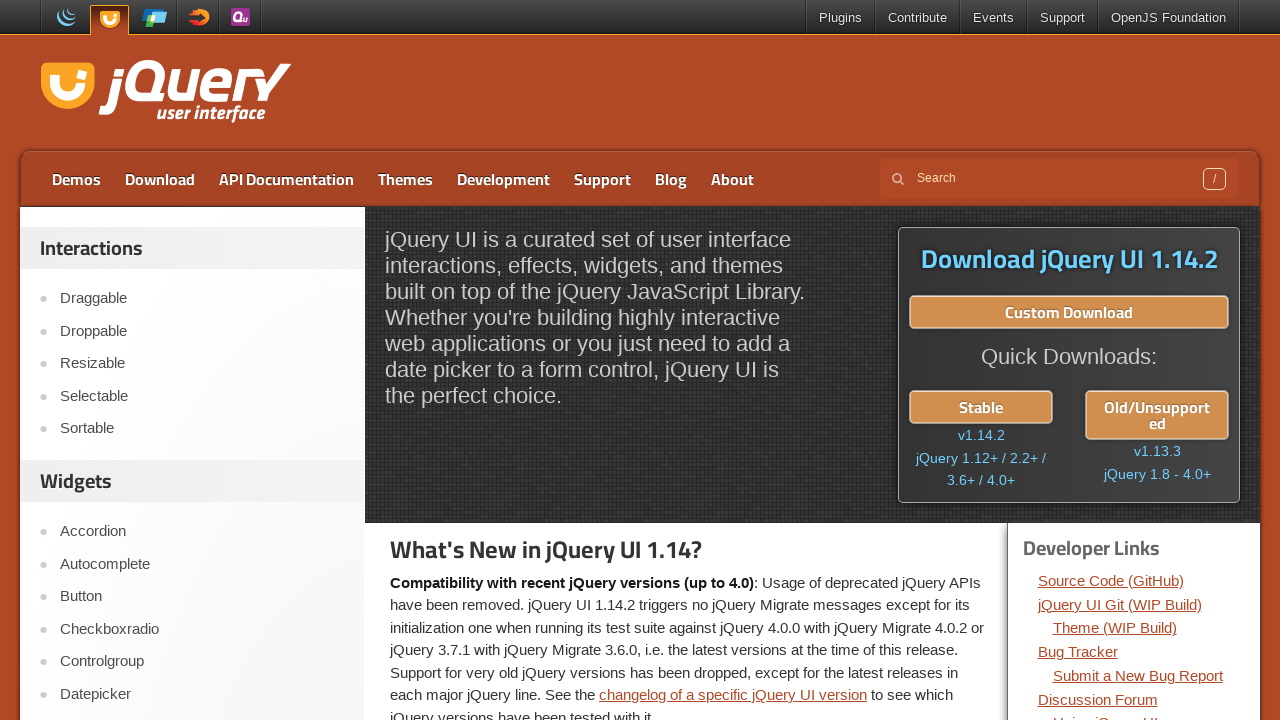

Located all developer links on jQuery UI homepage
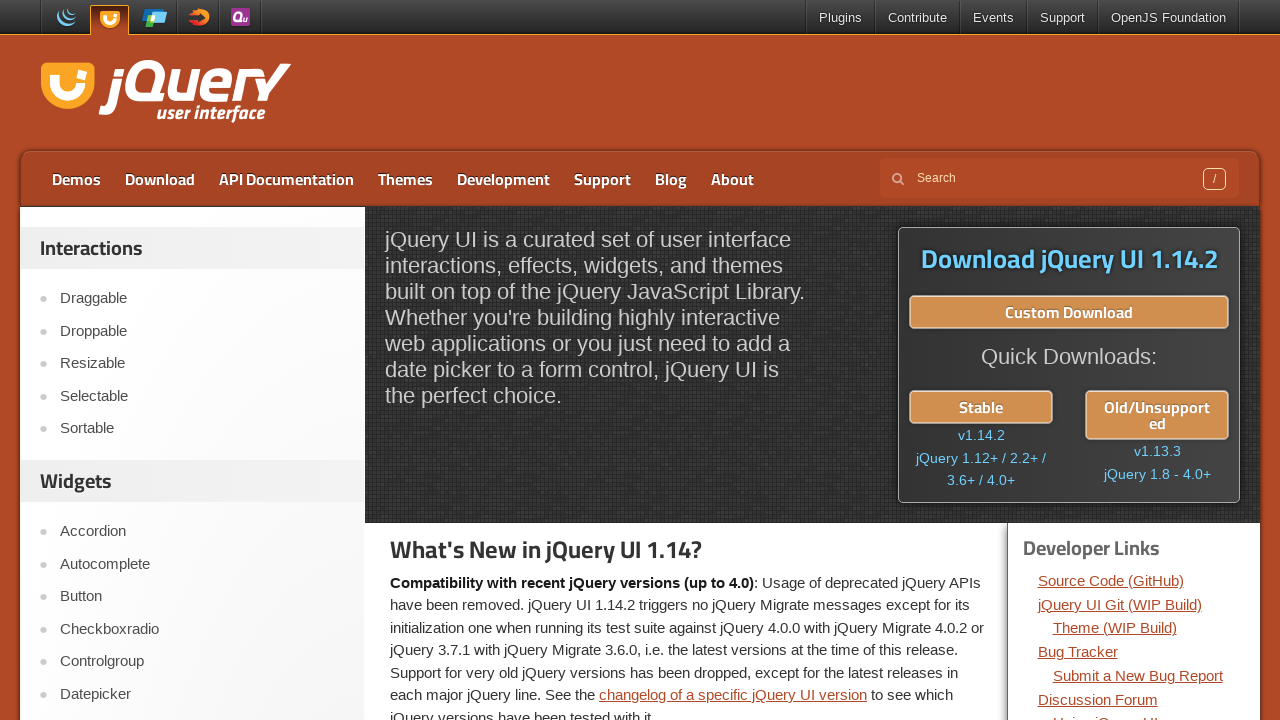

Re-fetched developer links (iteration 1)
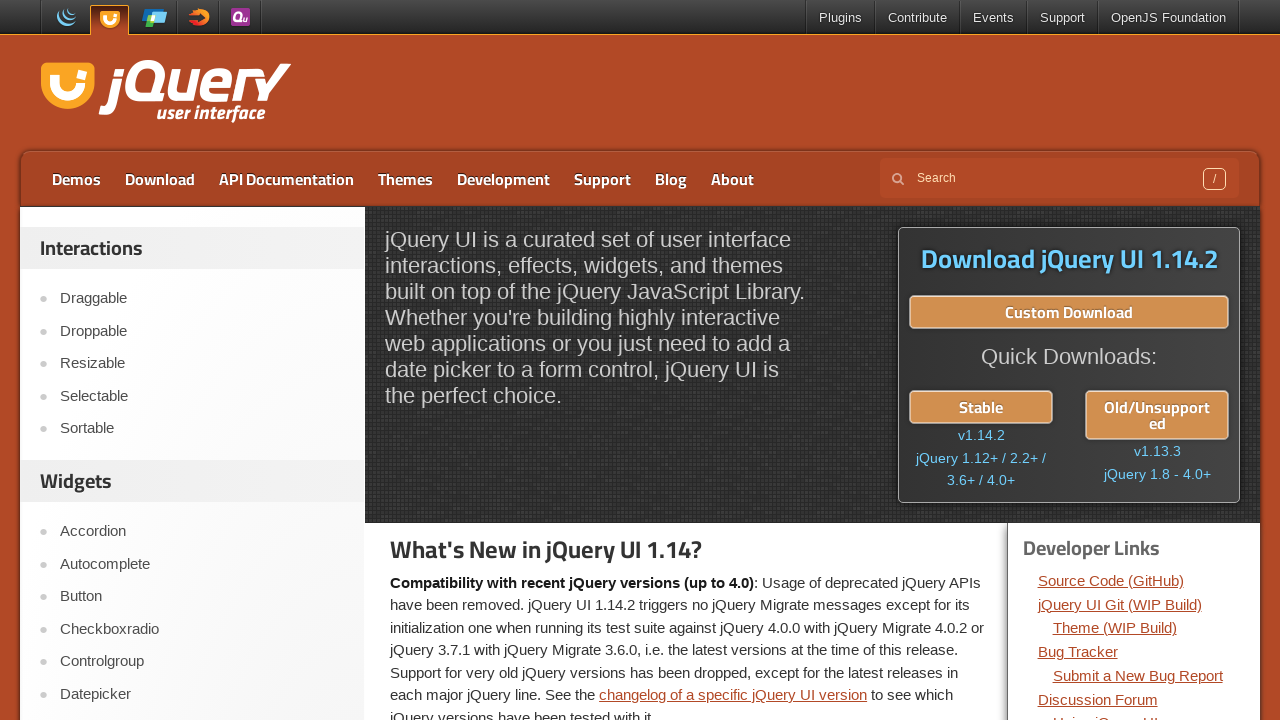

Retrieved href attribute from link 1: https://github.com/jquery/jquery-ui
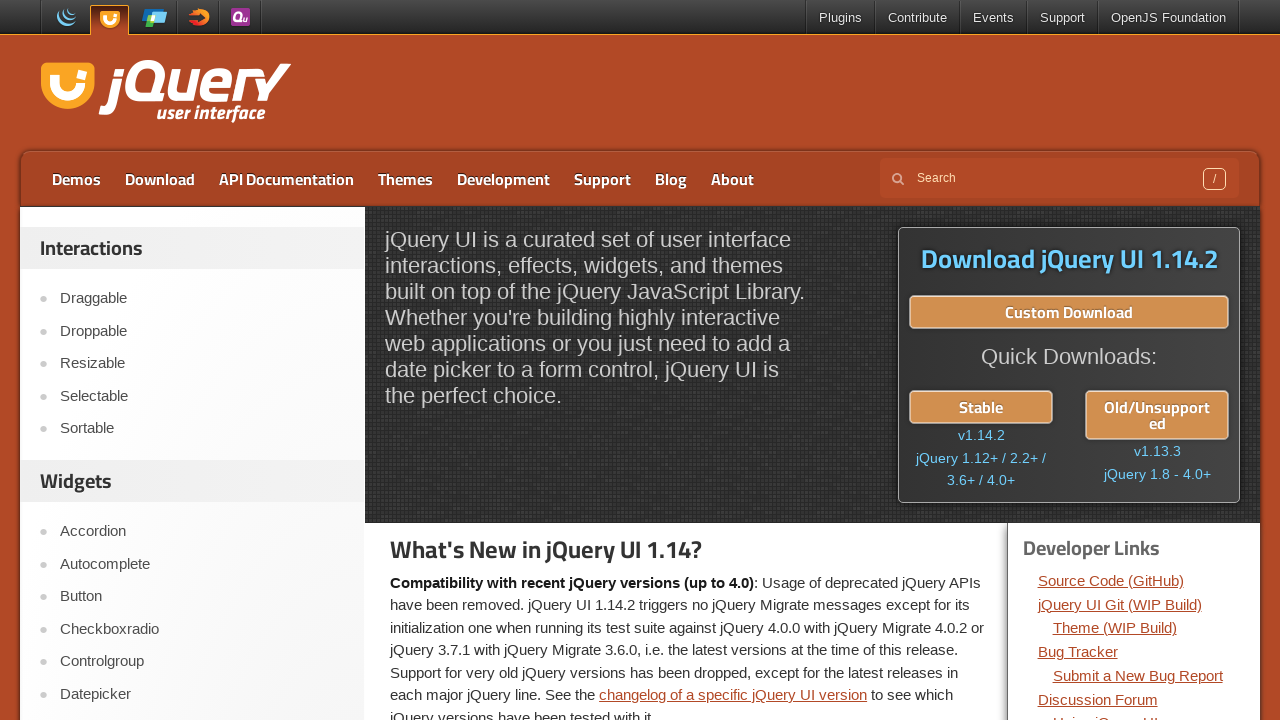

Clicked developer link 1 at (1111, 580) on xpath=//div[@class='dev-links']/ul/li//a >> nth=0
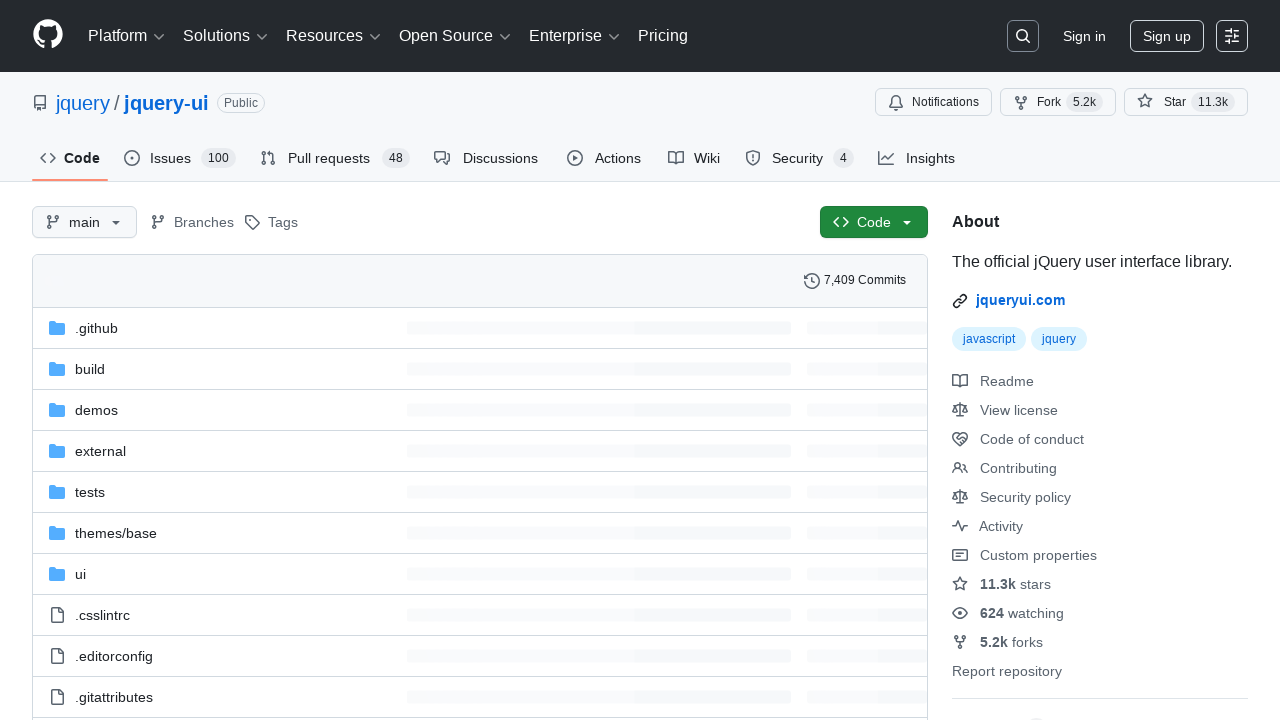

Page load completed for link 1
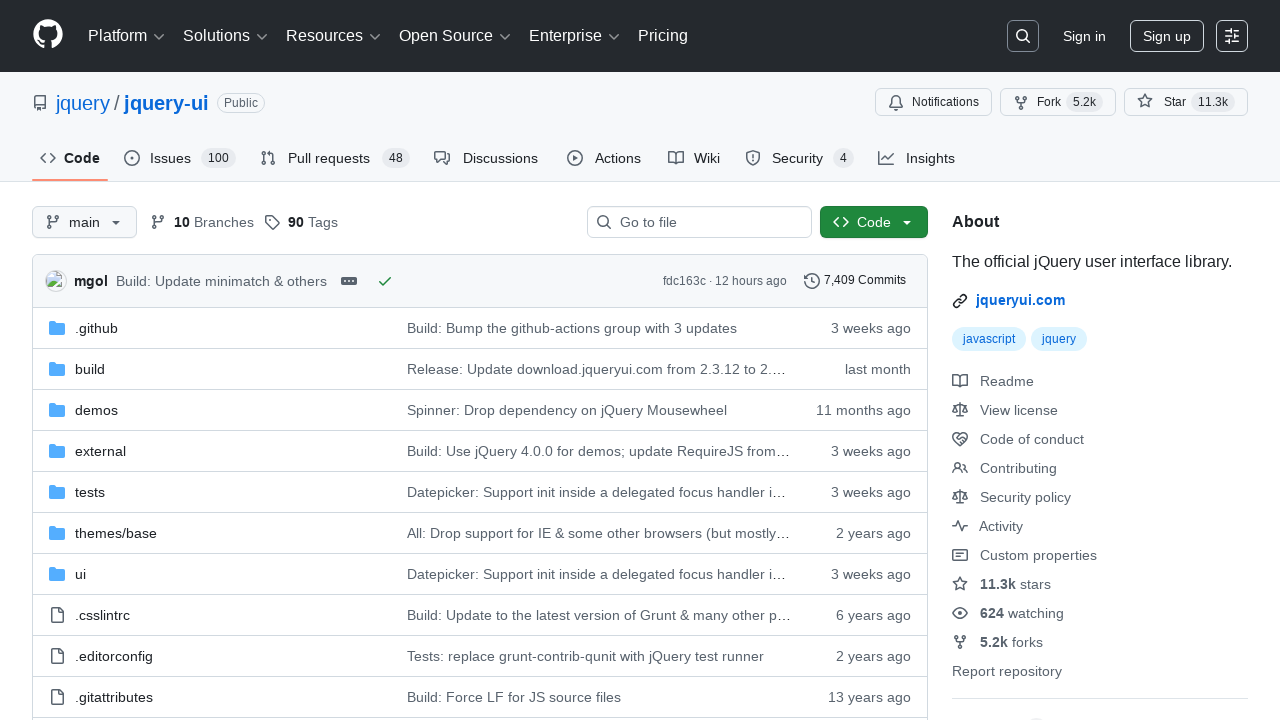

Navigated back to jQuery UI homepage
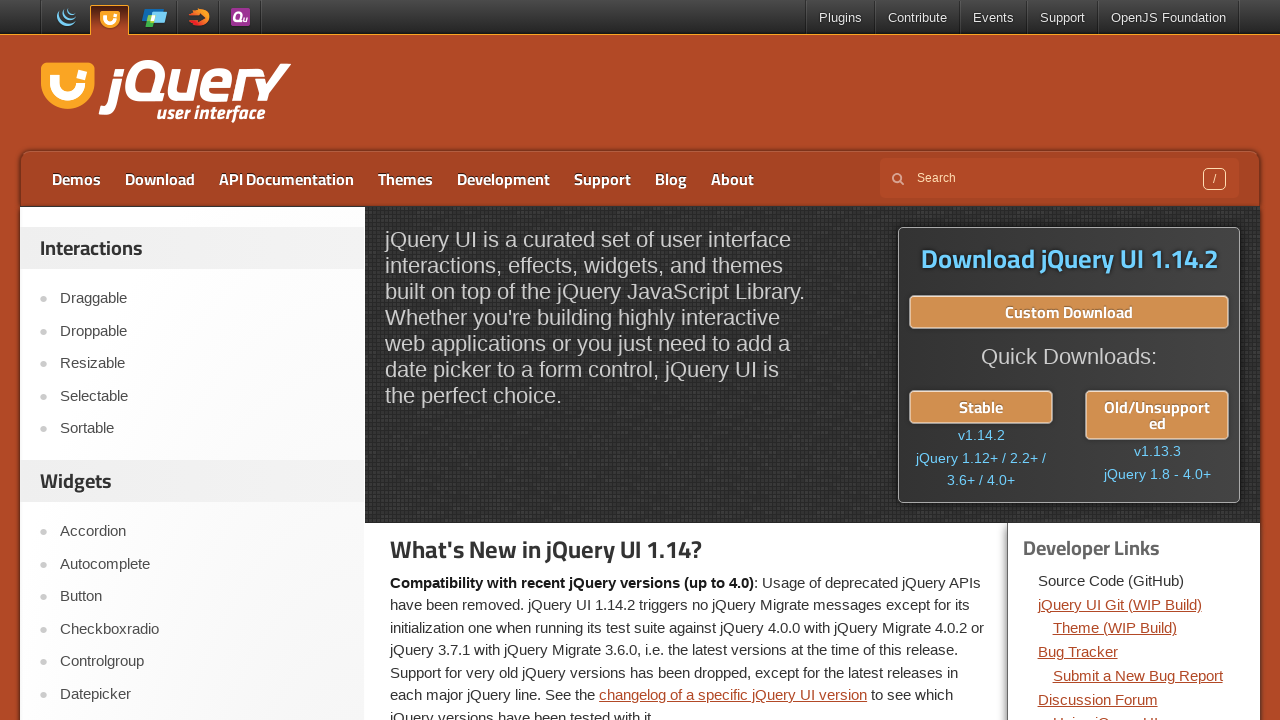

jQuery UI homepage reloaded
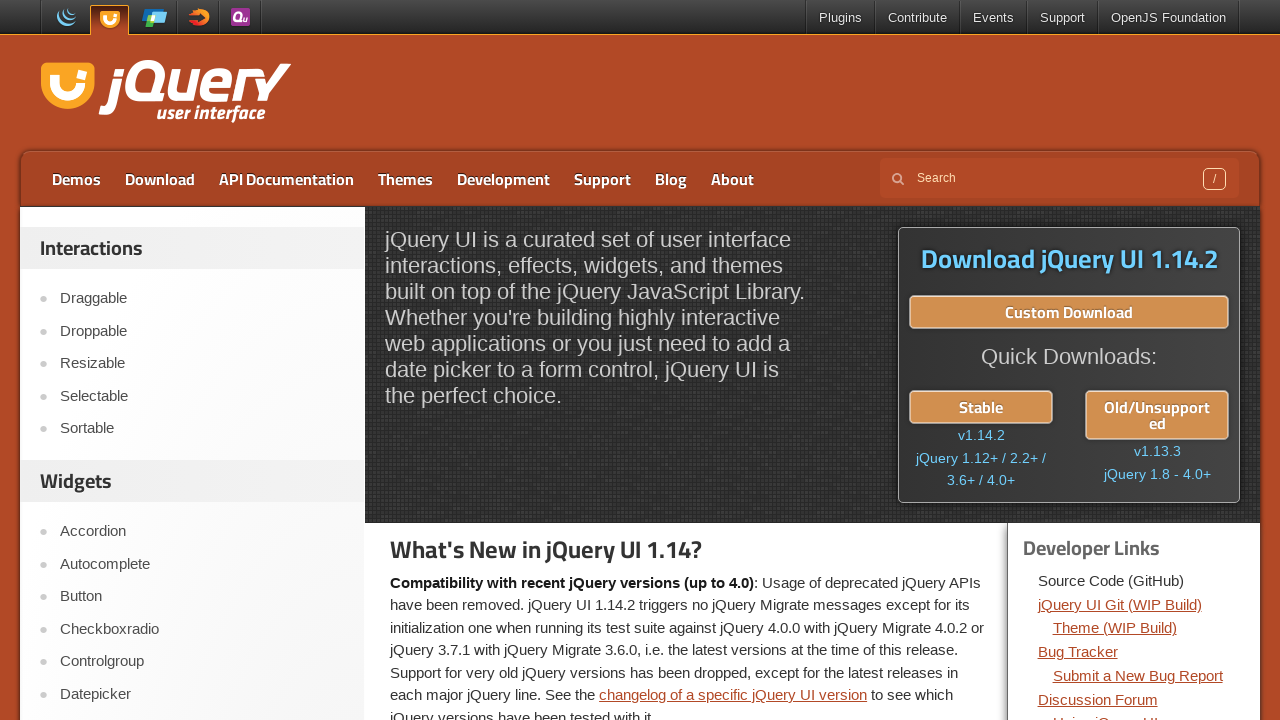

Re-fetched developer links (iteration 2)
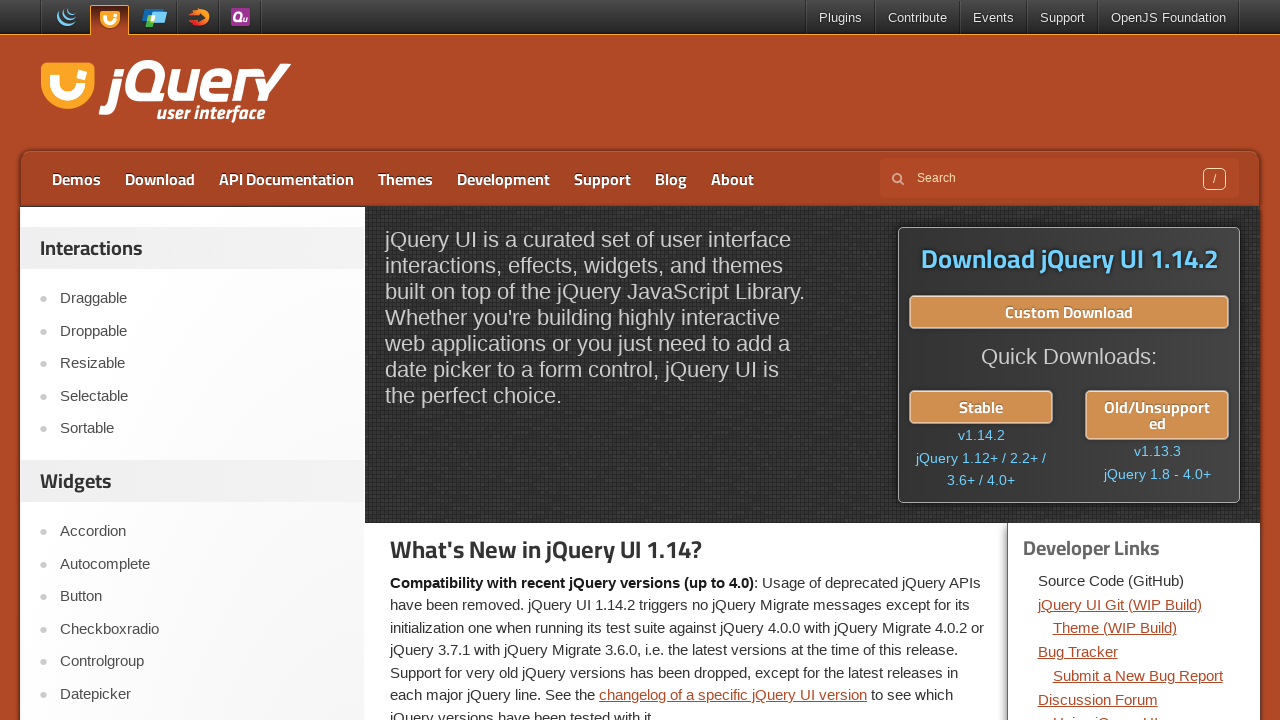

Retrieved href attribute from link 2: https://releases.jquery.com/git/ui/jquery-ui-git.js
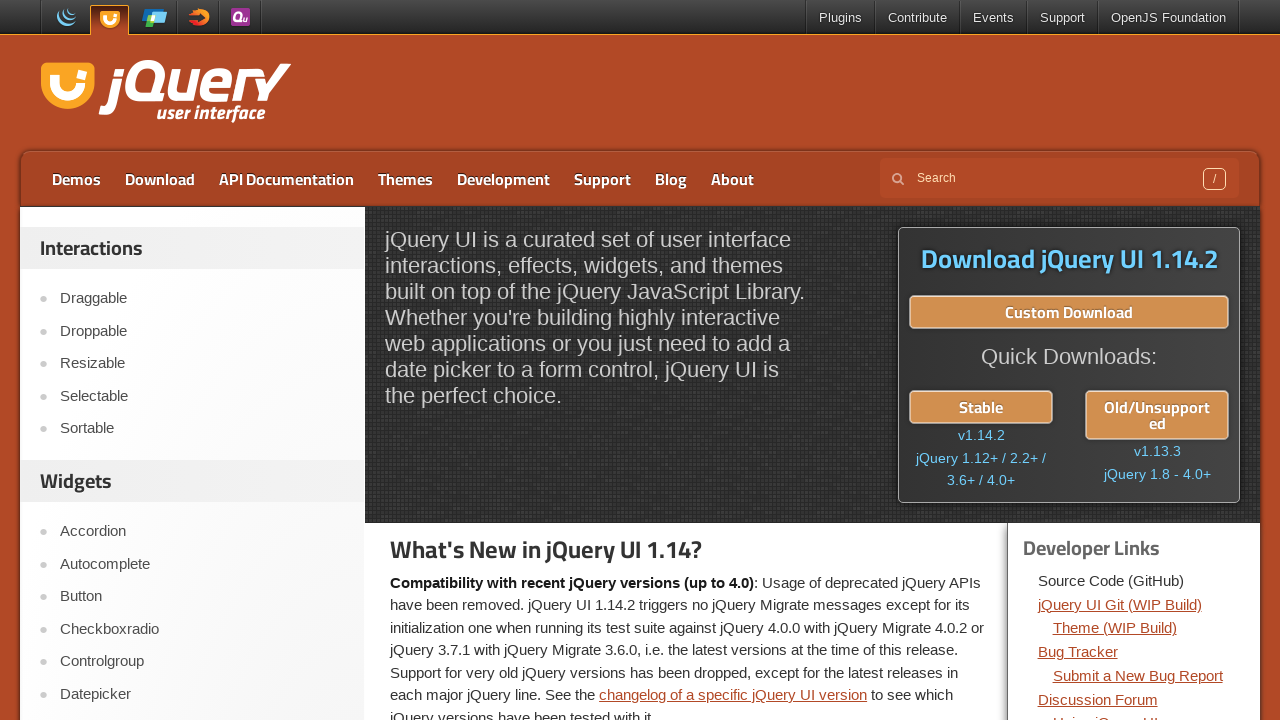

Clicked developer link 2 at (1120, 604) on xpath=//div[@class='dev-links']/ul/li//a >> nth=1
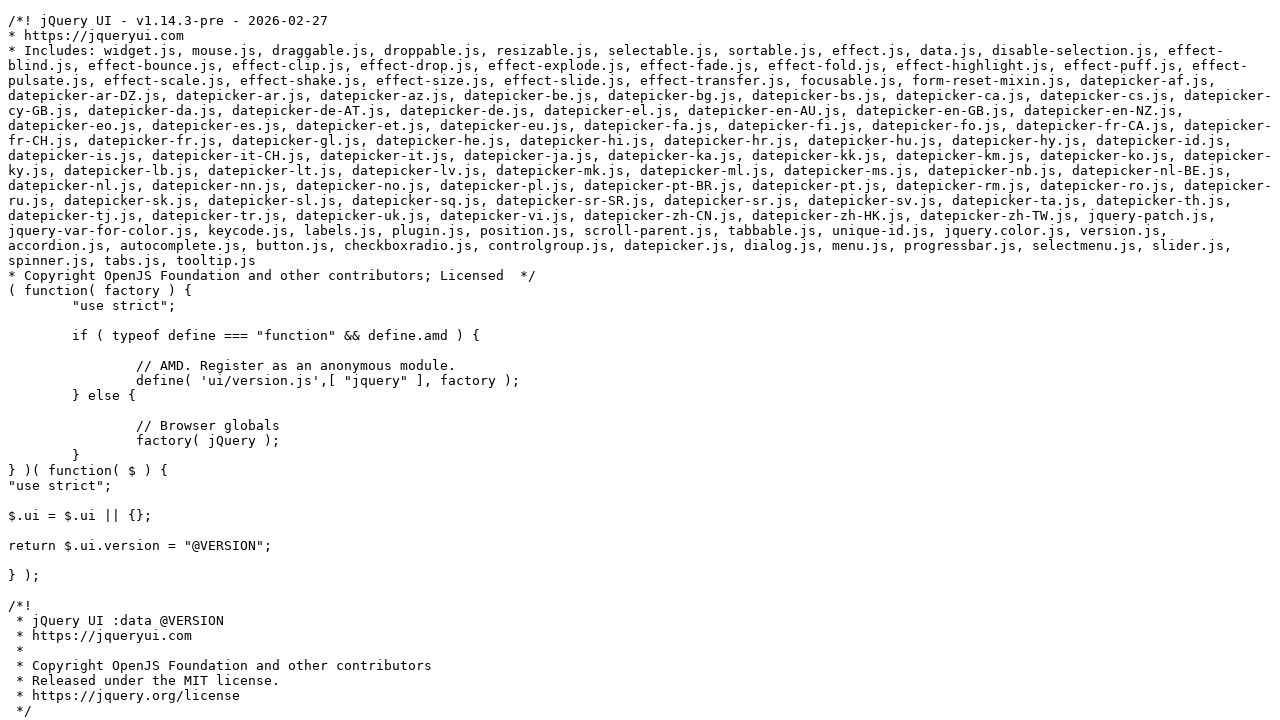

Page load completed for link 2
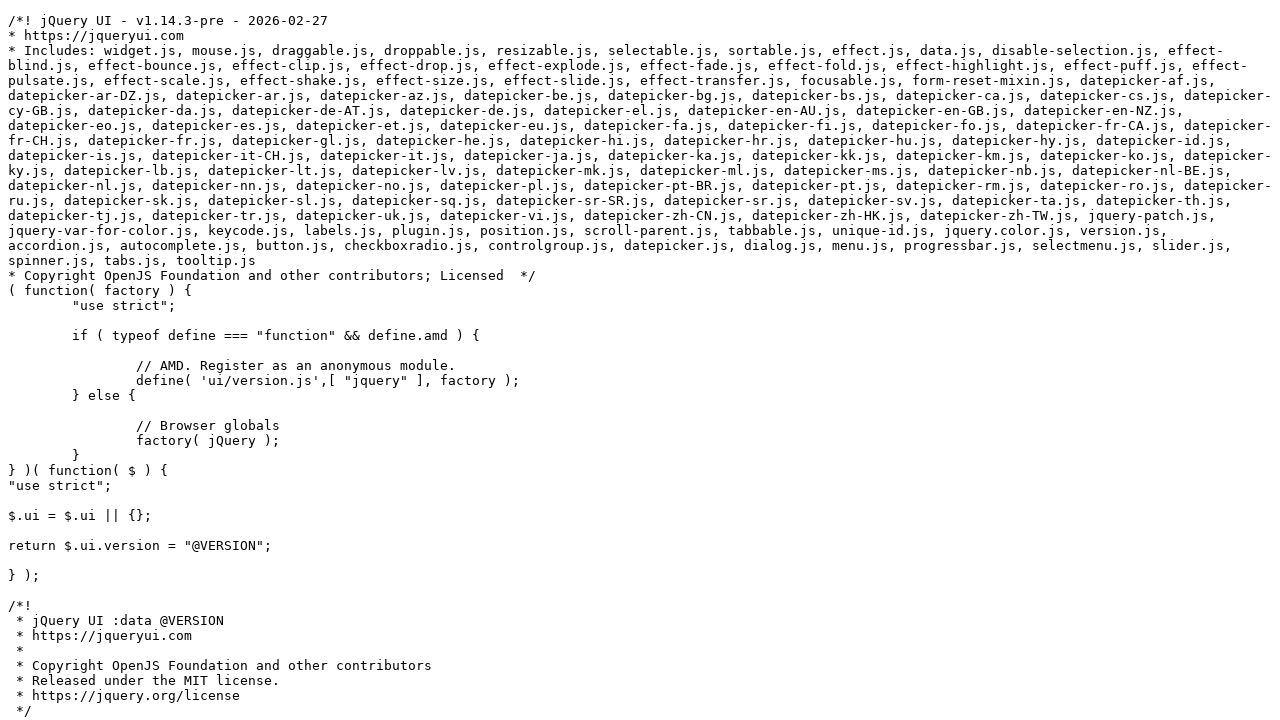

Navigated back to jQuery UI homepage
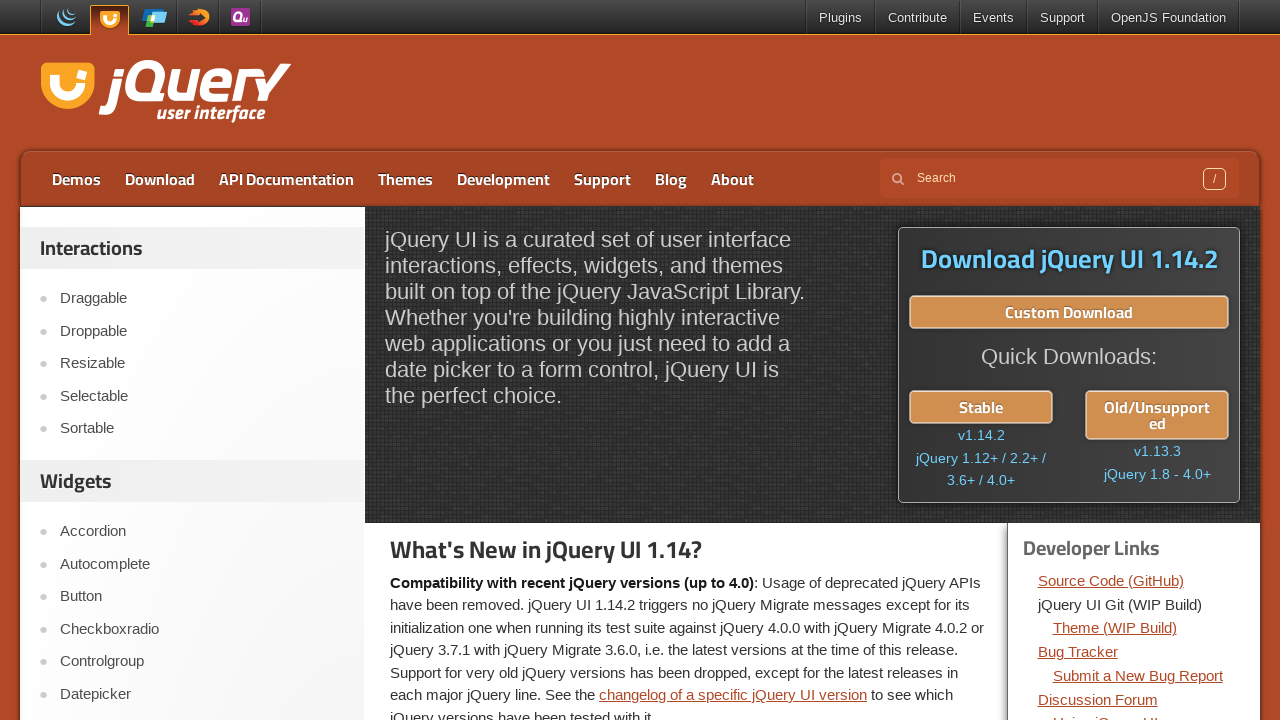

jQuery UI homepage reloaded
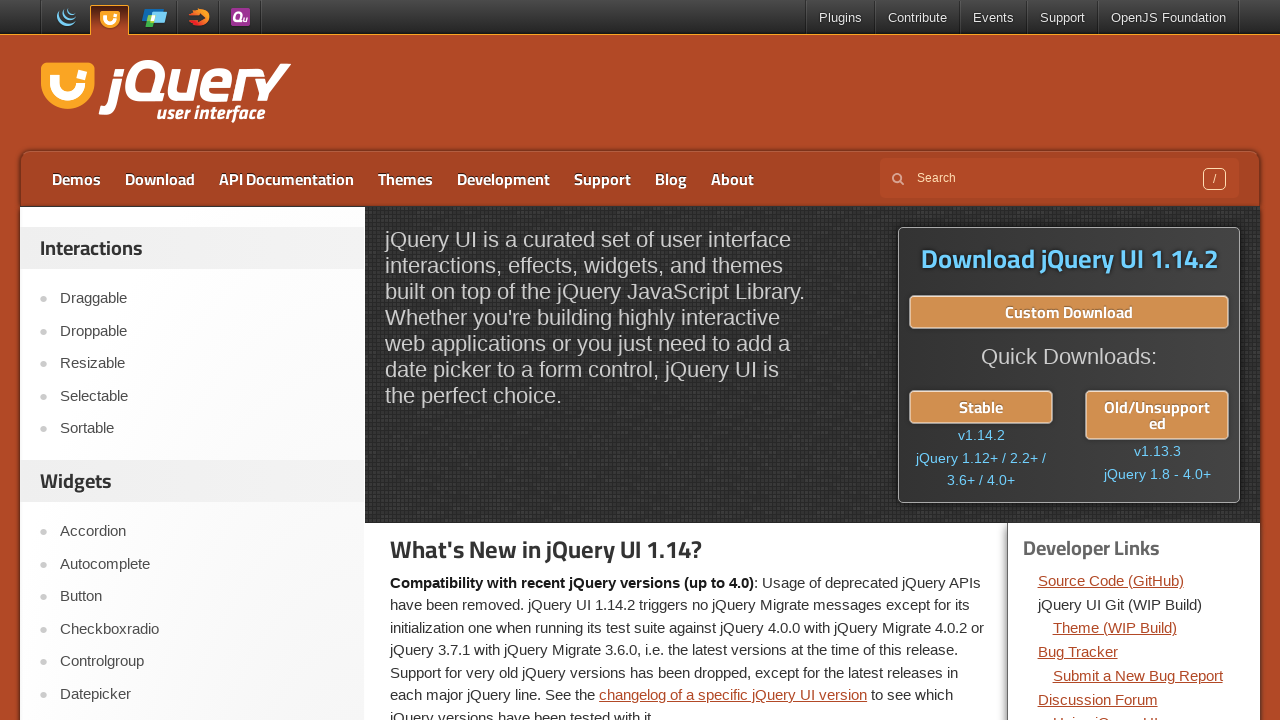

Re-fetched developer links (iteration 3)
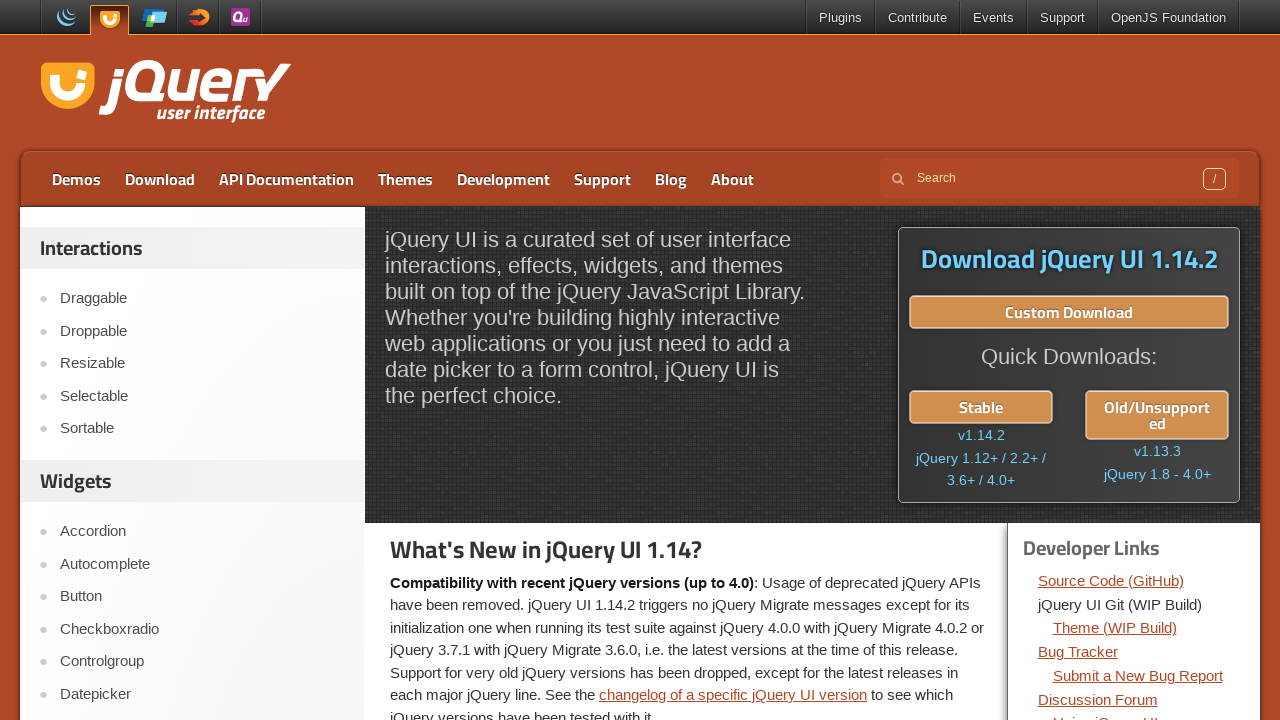

Retrieved href attribute from link 3: https://releases.jquery.com/git/ui/jquery-ui-git.css
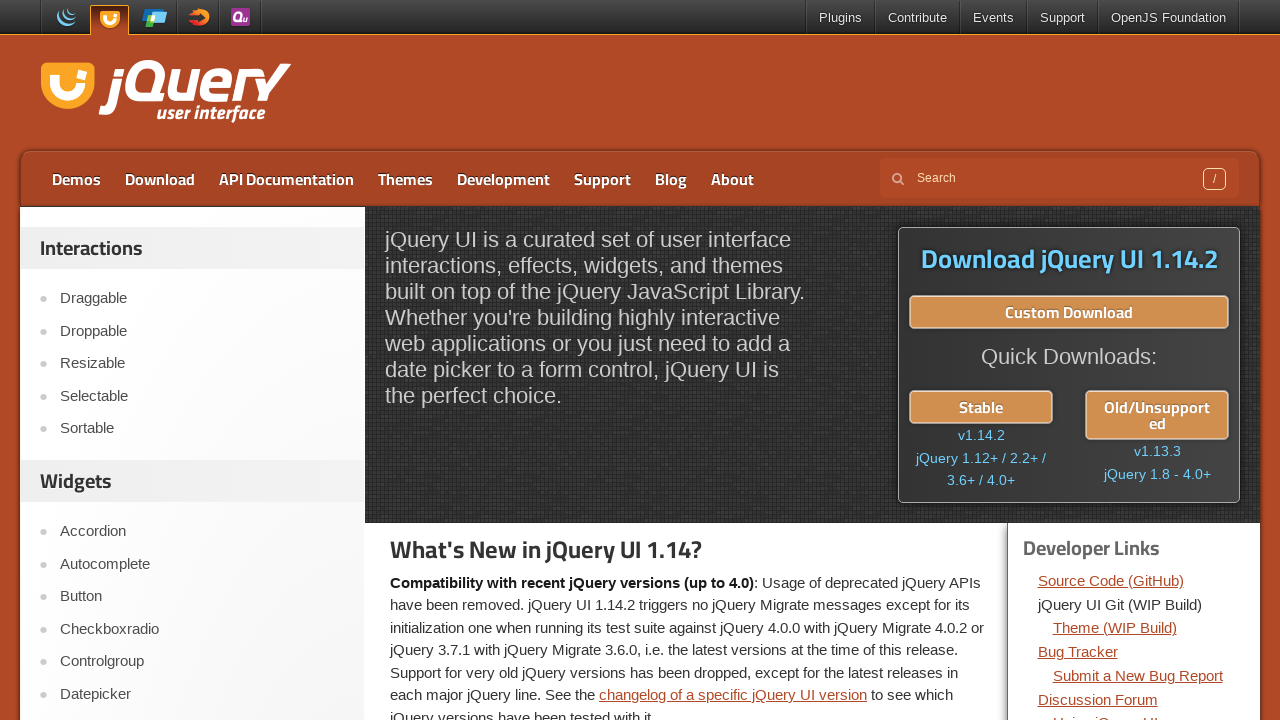

Clicked developer link 3 at (1115, 628) on xpath=//div[@class='dev-links']/ul/li//a >> nth=2
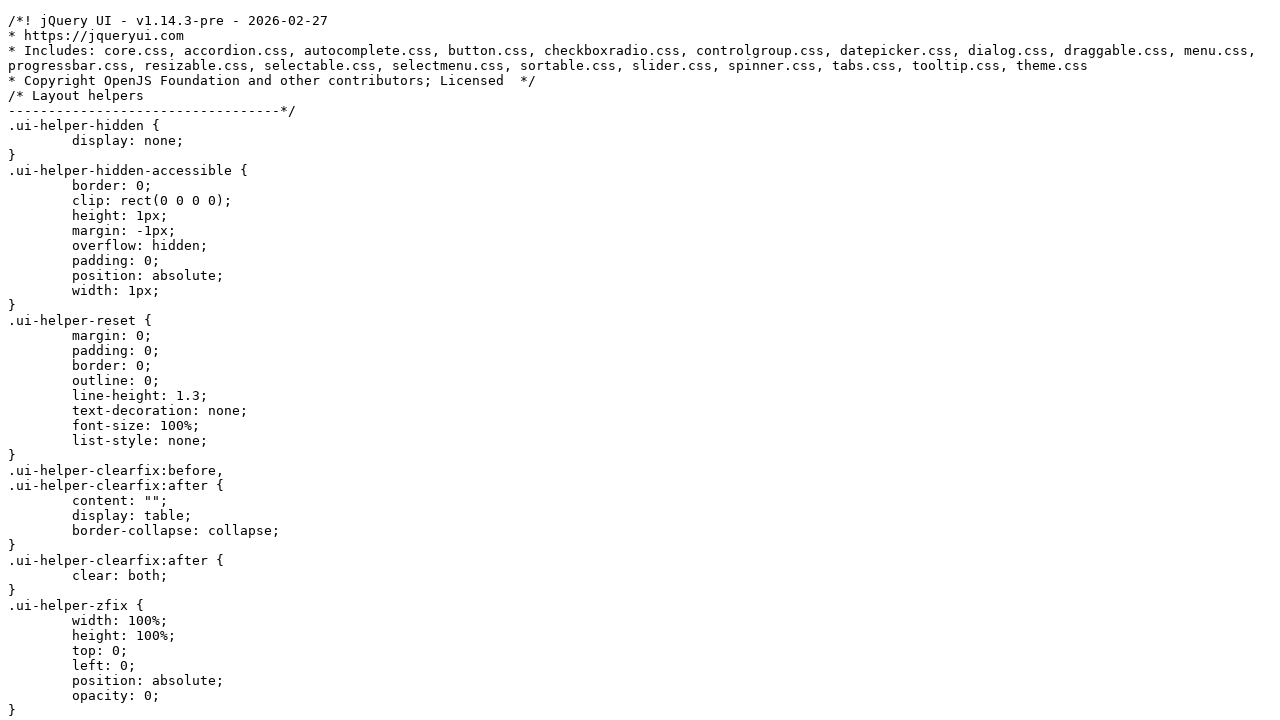

Page load completed for link 3
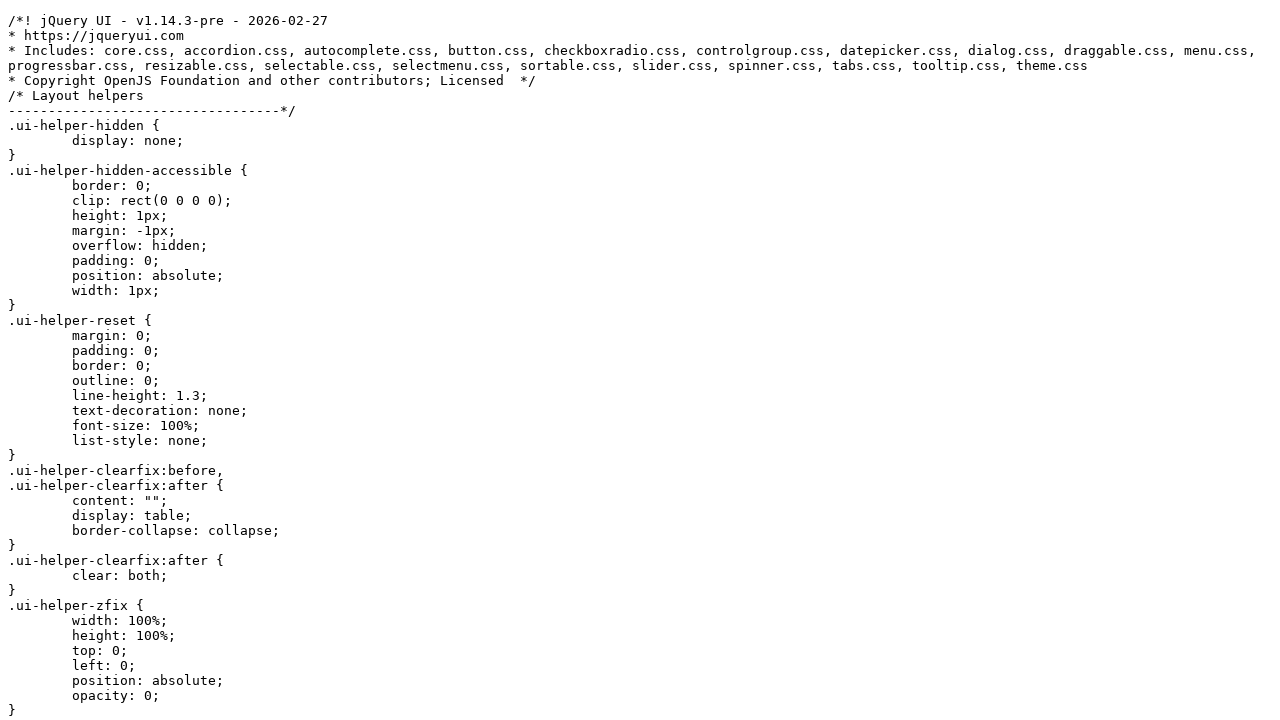

Navigated back to jQuery UI homepage
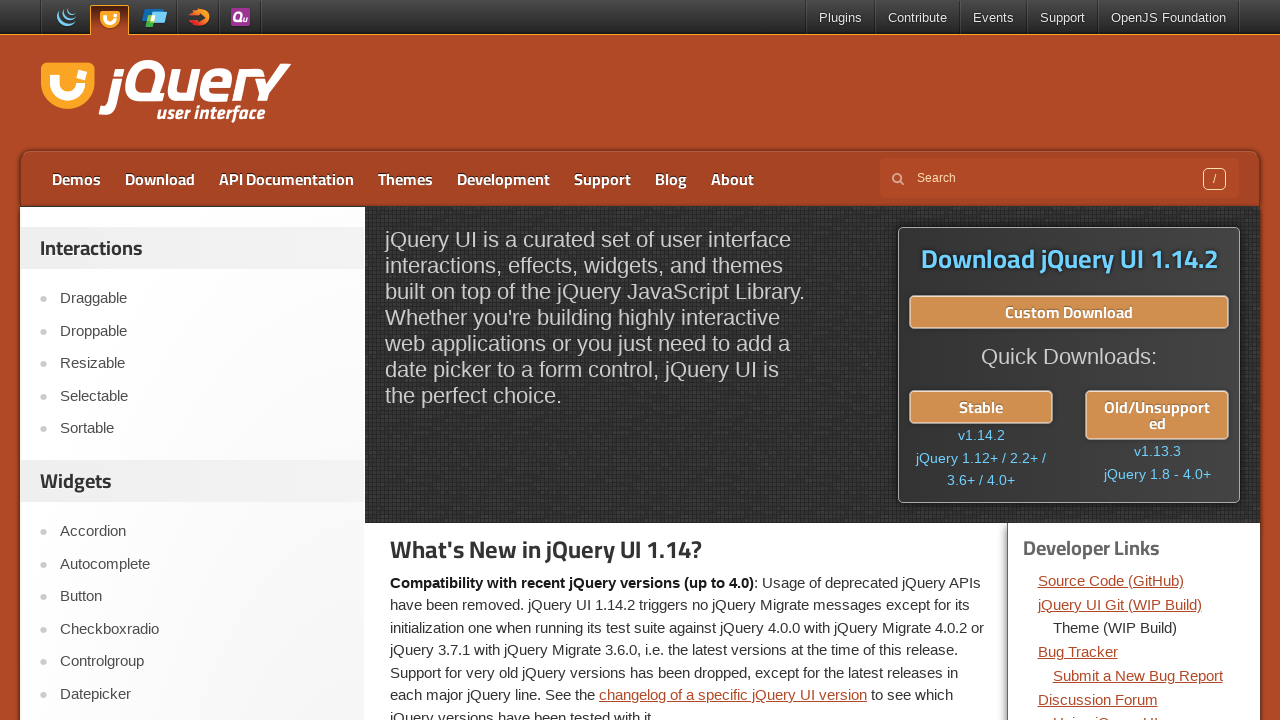

jQuery UI homepage reloaded
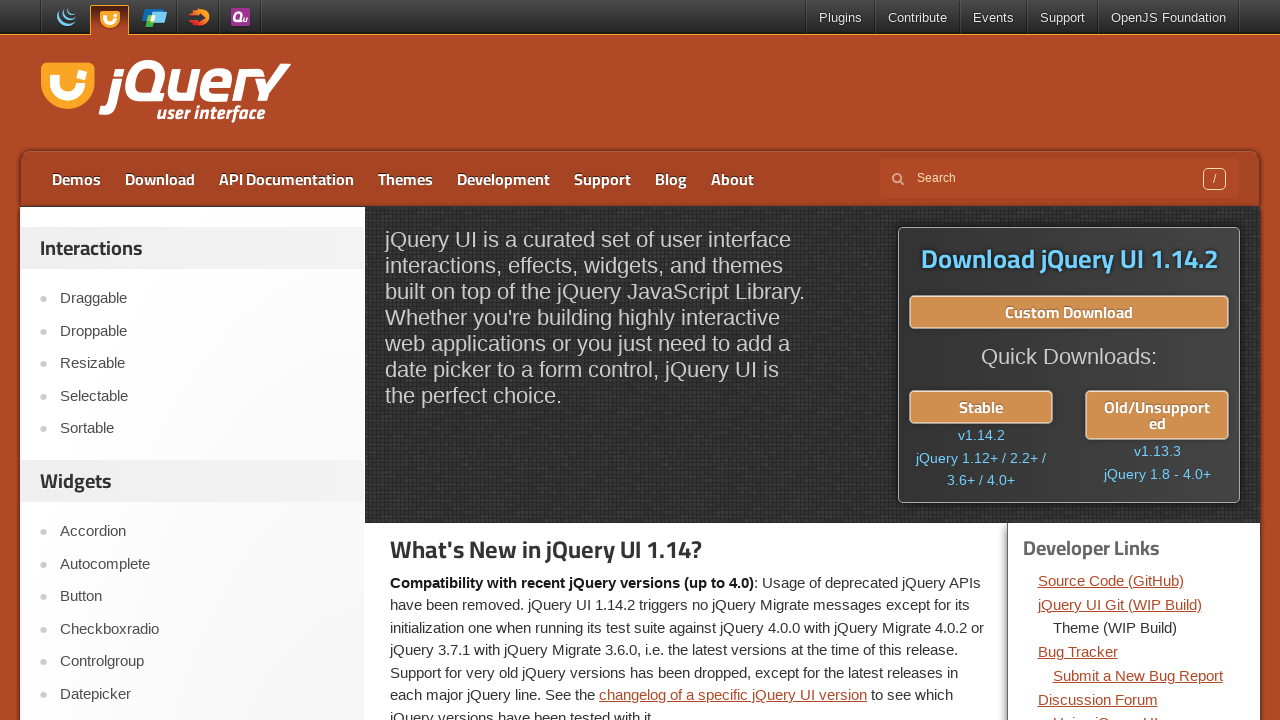

Re-fetched developer links (iteration 4)
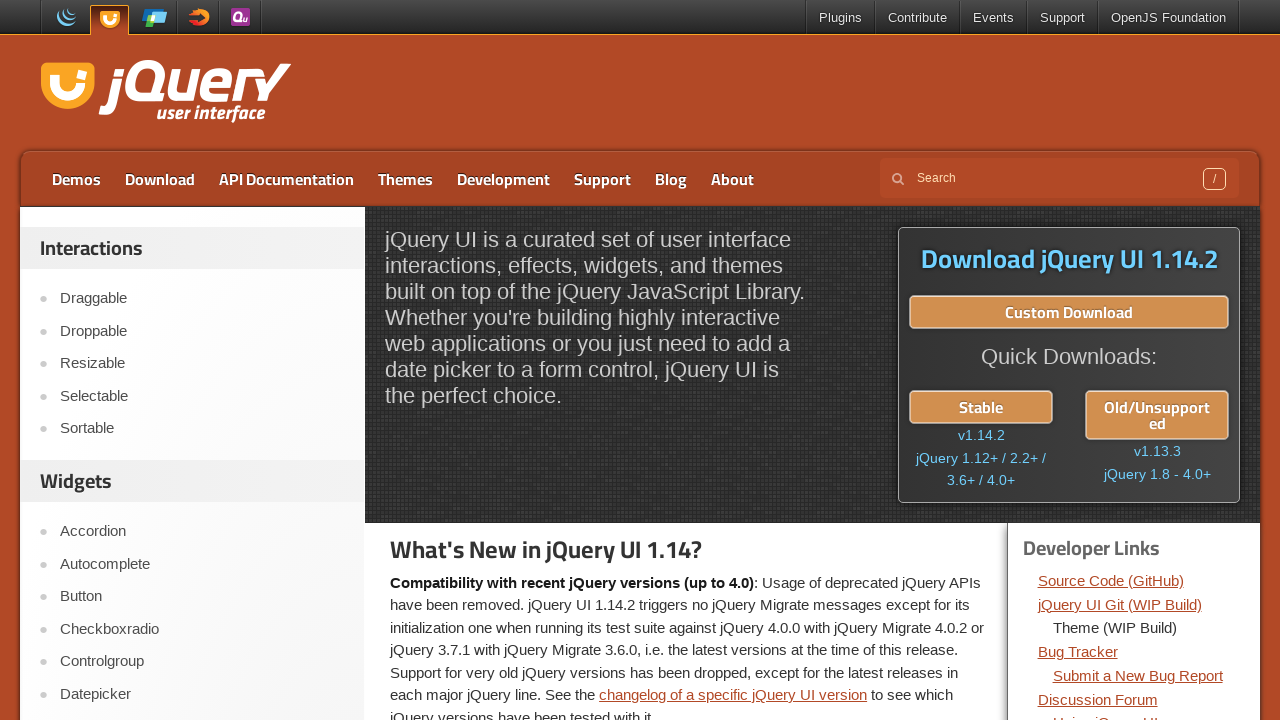

Retrieved href attribute from link 4: https://github.com/jquery/jquery-ui/issues
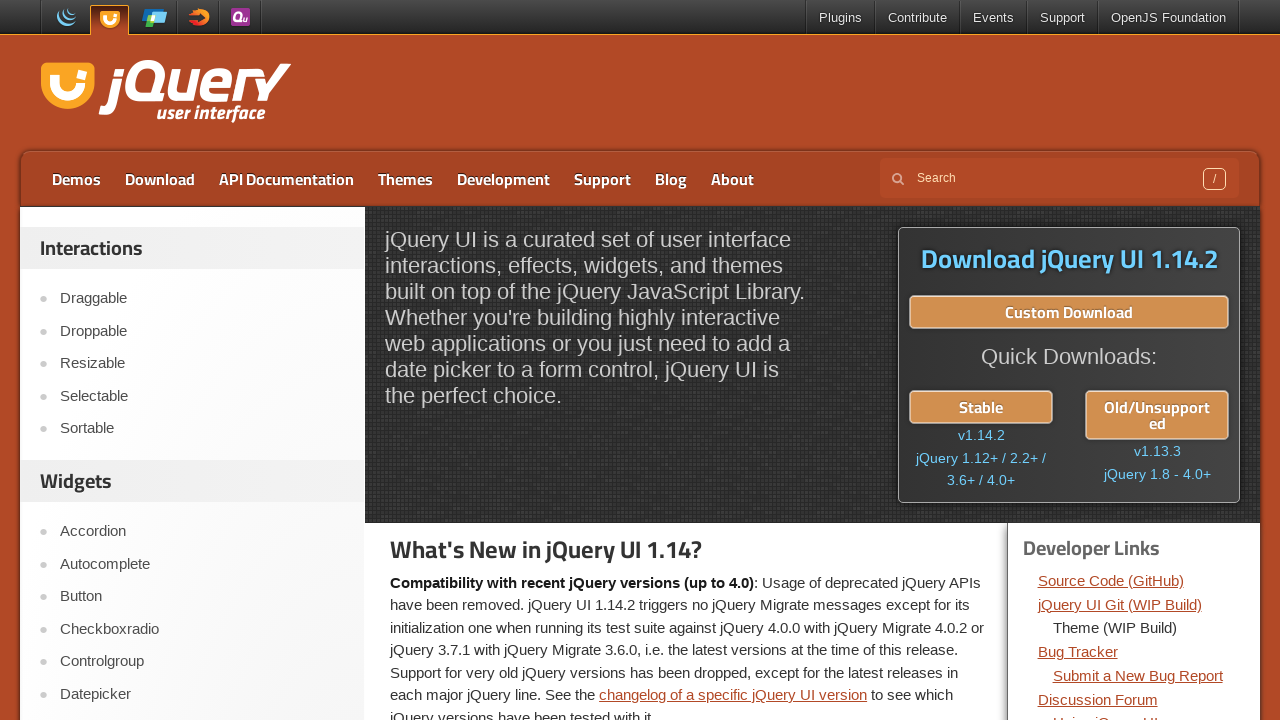

Clicked developer link 4 at (1078, 652) on xpath=//div[@class='dev-links']/ul/li//a >> nth=3
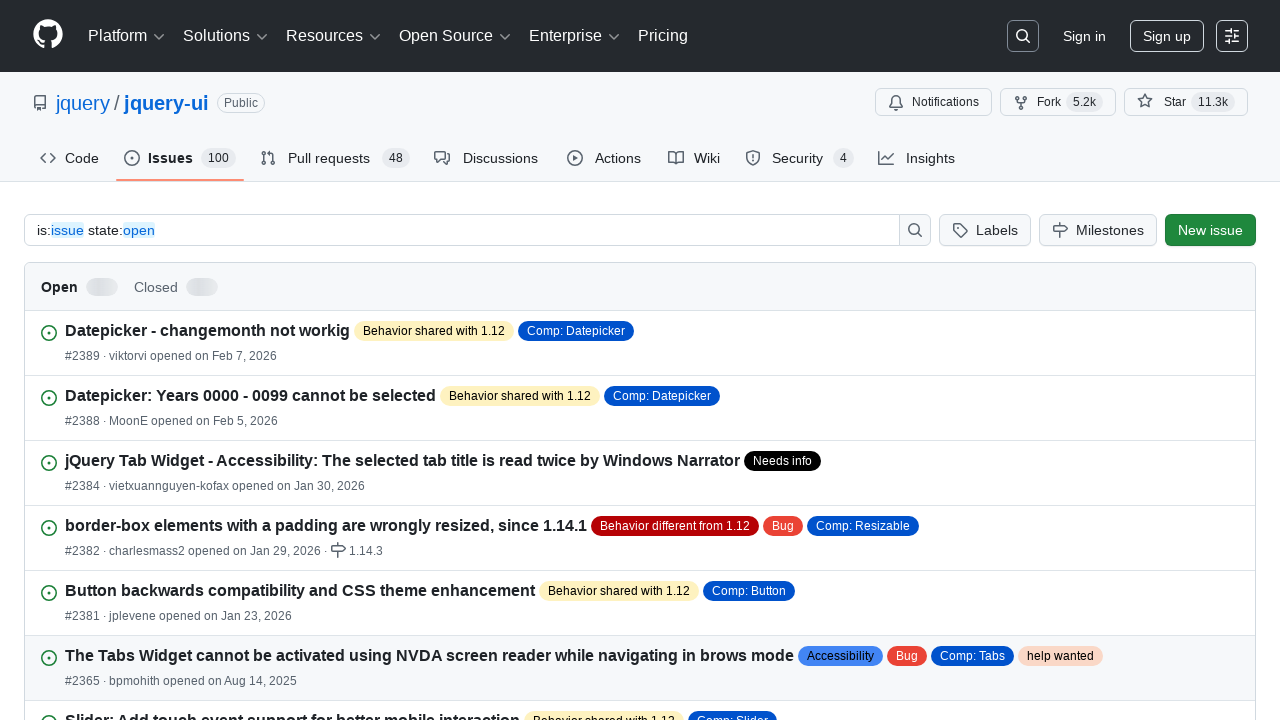

Page load completed for link 4
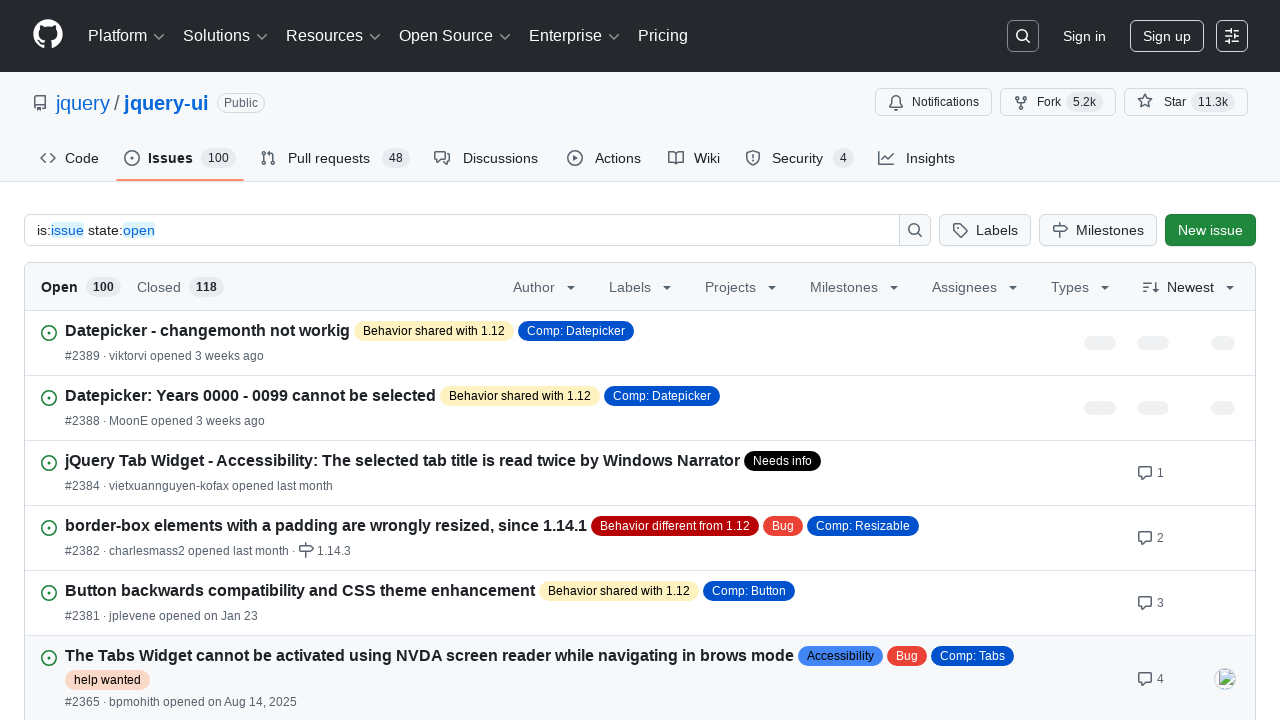

Navigated back to jQuery UI homepage
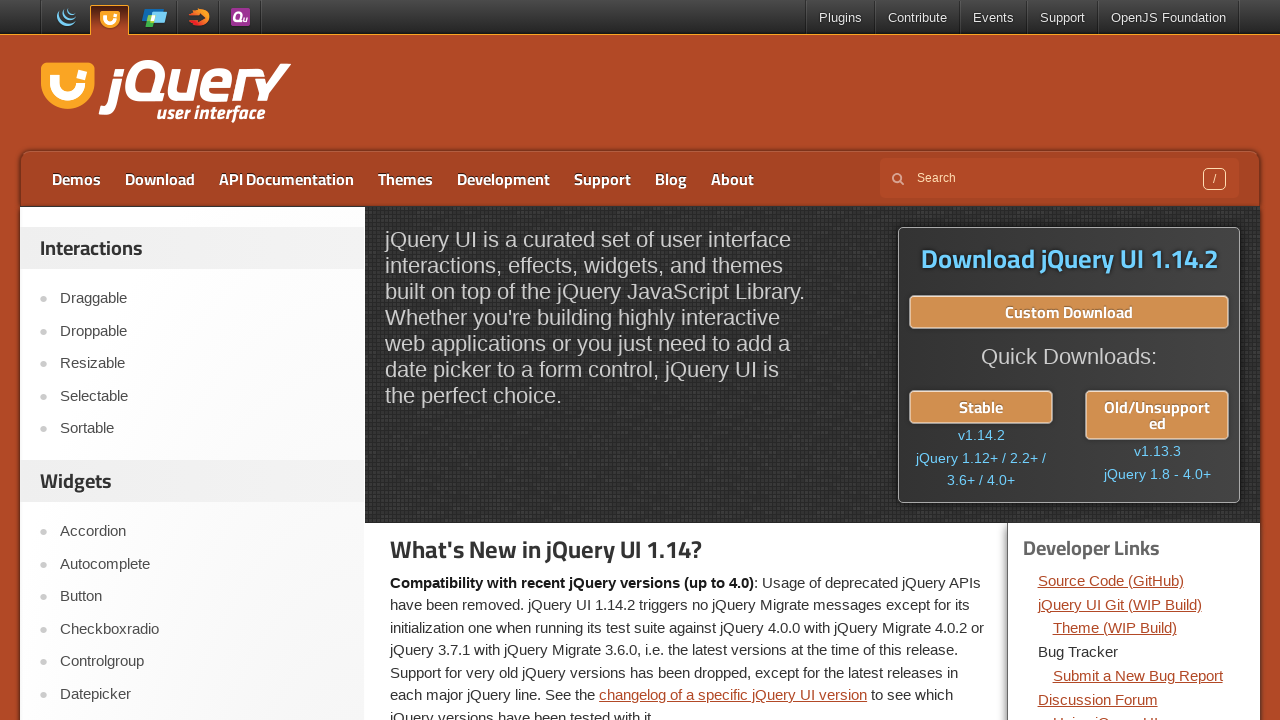

jQuery UI homepage reloaded
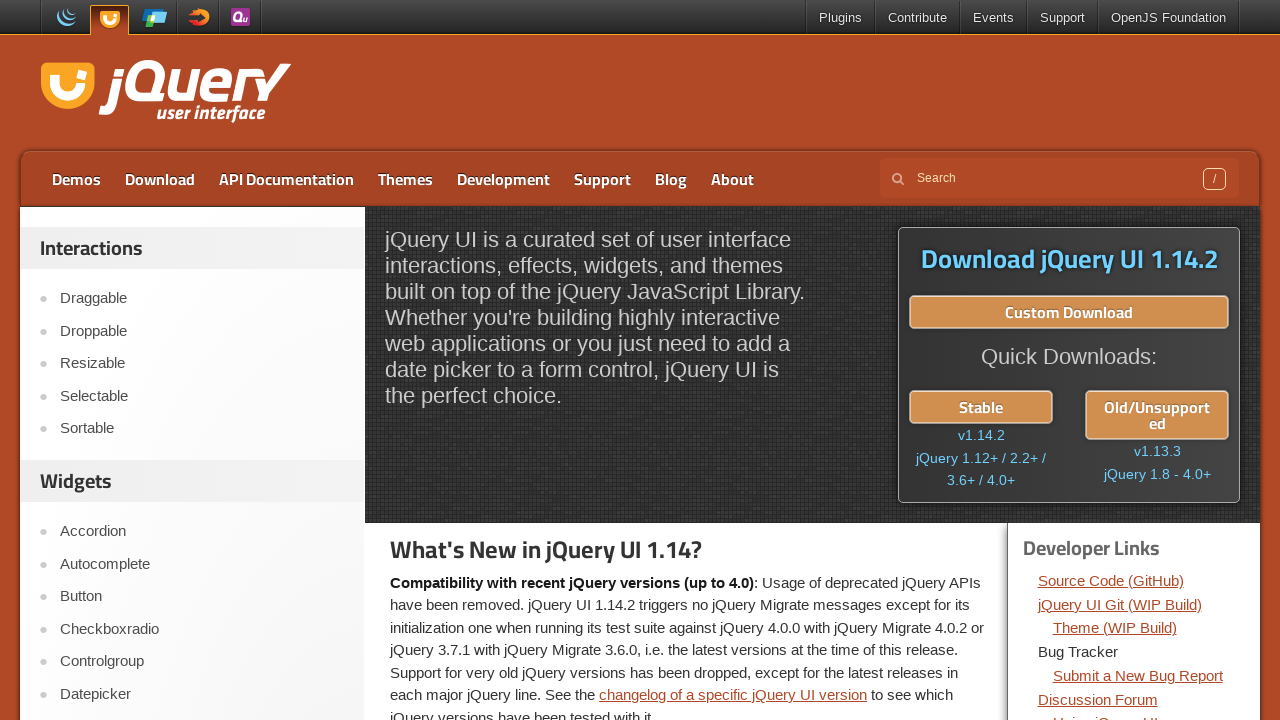

Re-fetched developer links (iteration 5)
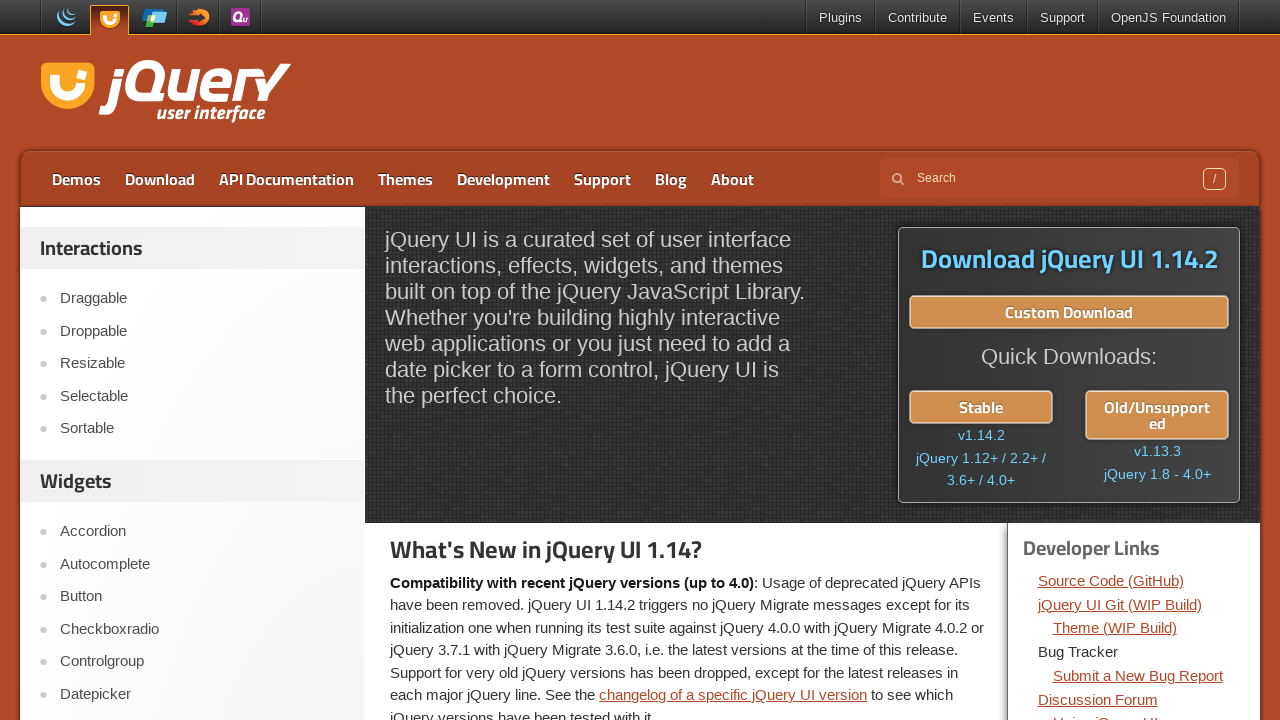

Retrieved href attribute from link 5: https://github.com/jquery/jquery-ui/issues/new
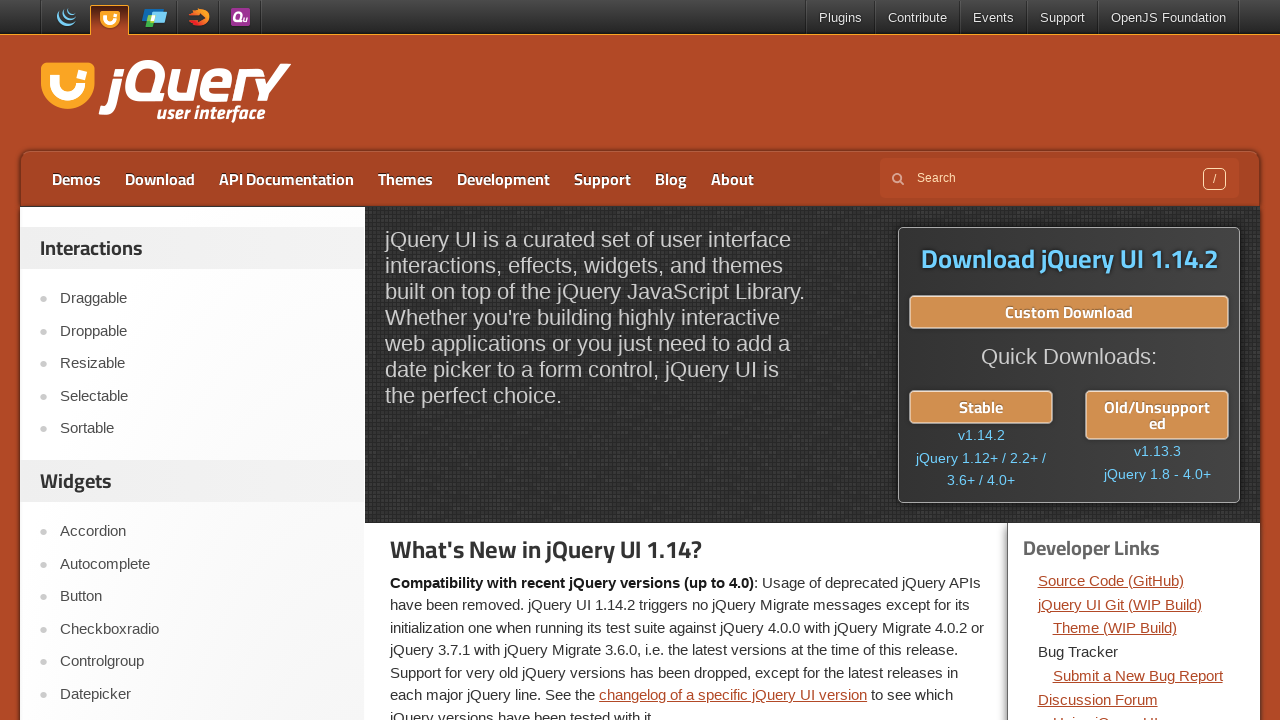

Clicked developer link 5 at (1138, 675) on xpath=//div[@class='dev-links']/ul/li//a >> nth=4
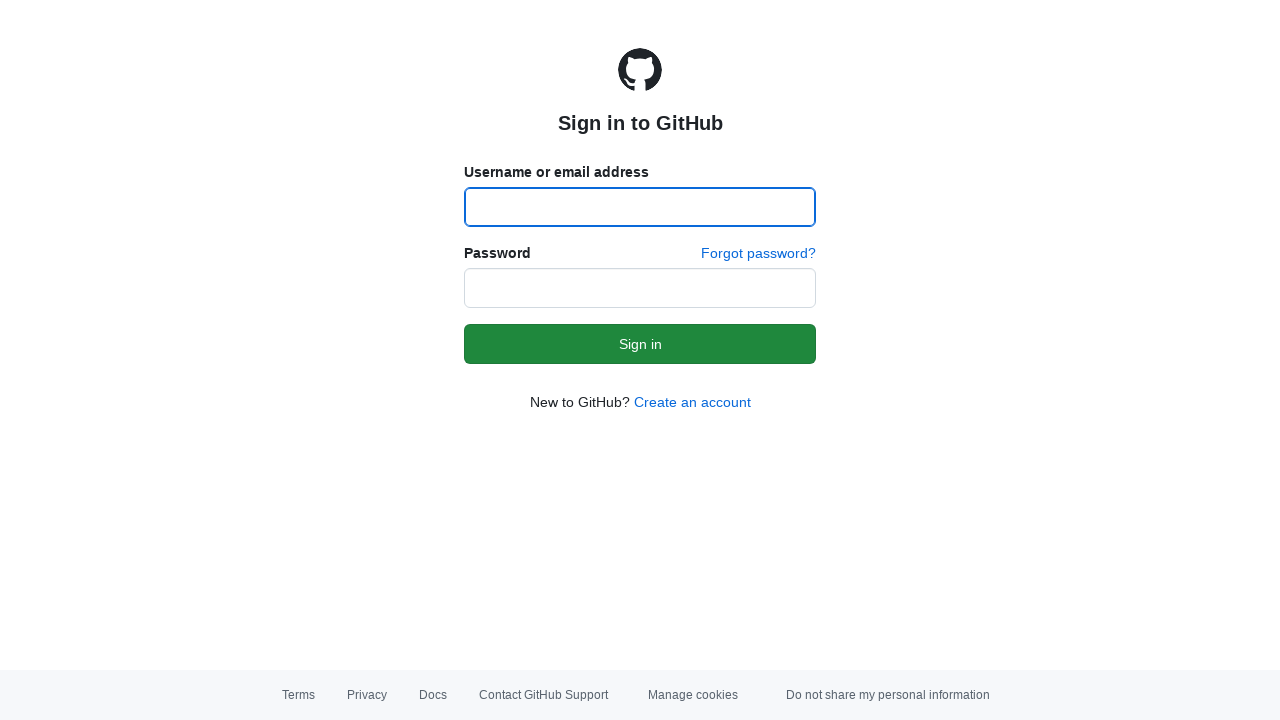

Page load completed for link 5
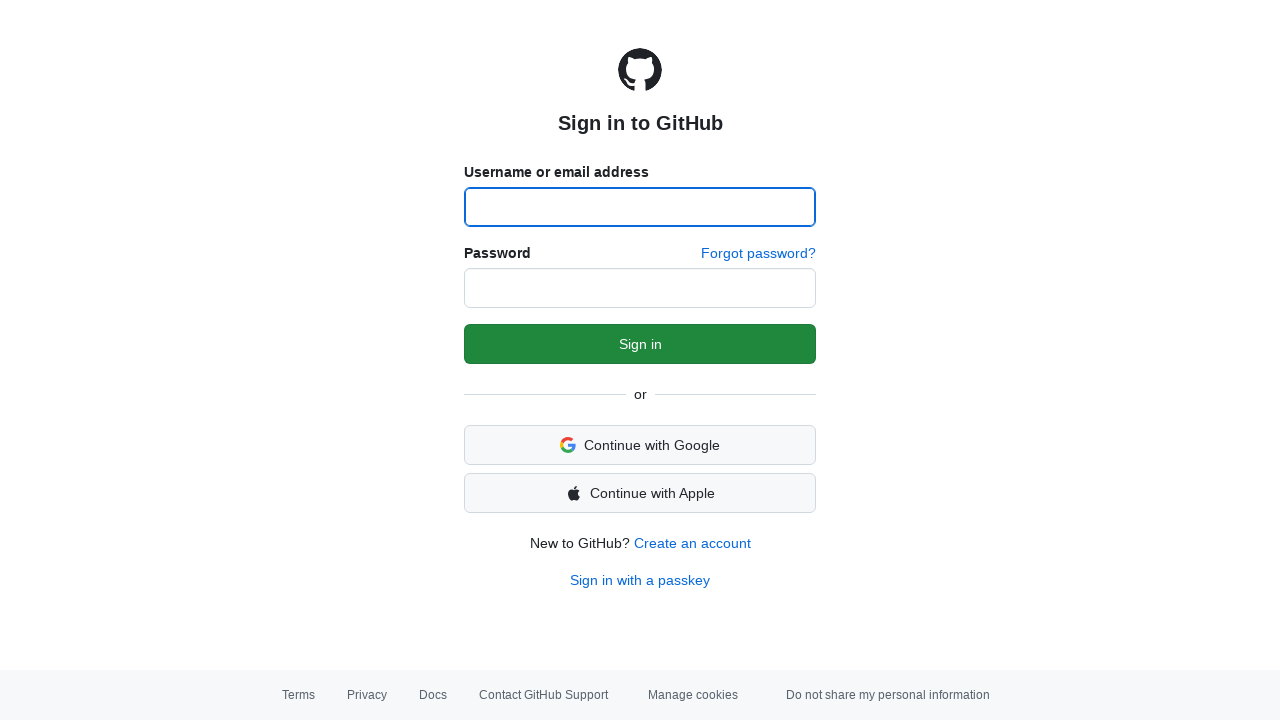

Navigated back to jQuery UI homepage
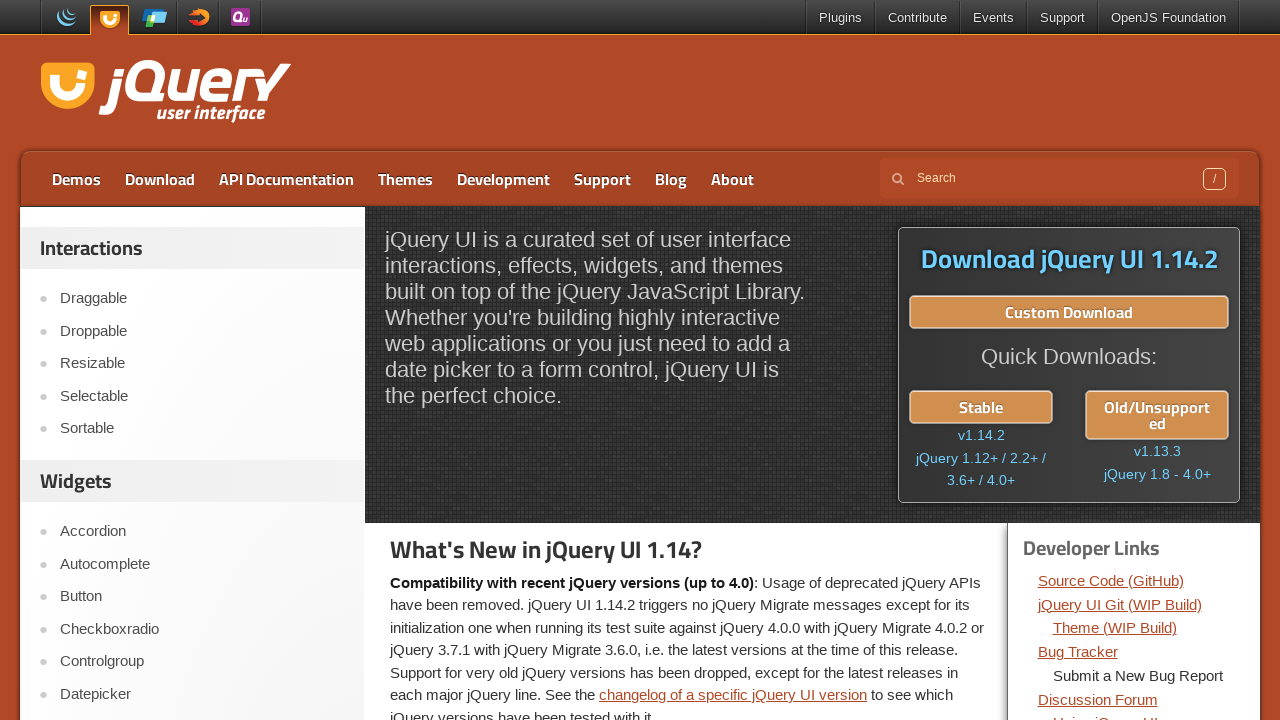

jQuery UI homepage reloaded
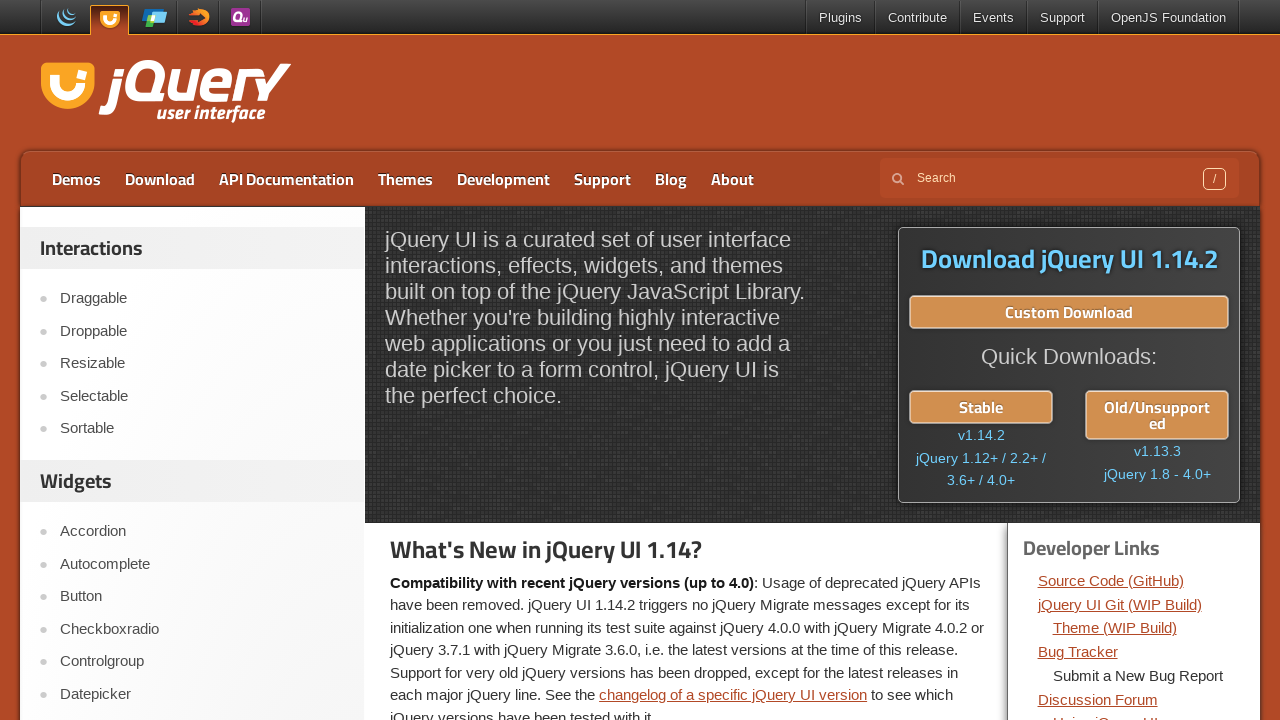

Re-fetched developer links (iteration 6)
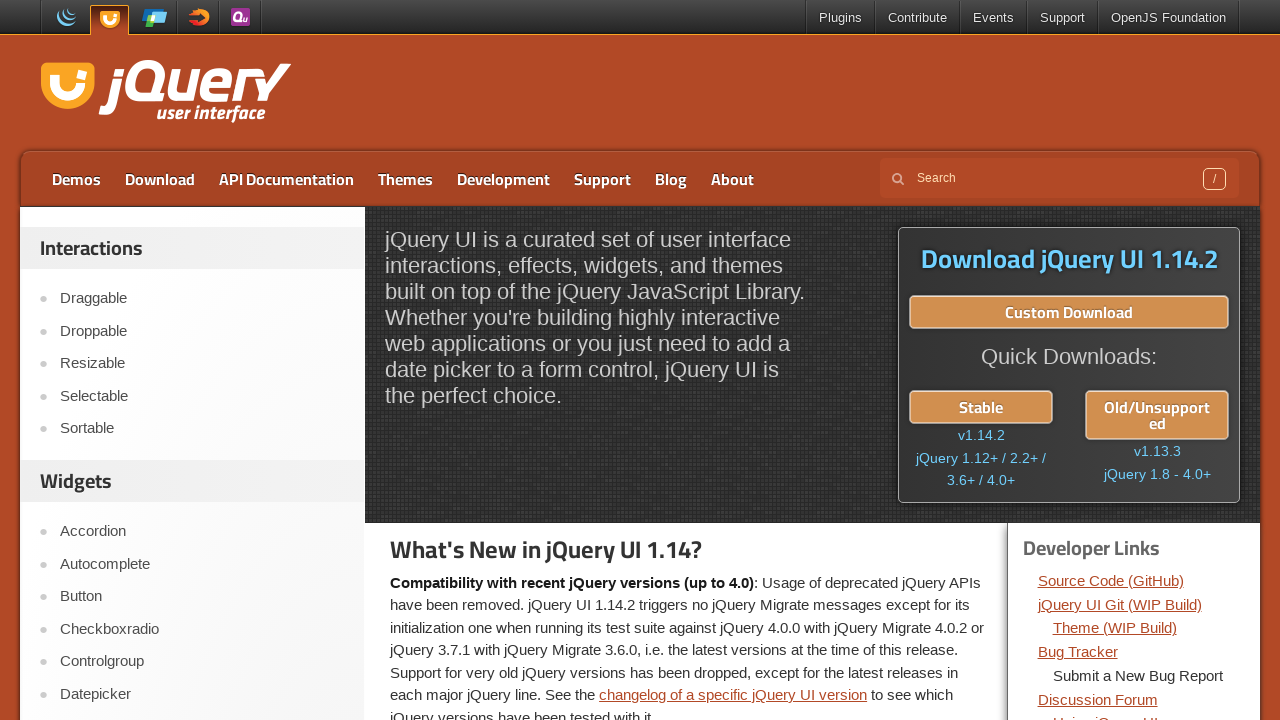

Retrieved href attribute from link 6: https://forum.jquery.com/
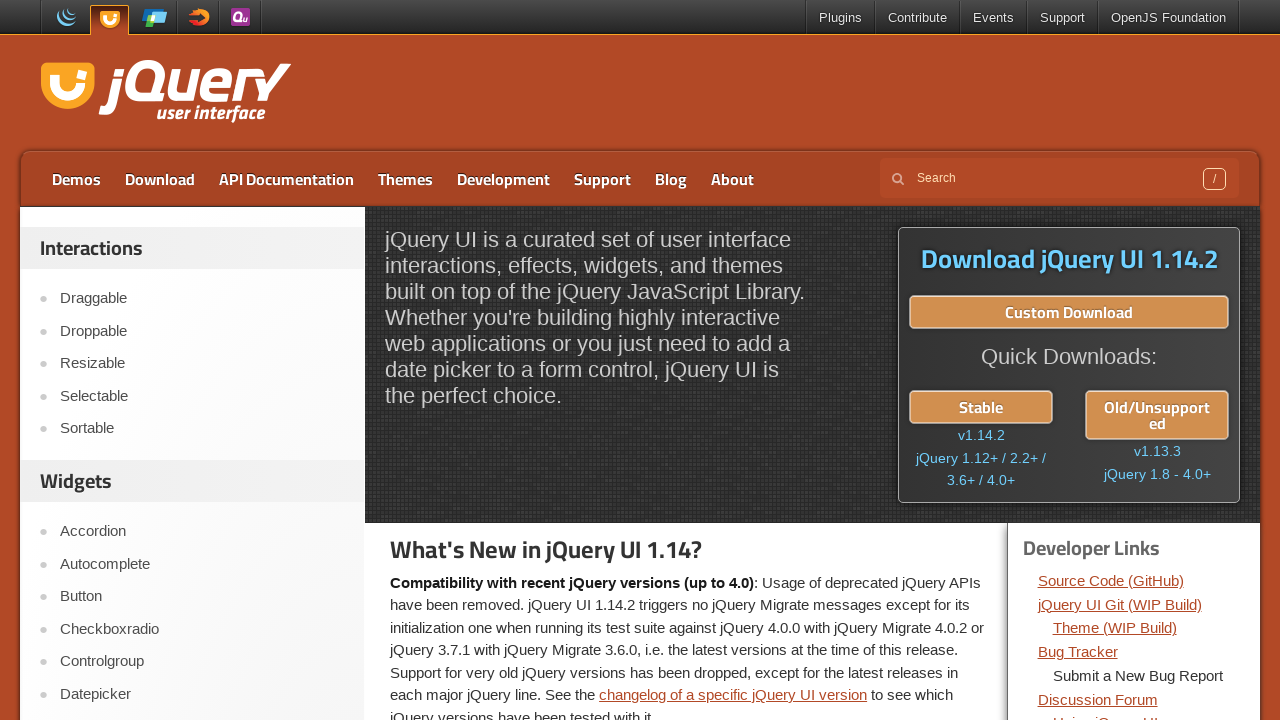

Clicked developer link 6 at (1098, 699) on xpath=//div[@class='dev-links']/ul/li//a >> nth=5
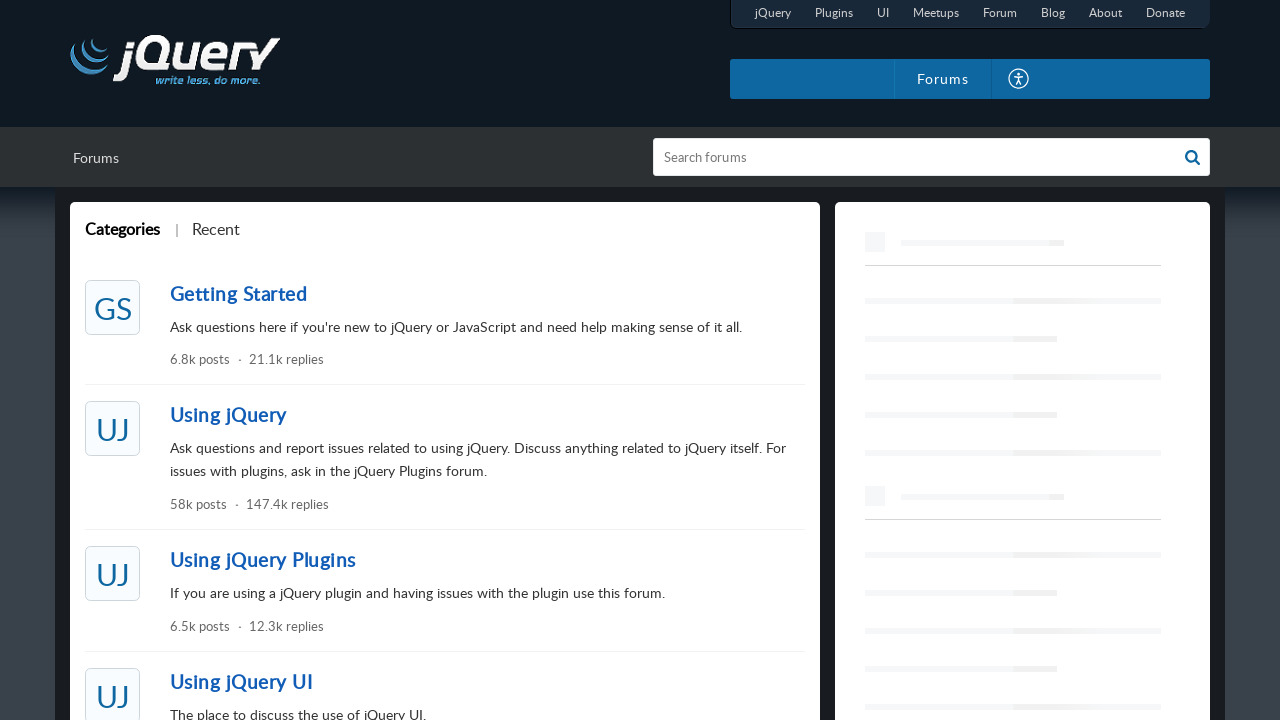

Page load completed for link 6
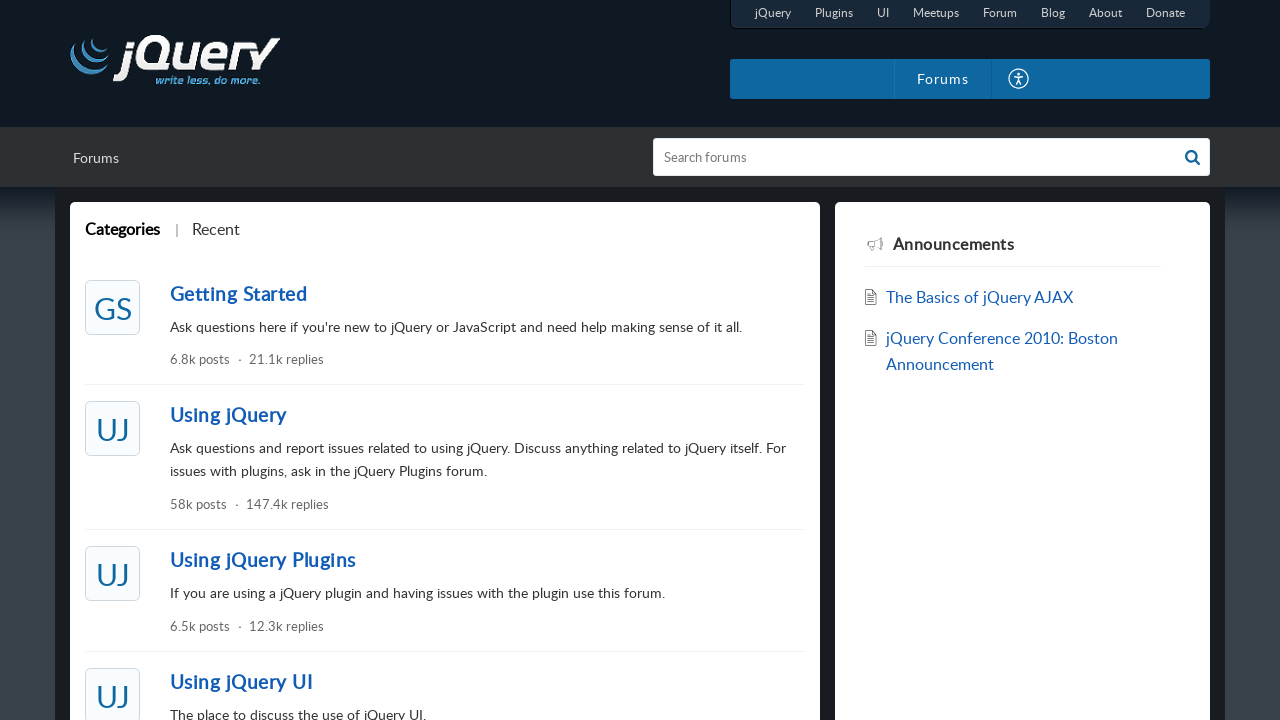

Navigated back to jQuery UI homepage
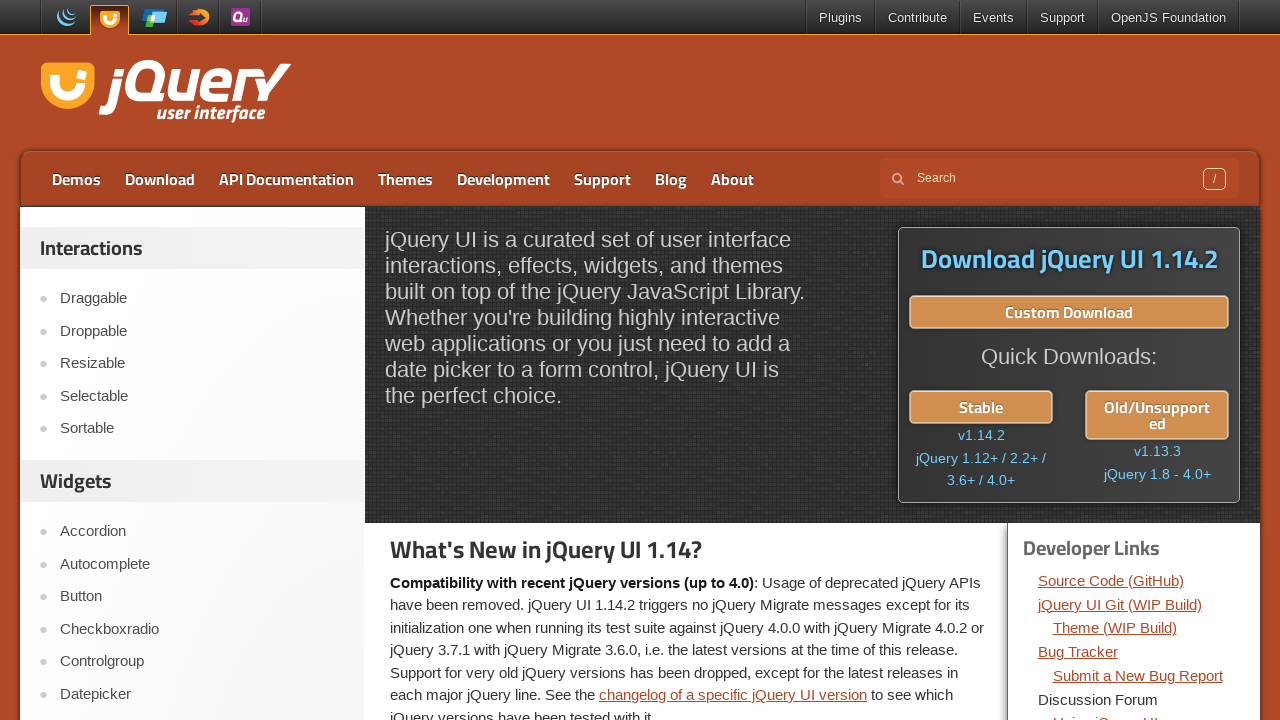

jQuery UI homepage reloaded
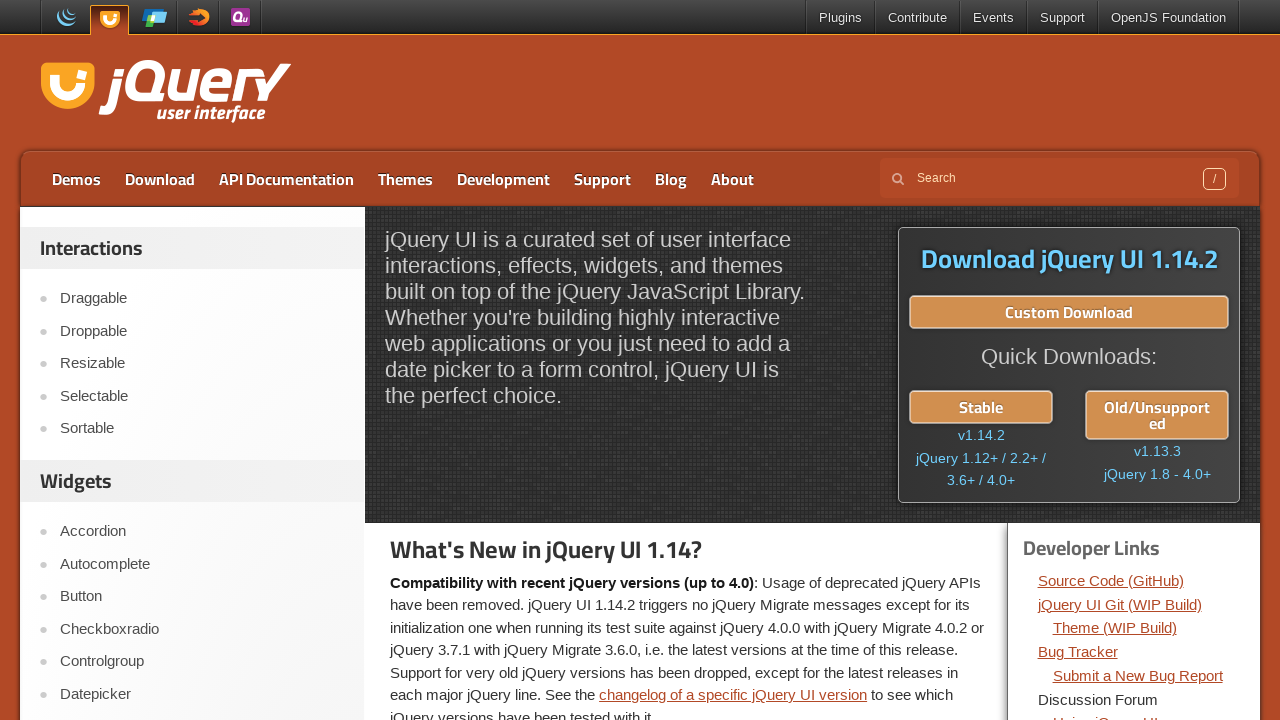

Re-fetched developer links (iteration 7)
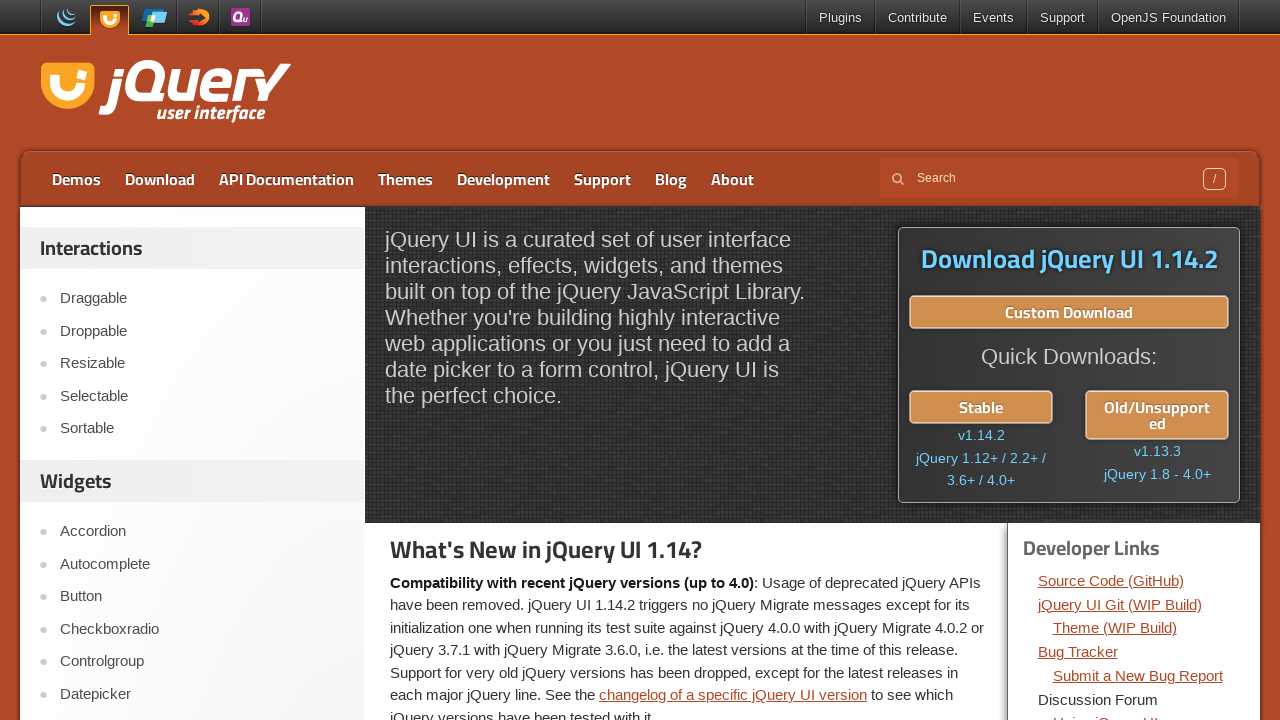

Retrieved href attribute from link 7: https://forum.jquery.com/using-jquery-ui/
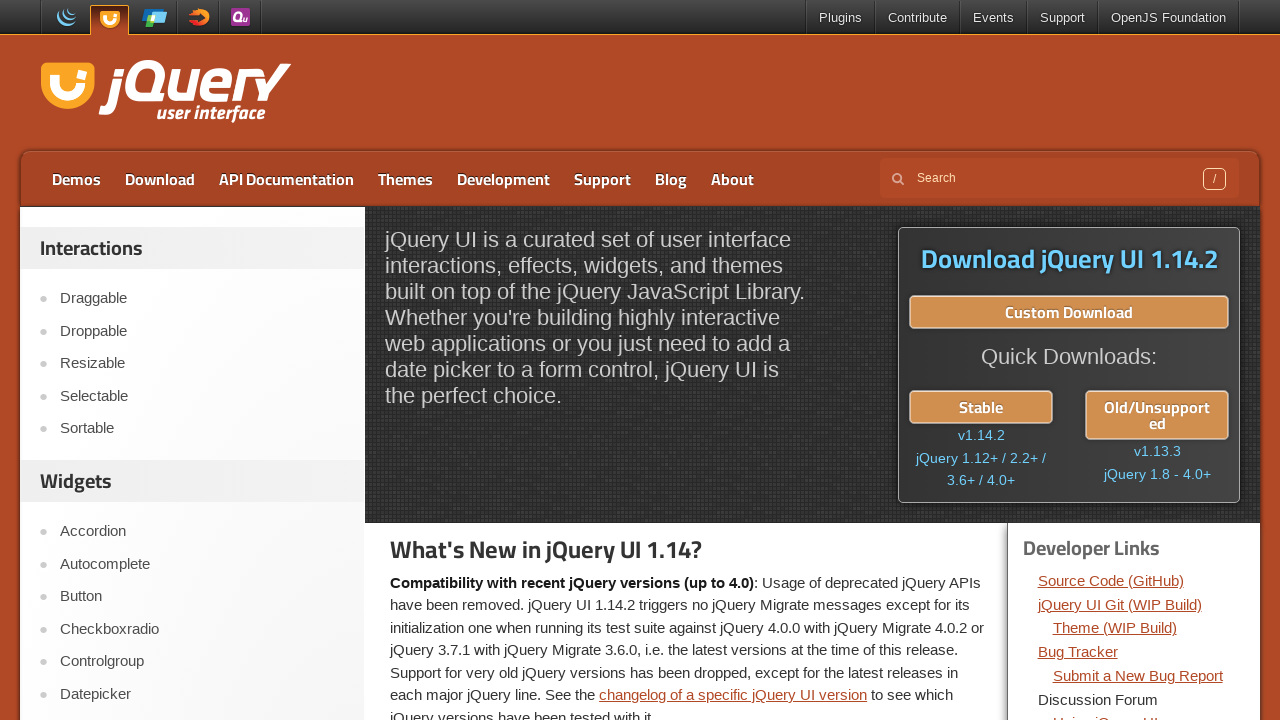

Clicked developer link 7 at (1105, 712) on xpath=//div[@class='dev-links']/ul/li//a >> nth=6
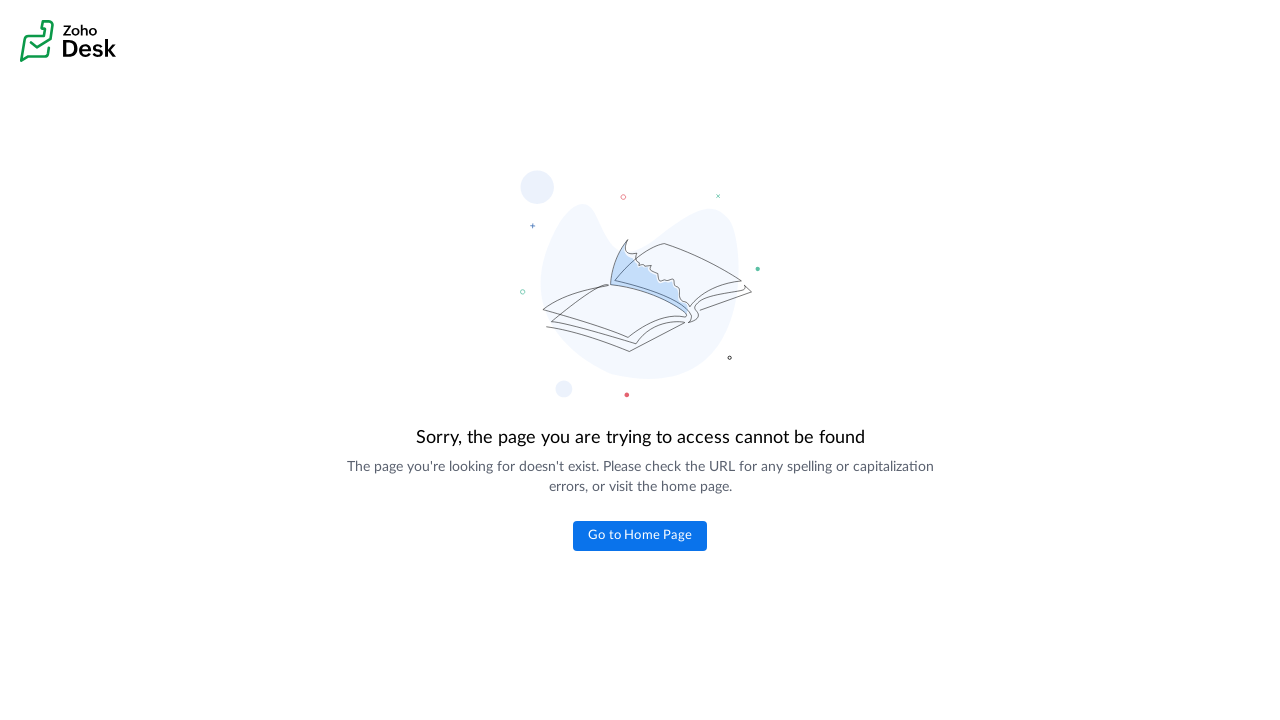

Page load completed for link 7
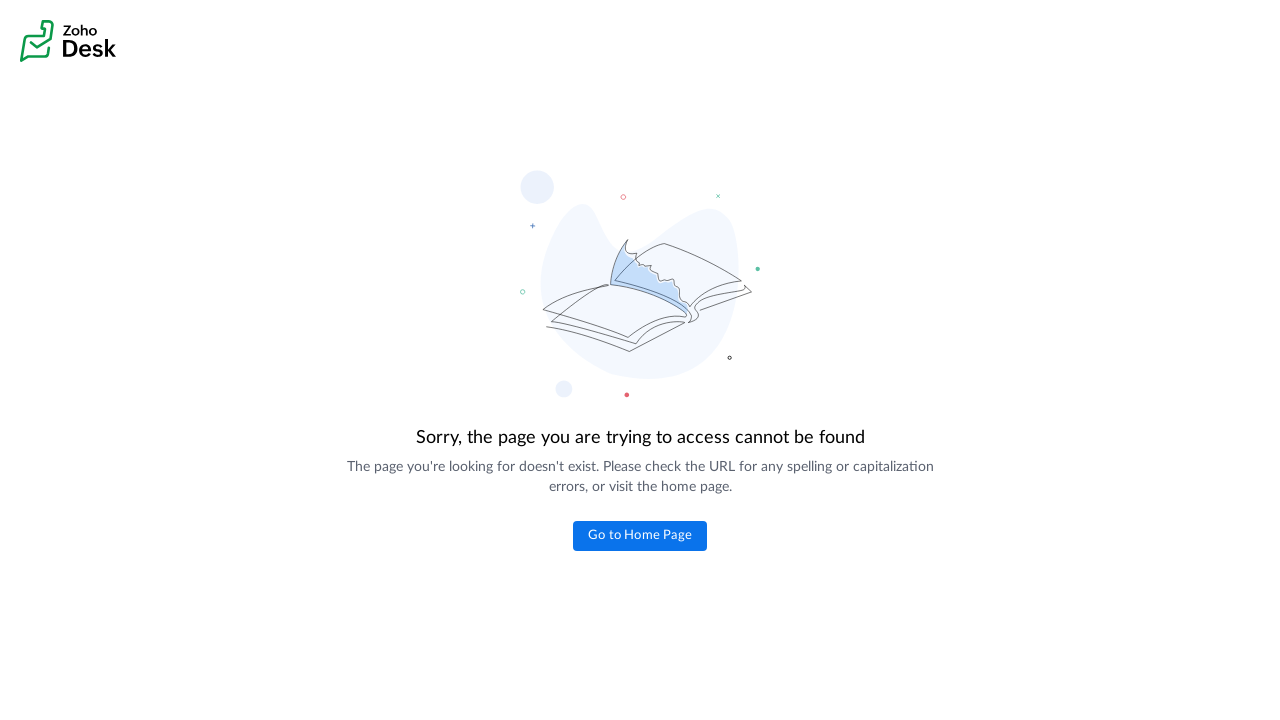

Navigated back to jQuery UI homepage
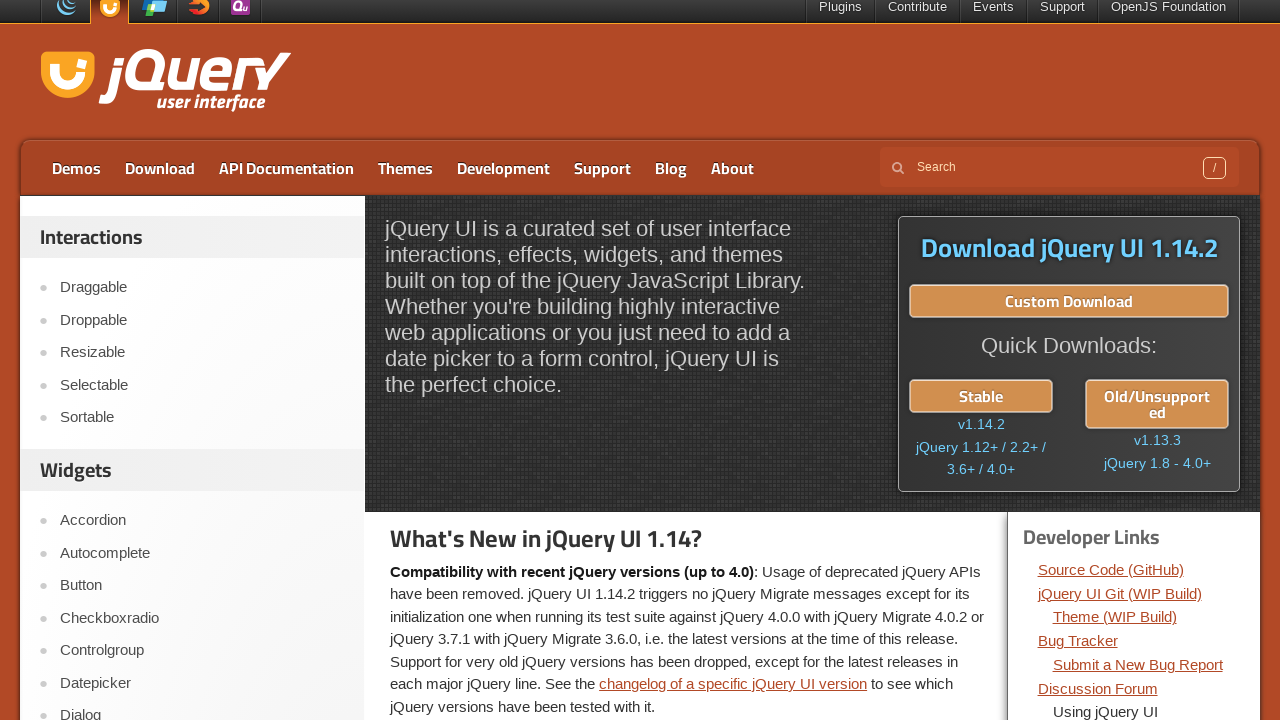

jQuery UI homepage reloaded
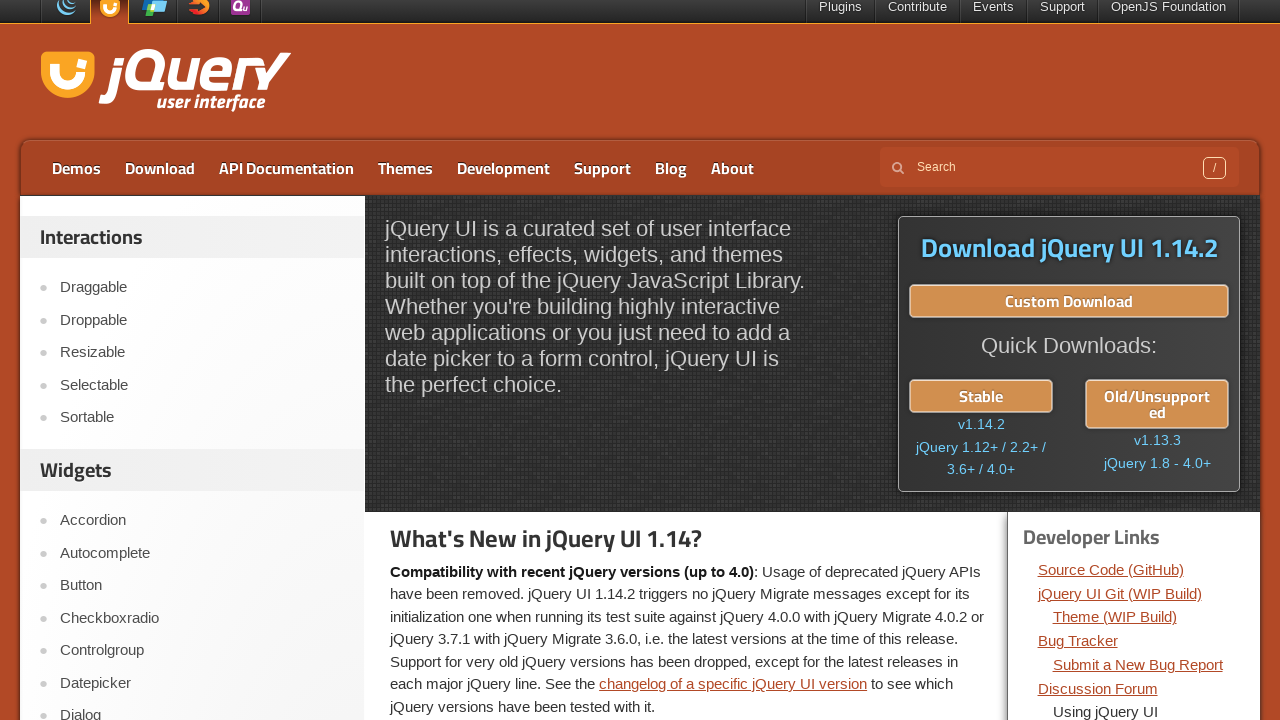

Re-fetched developer links (iteration 8)
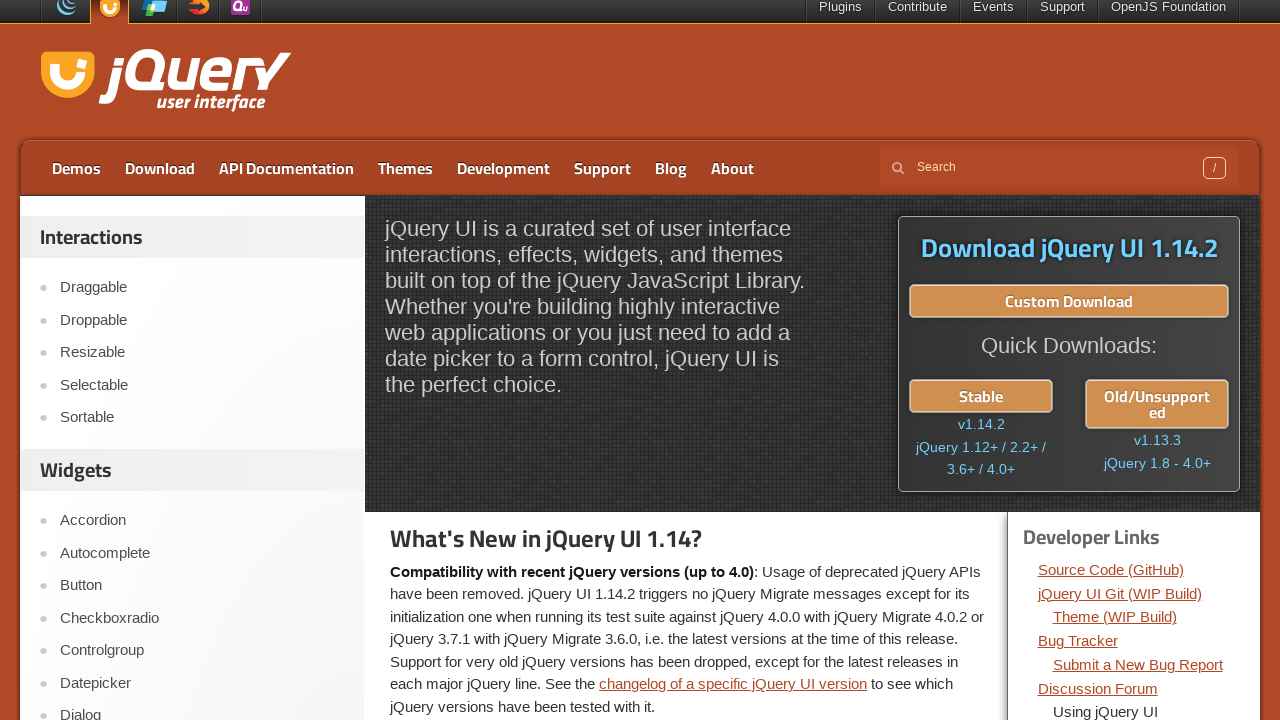

Retrieved href attribute from link 8: https://forum.jquery.com/developing-jquery-ui/
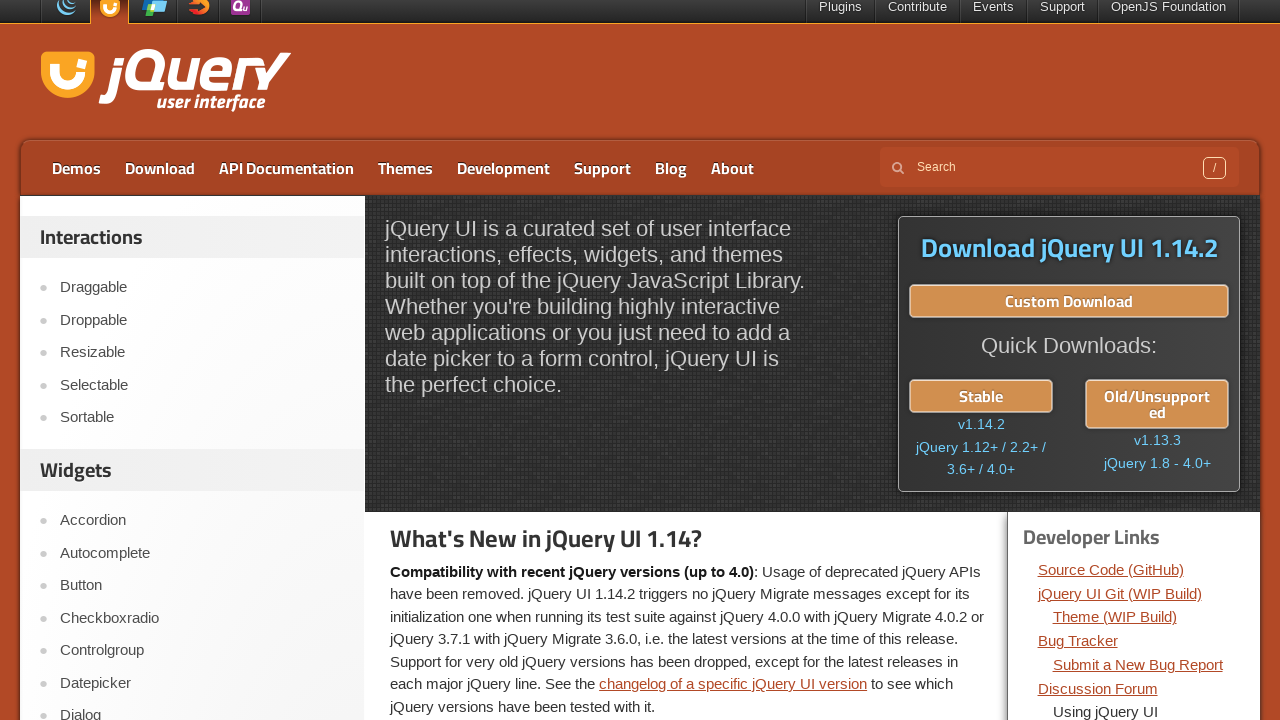

Clicked developer link 8 at (1123, 361) on xpath=//div[@class='dev-links']/ul/li//a >> nth=7
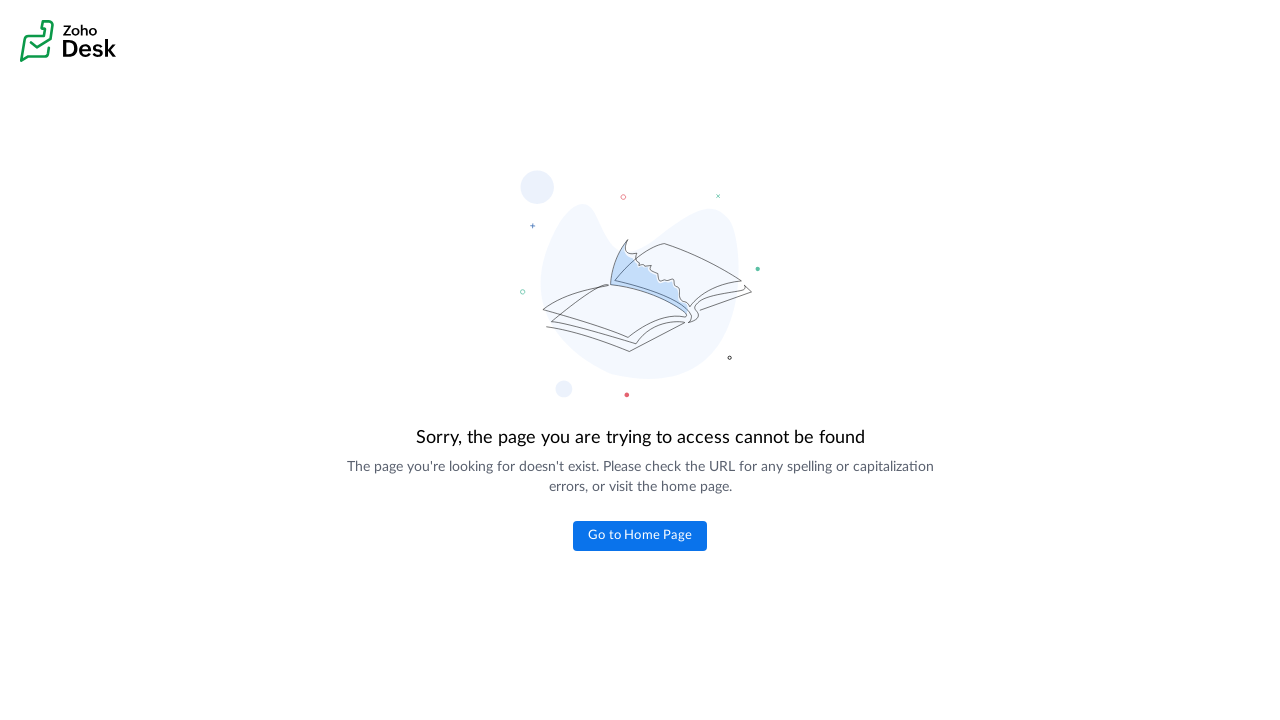

Page load completed for link 8
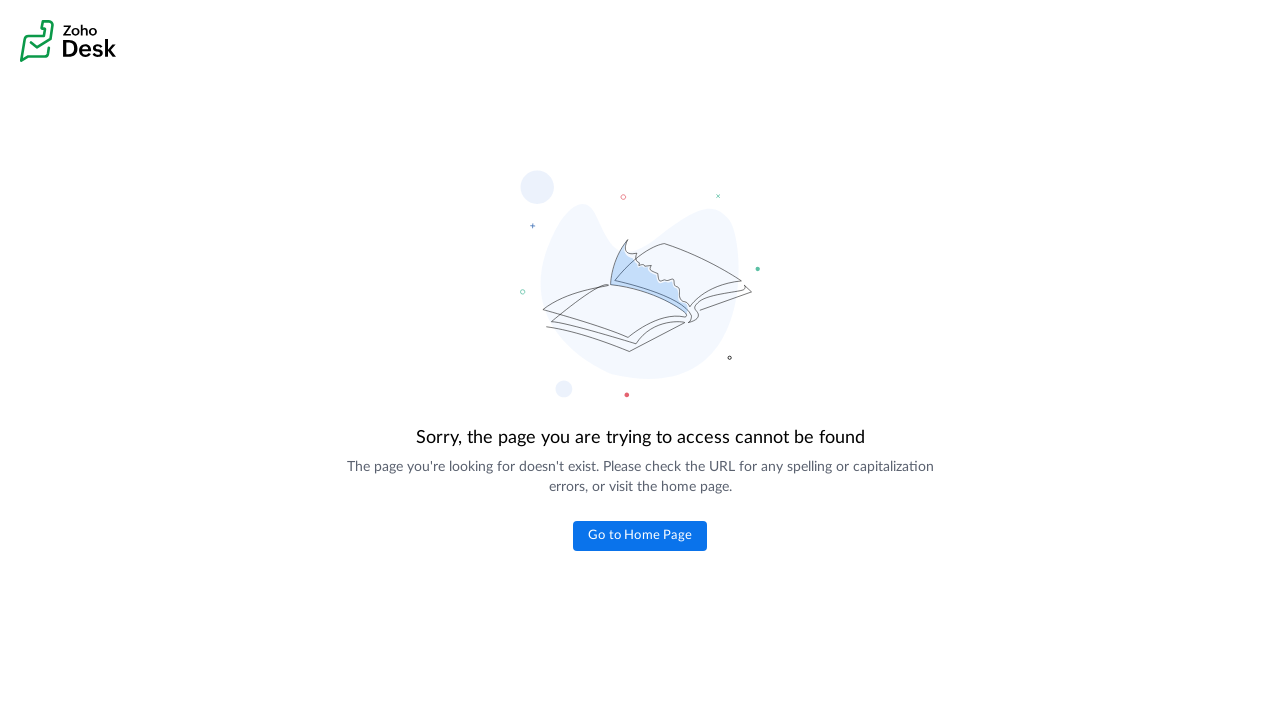

Navigated back to jQuery UI homepage
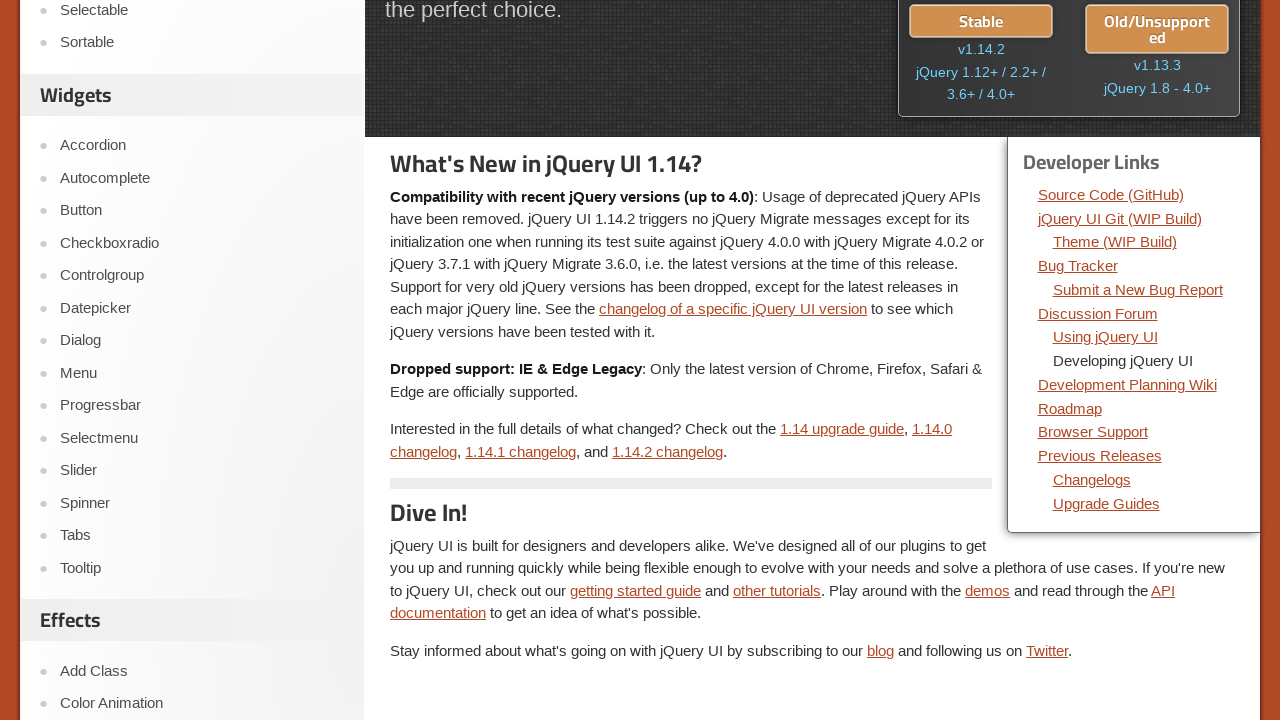

jQuery UI homepage reloaded
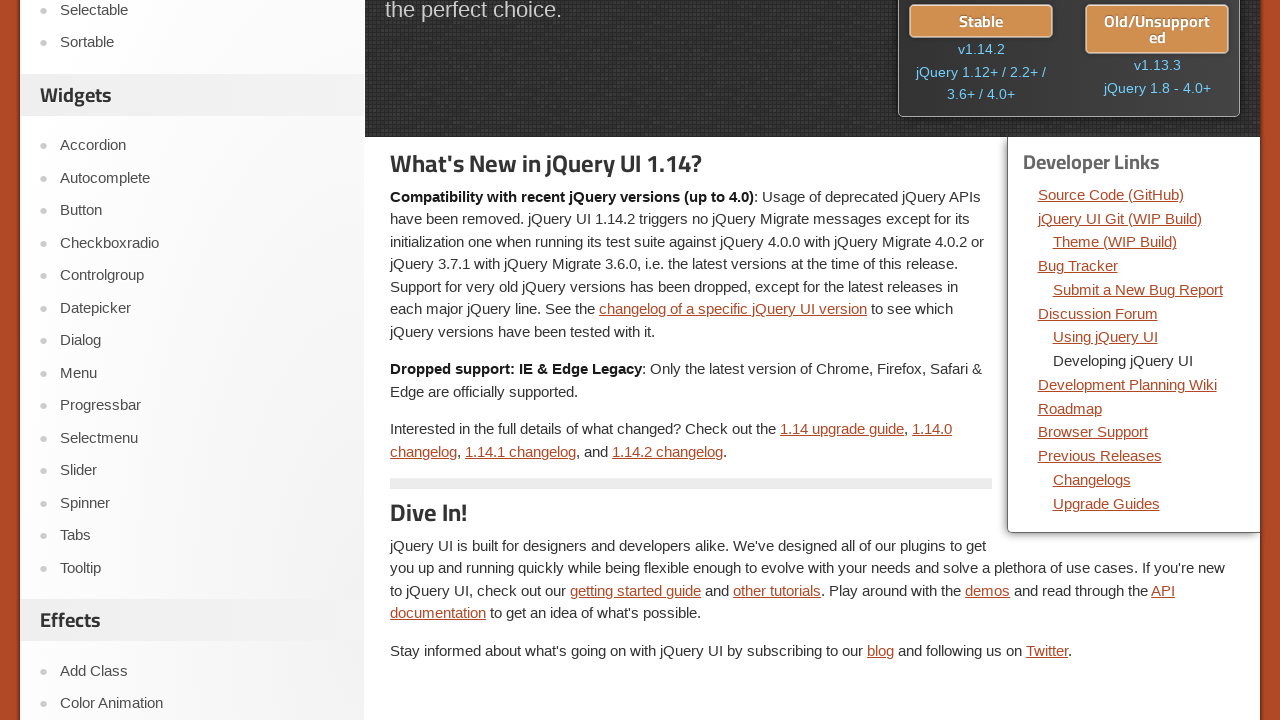

Re-fetched developer links (iteration 9)
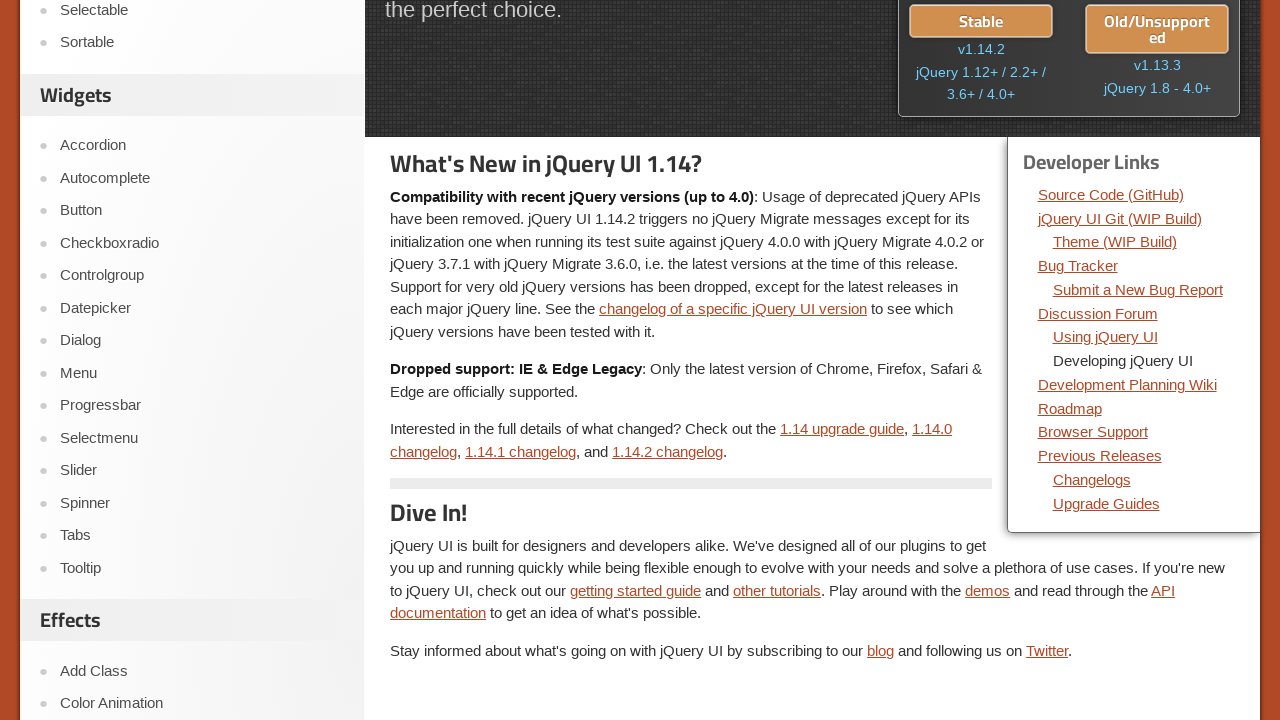

Retrieved href attribute from link 9: https://wiki.jqueryui.com/
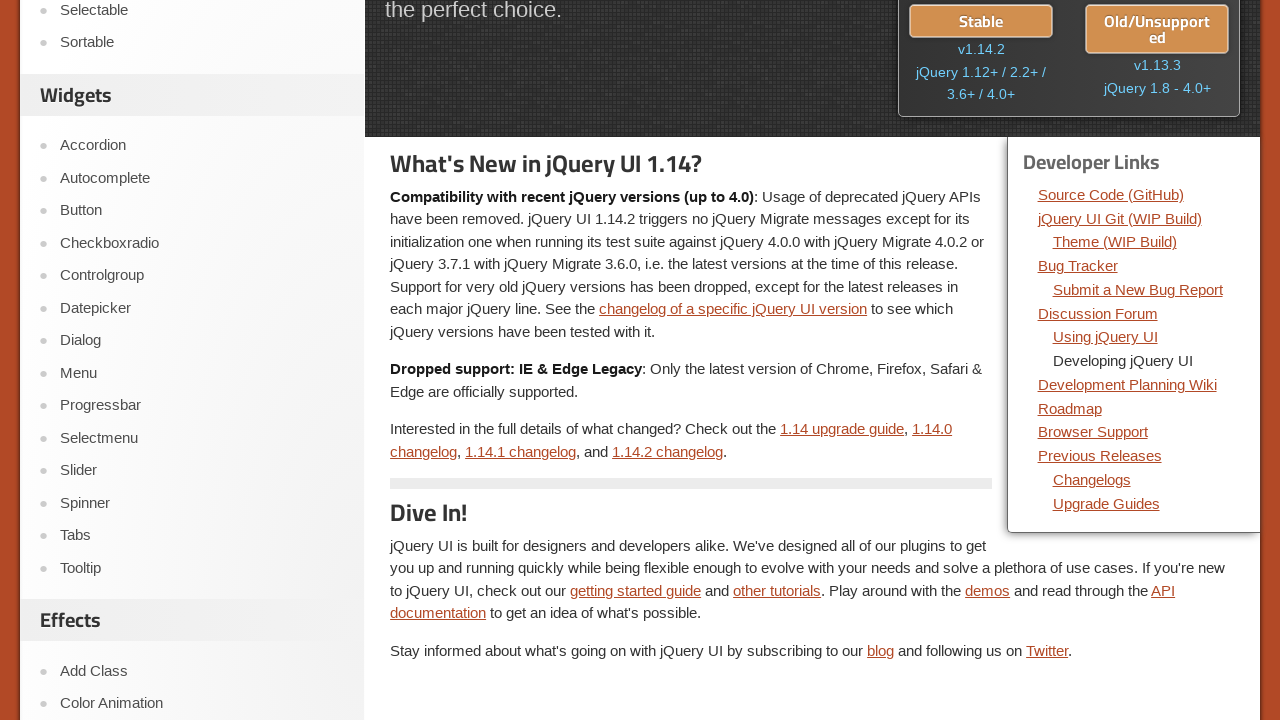

Clicked developer link 9 at (1127, 384) on xpath=//div[@class='dev-links']/ul/li//a >> nth=8
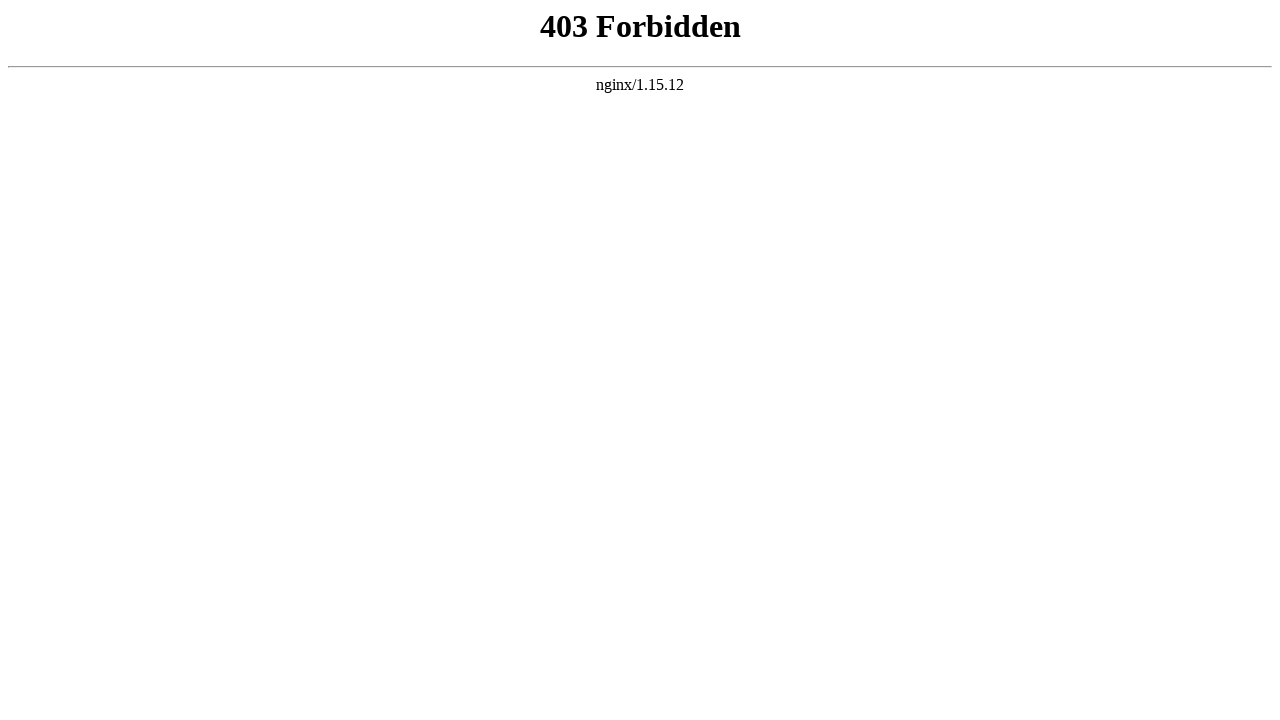

Page load completed for link 9
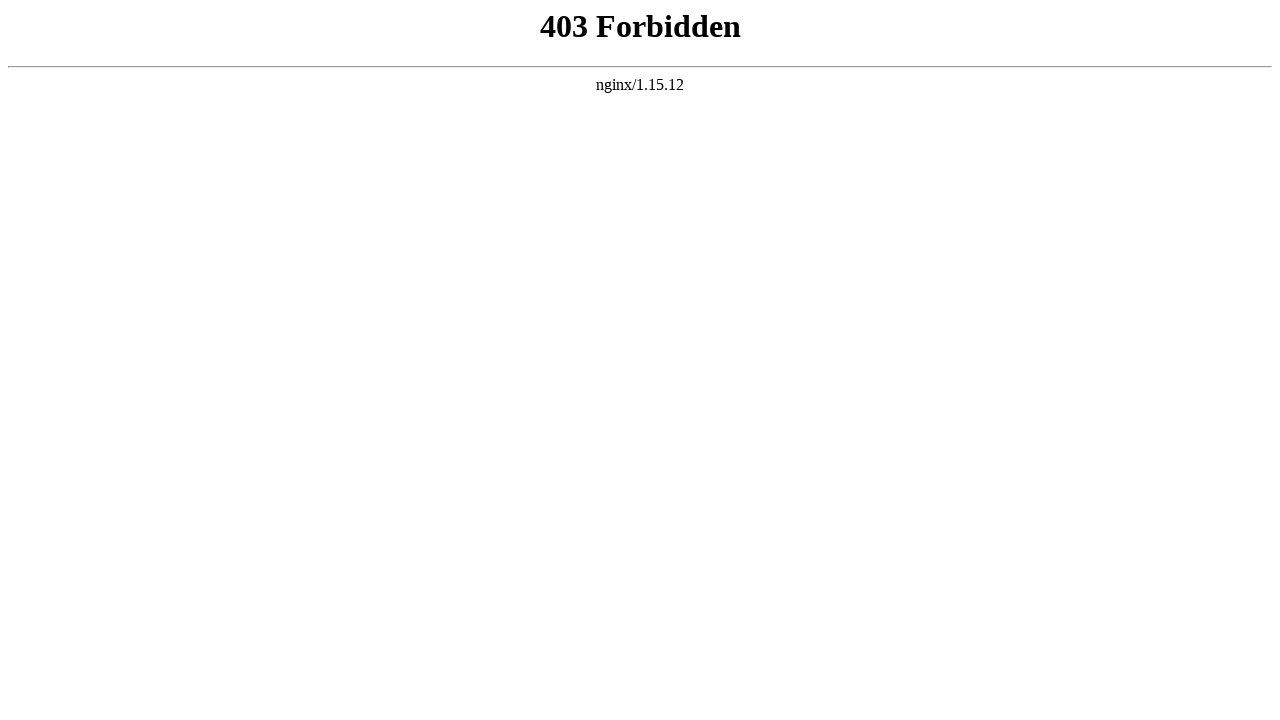

Navigated back to jQuery UI homepage
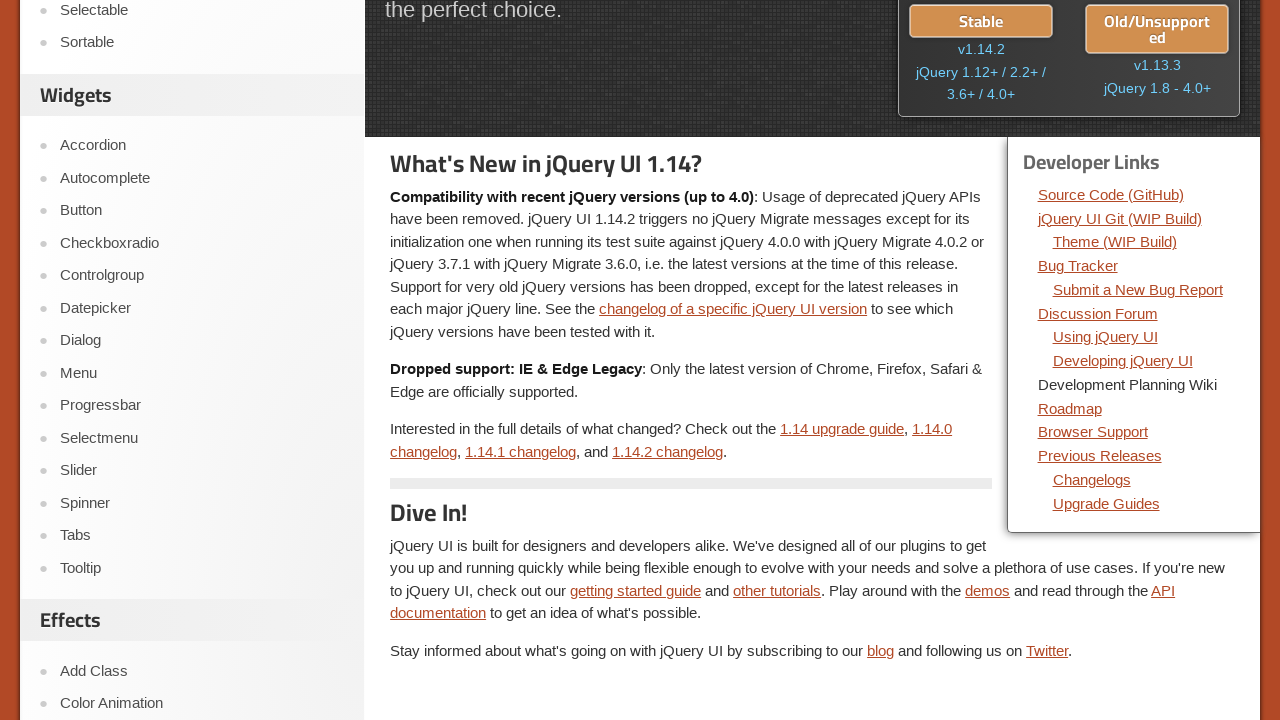

jQuery UI homepage reloaded
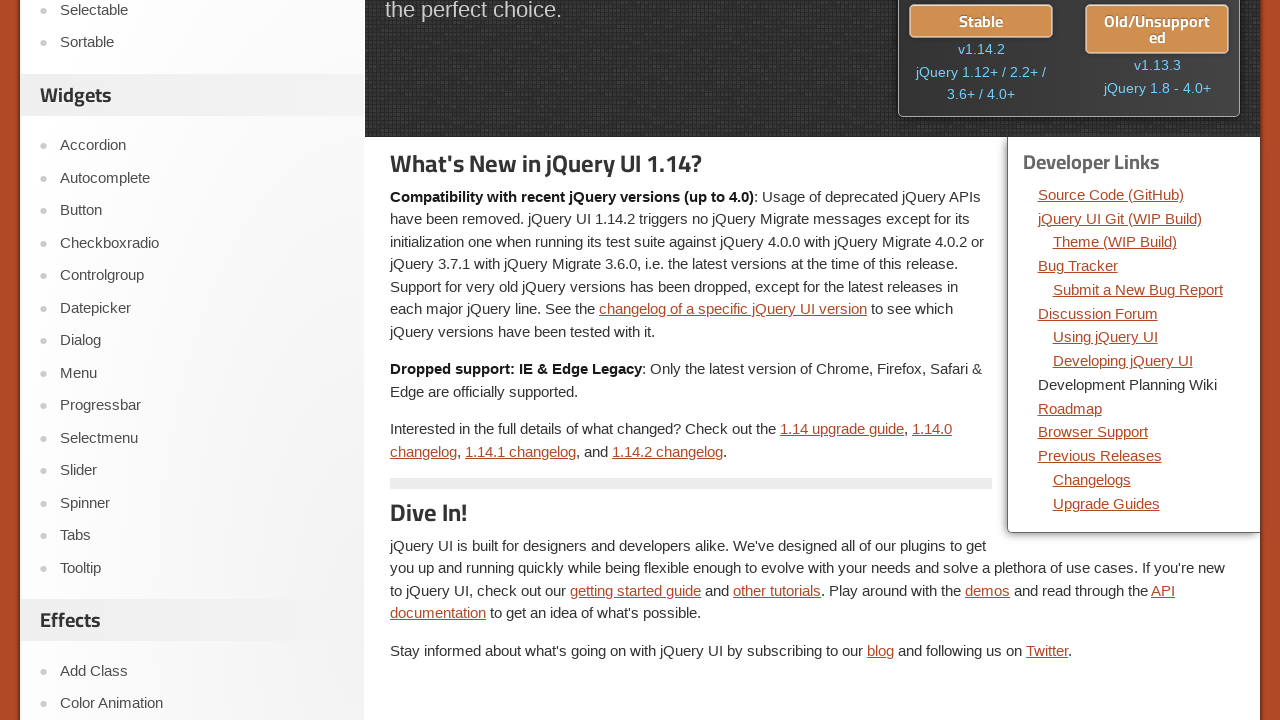

Re-fetched developer links (iteration 10)
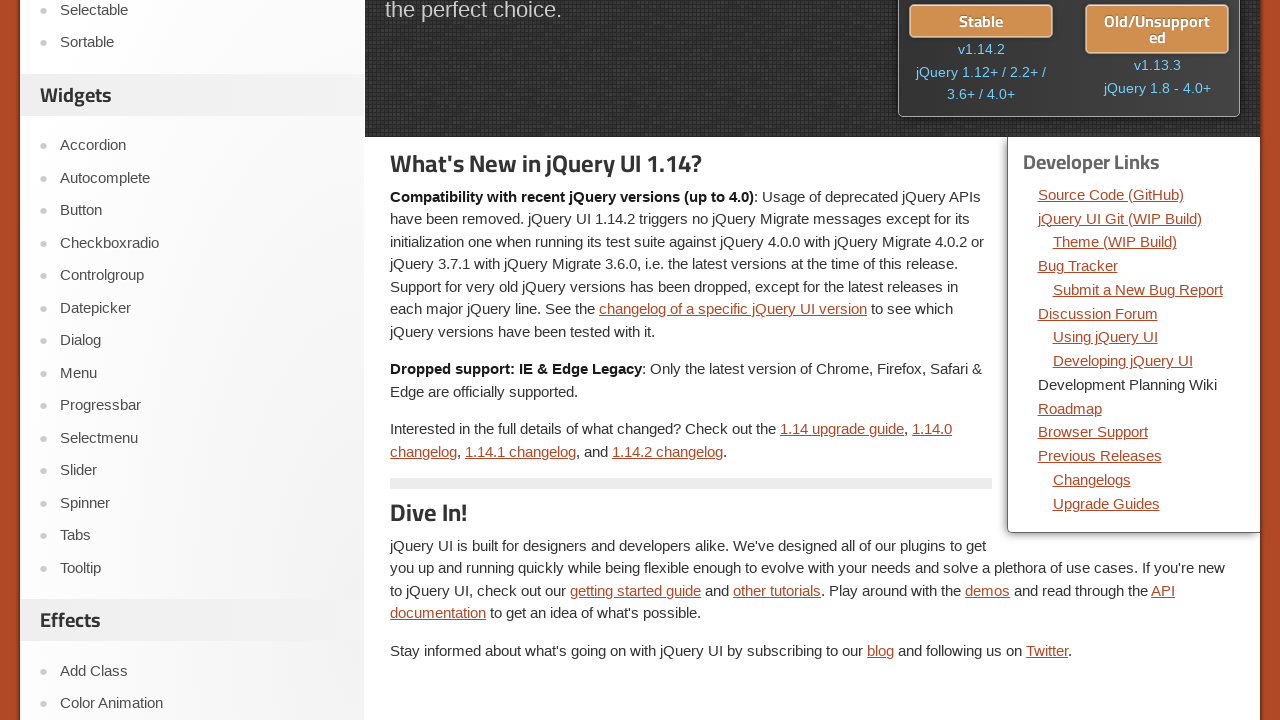

Retrieved href attribute from link 10: https://wiki.jqueryui.com/Roadmap/
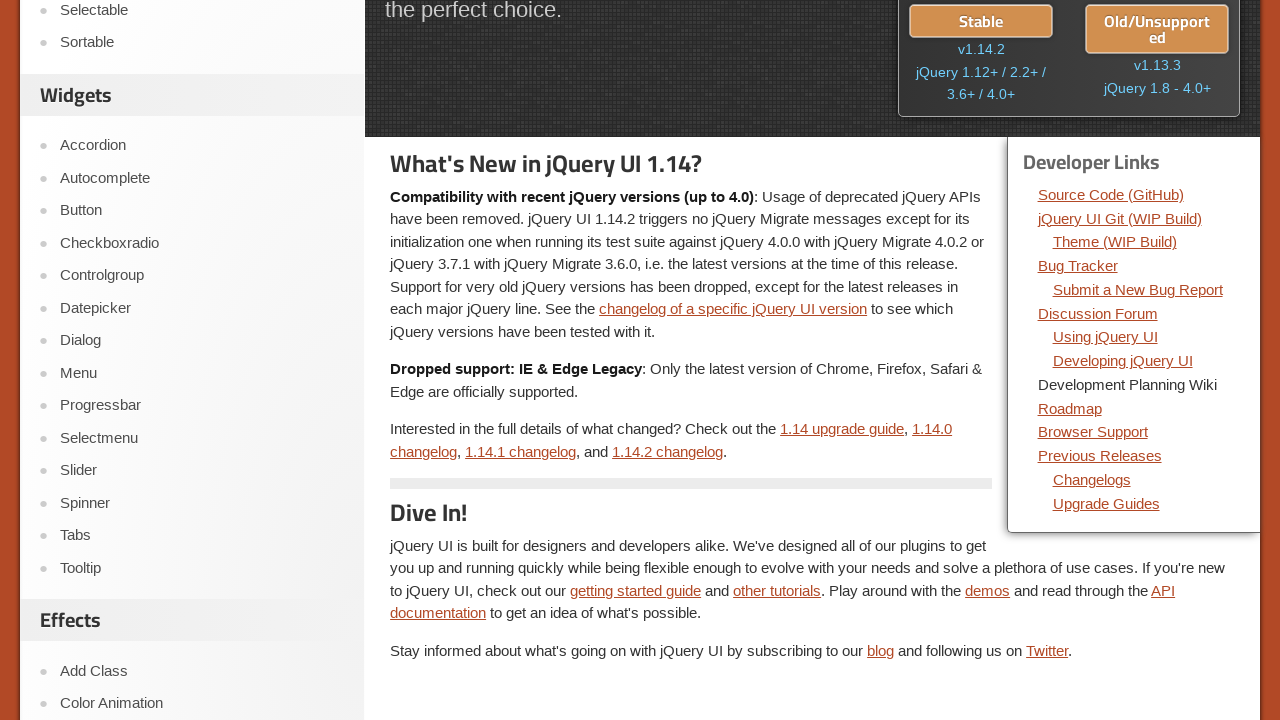

Clicked developer link 10 at (1070, 408) on xpath=//div[@class='dev-links']/ul/li//a >> nth=9
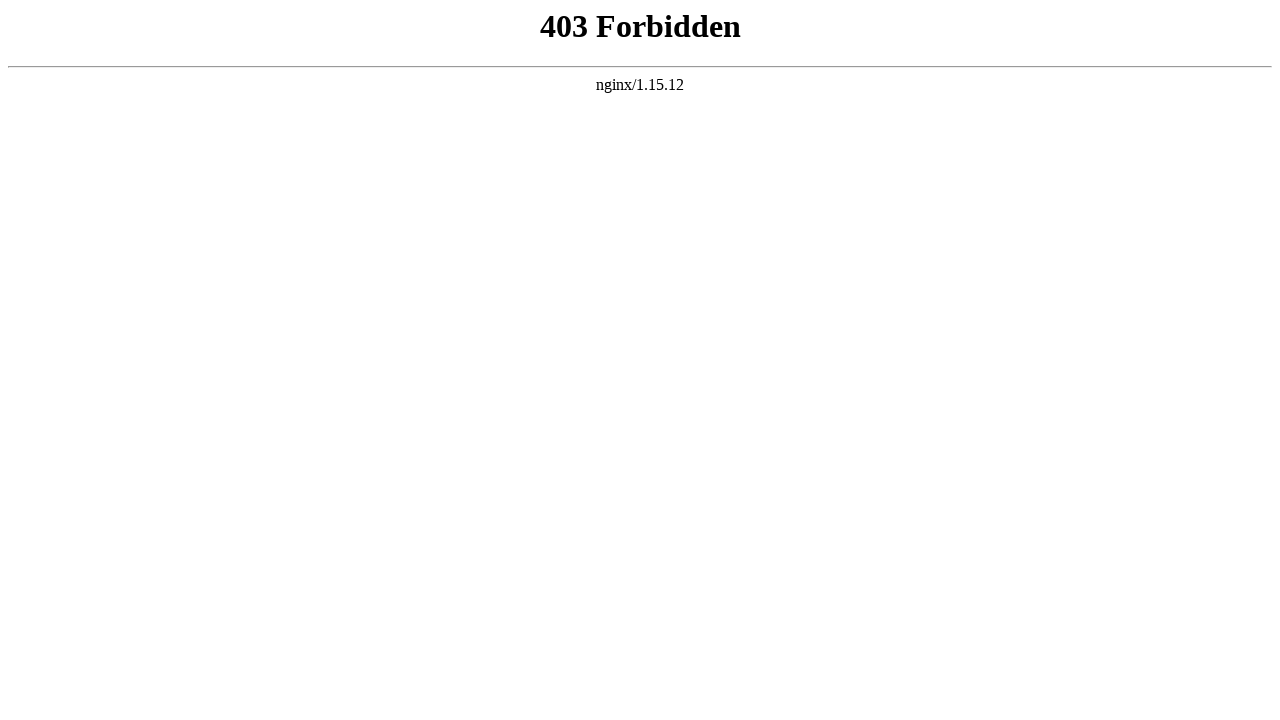

Page load completed for link 10
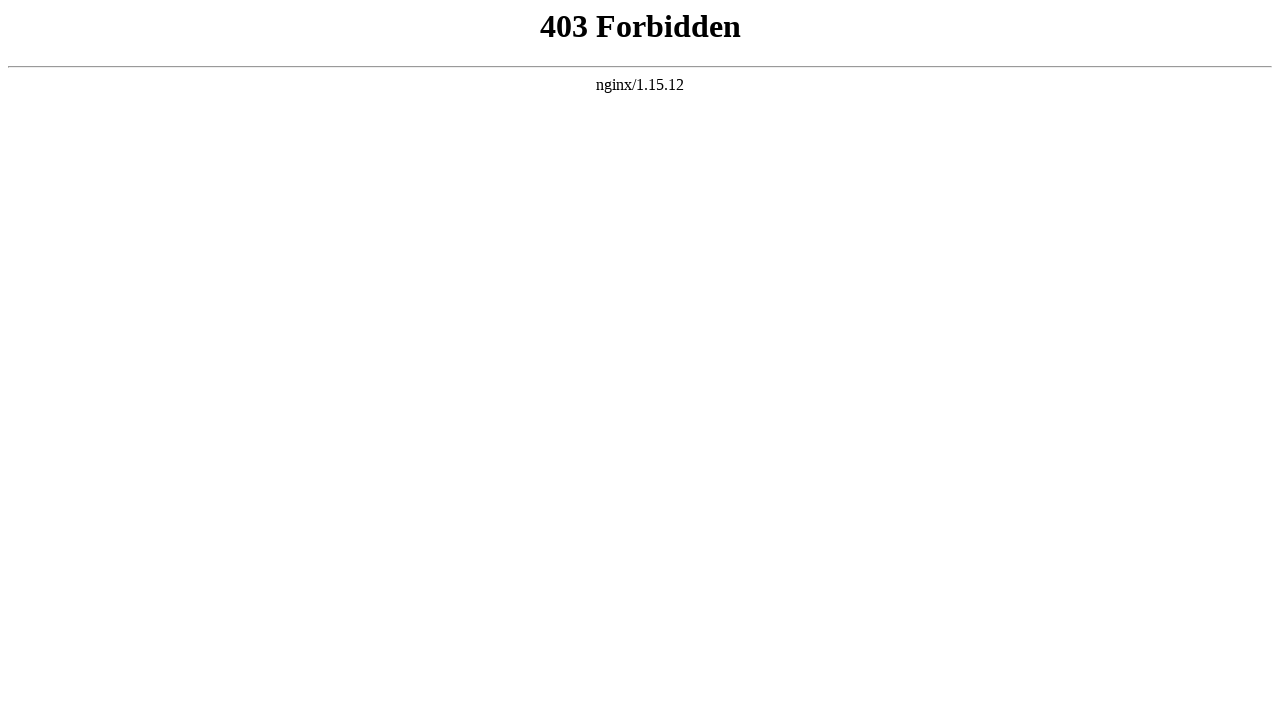

Navigated back to jQuery UI homepage
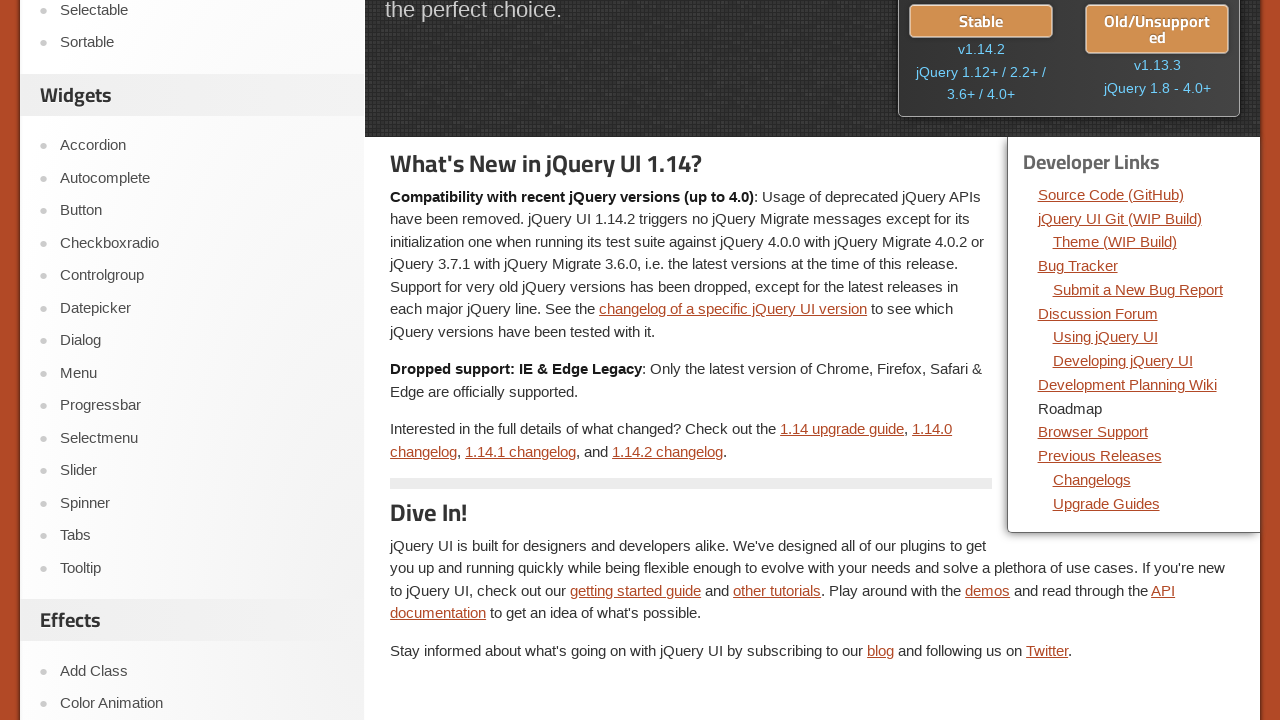

jQuery UI homepage reloaded
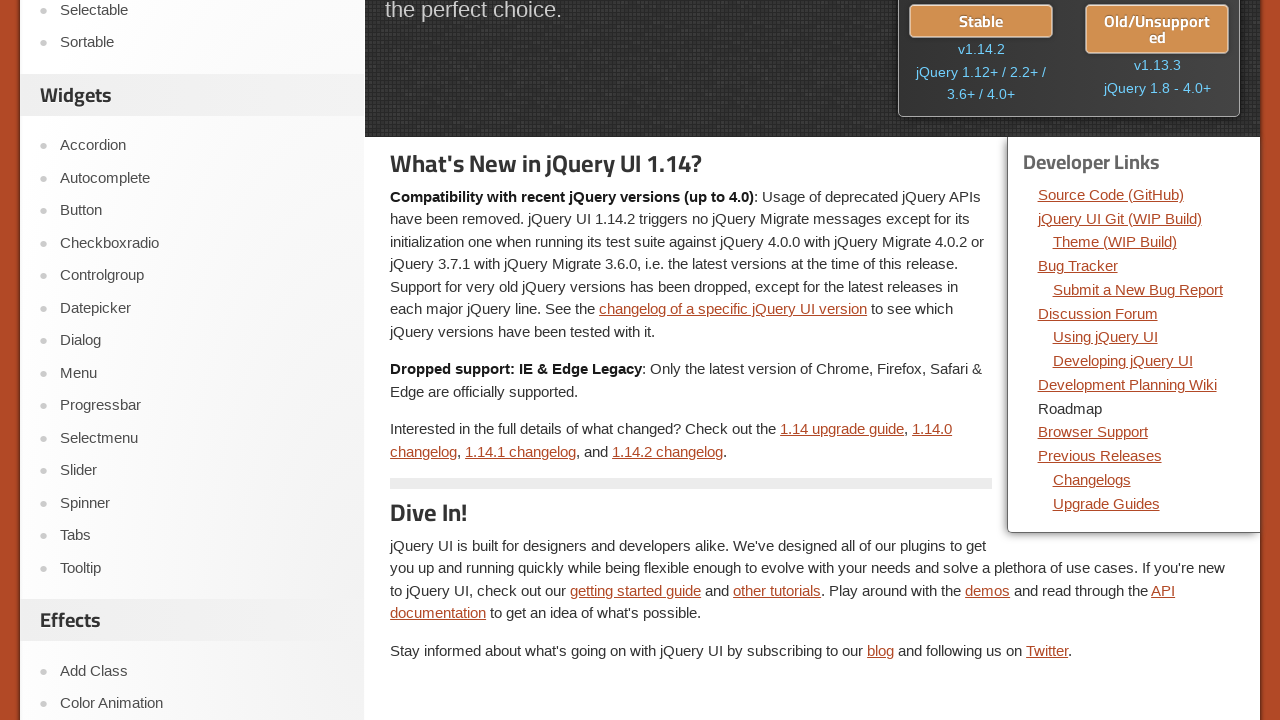

Re-fetched developer links (iteration 11)
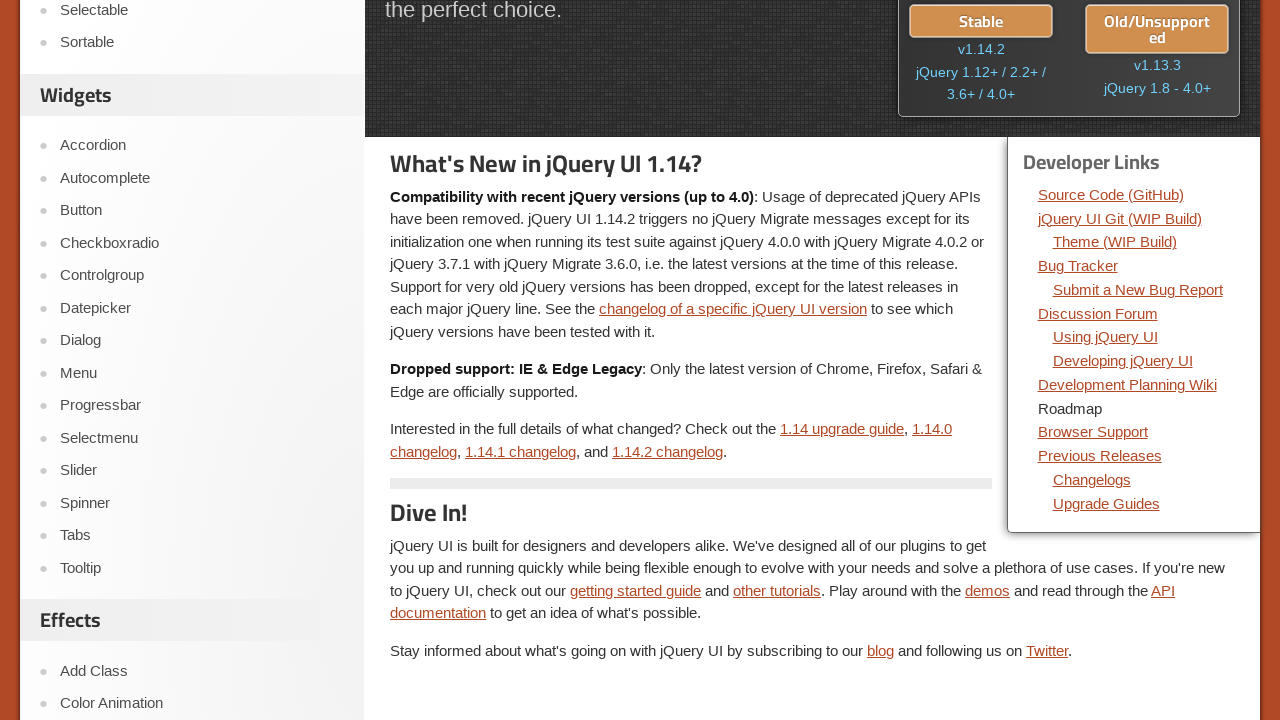

Retrieved href attribute from link 11: /browser-support/
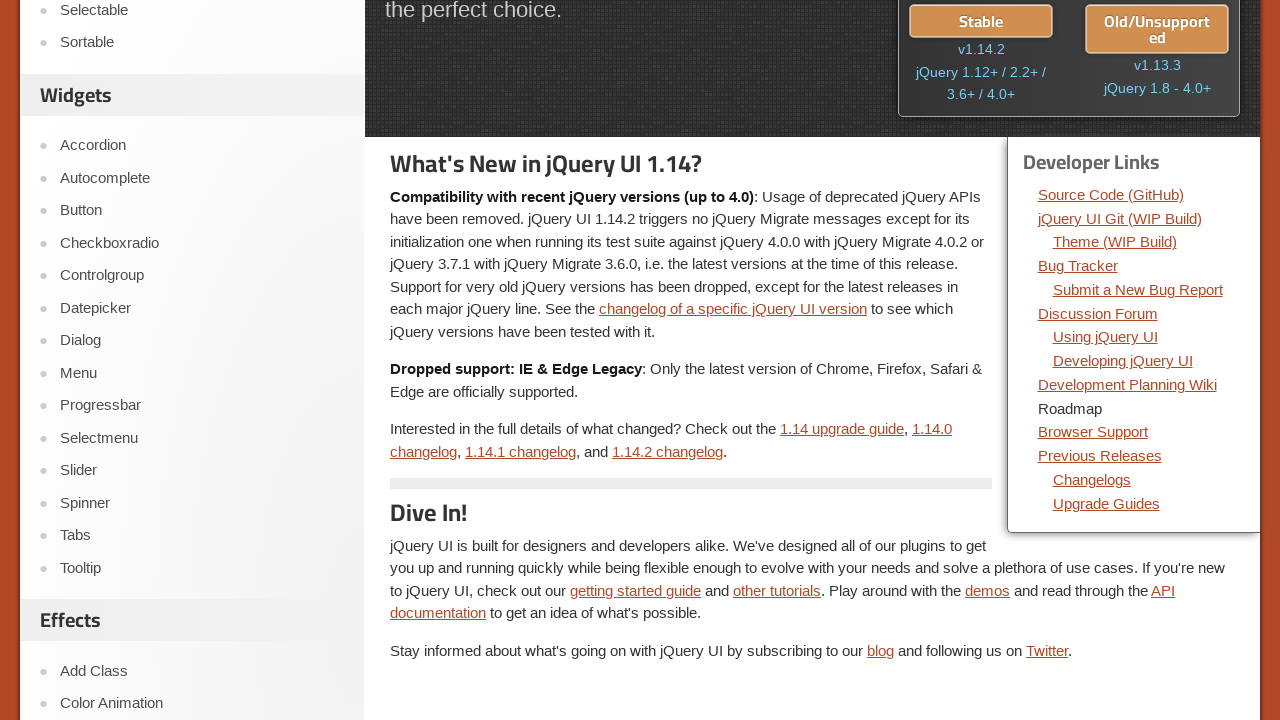

Clicked developer link 11 at (1093, 432) on xpath=//div[@class='dev-links']/ul/li//a >> nth=10
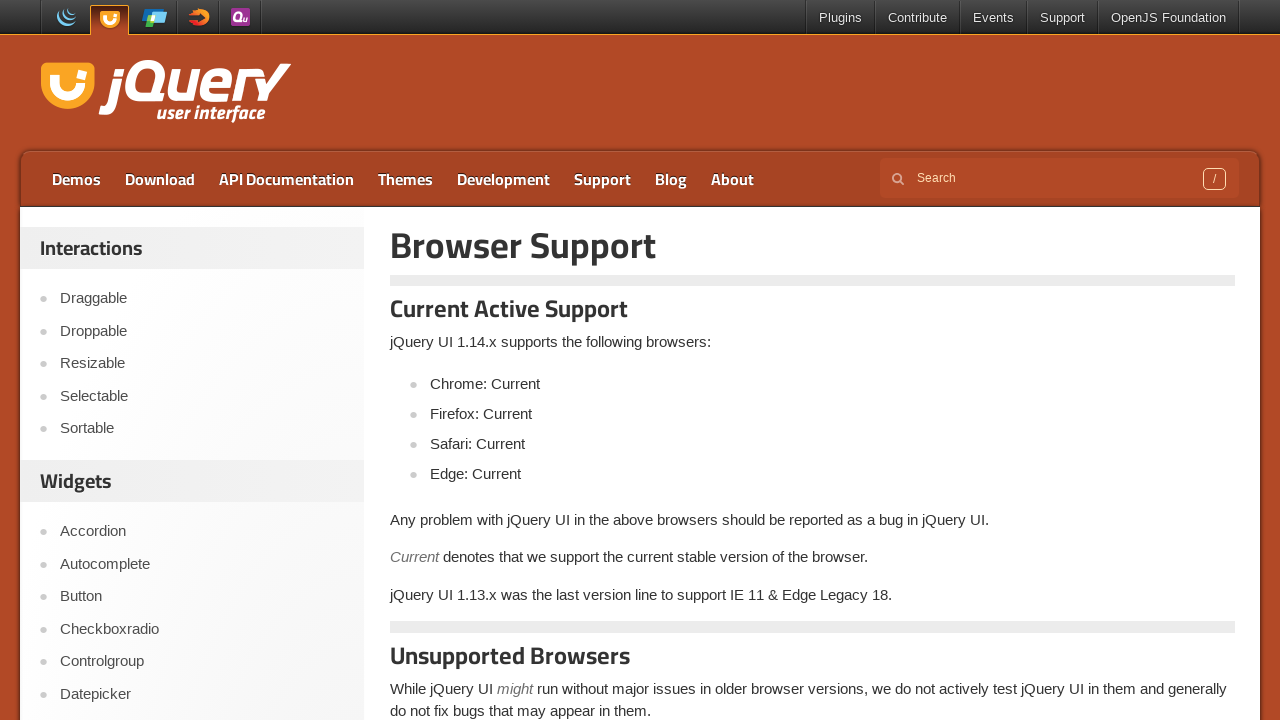

Page load completed for link 11
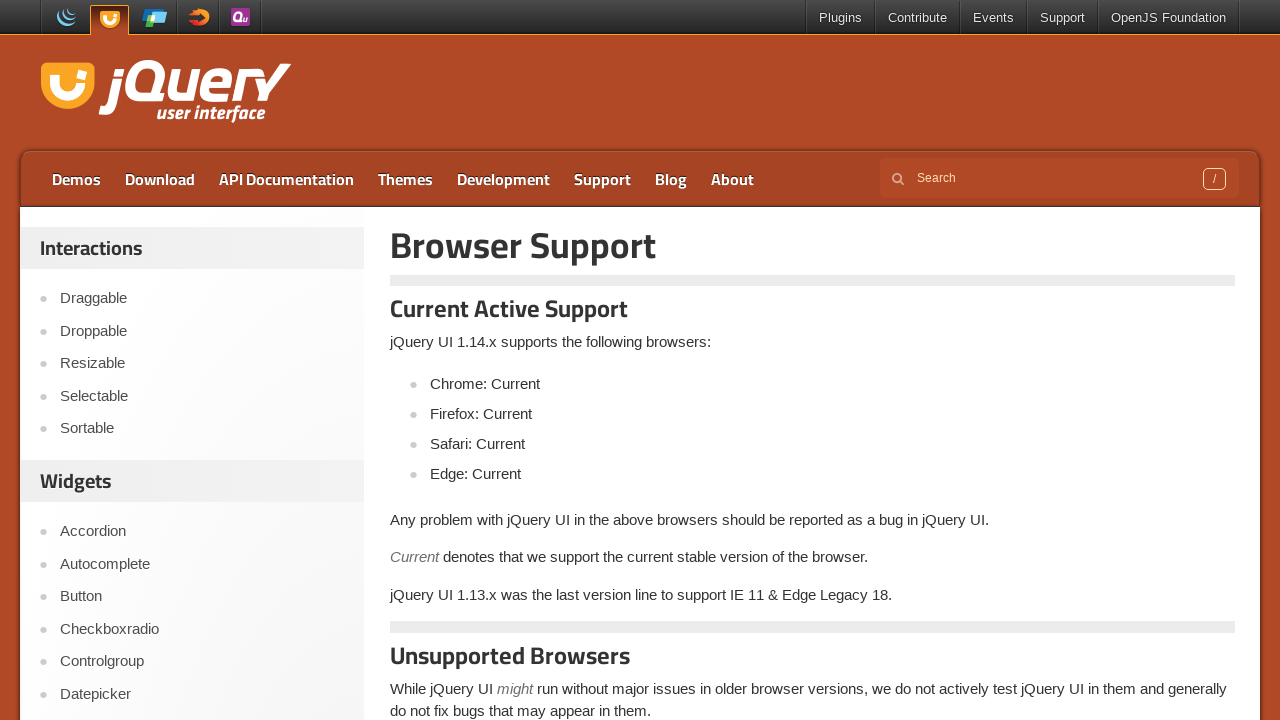

Navigated back to jQuery UI homepage
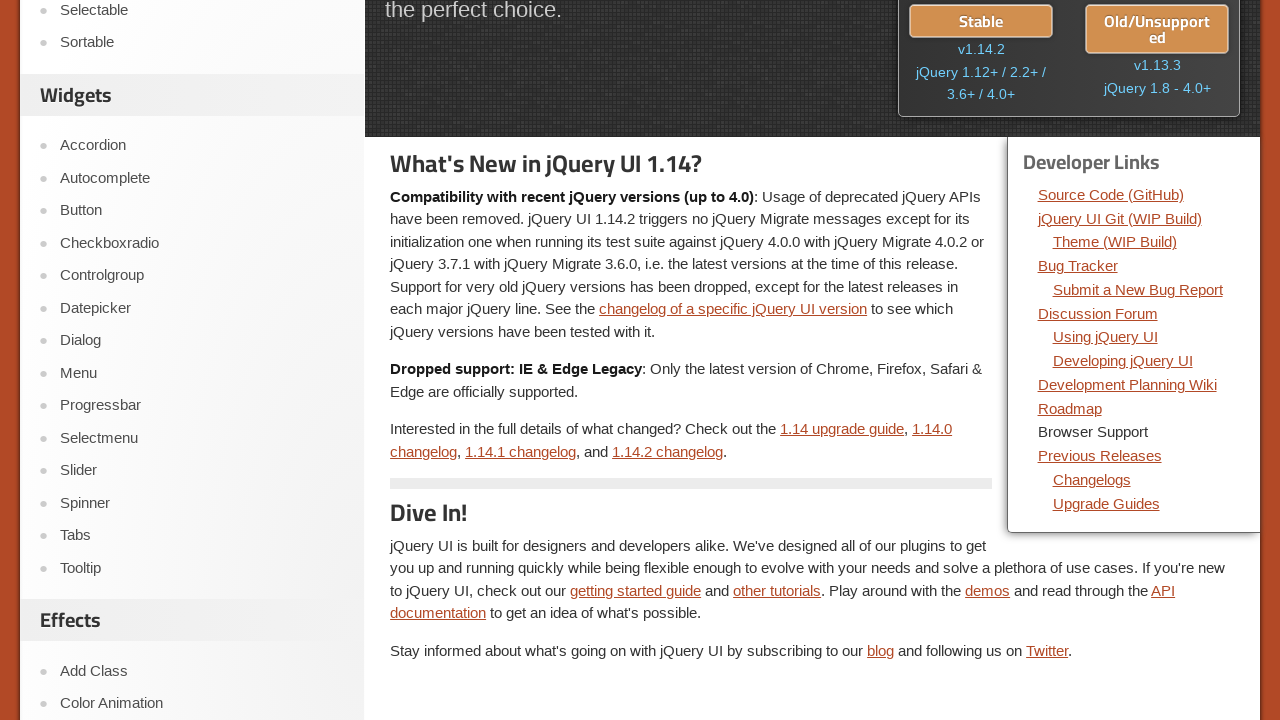

jQuery UI homepage reloaded
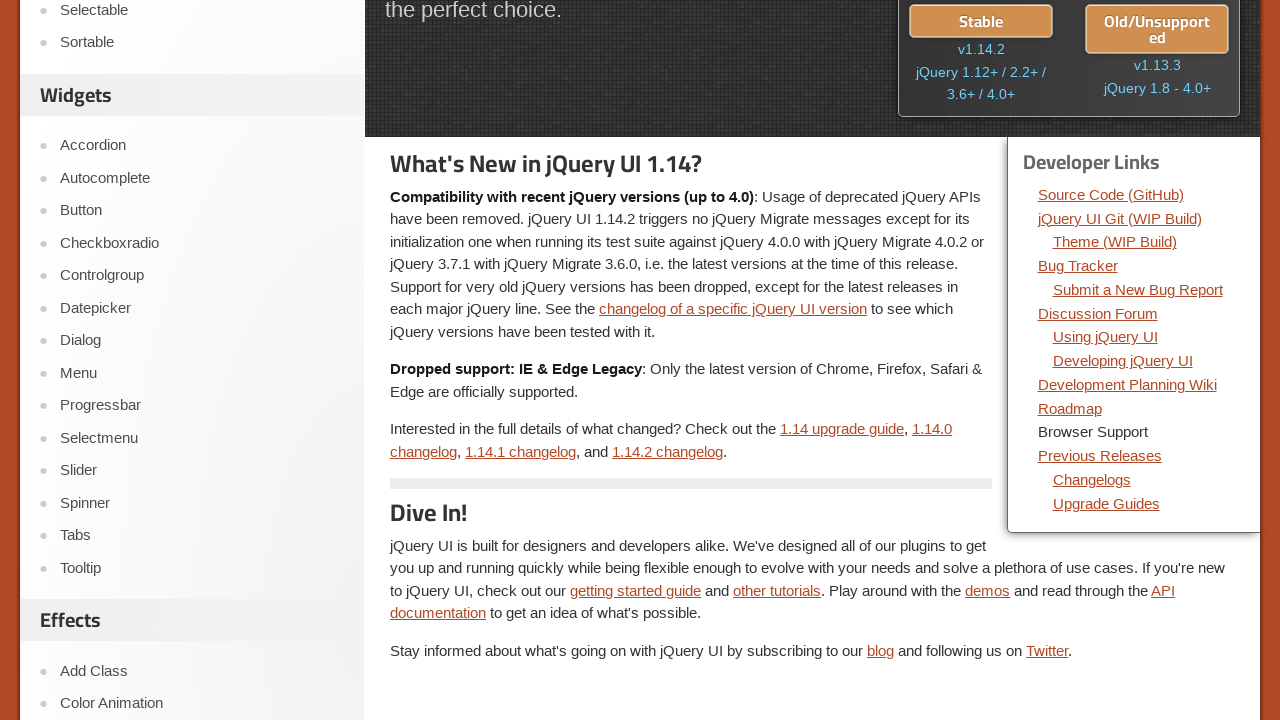

Re-fetched developer links (iteration 12)
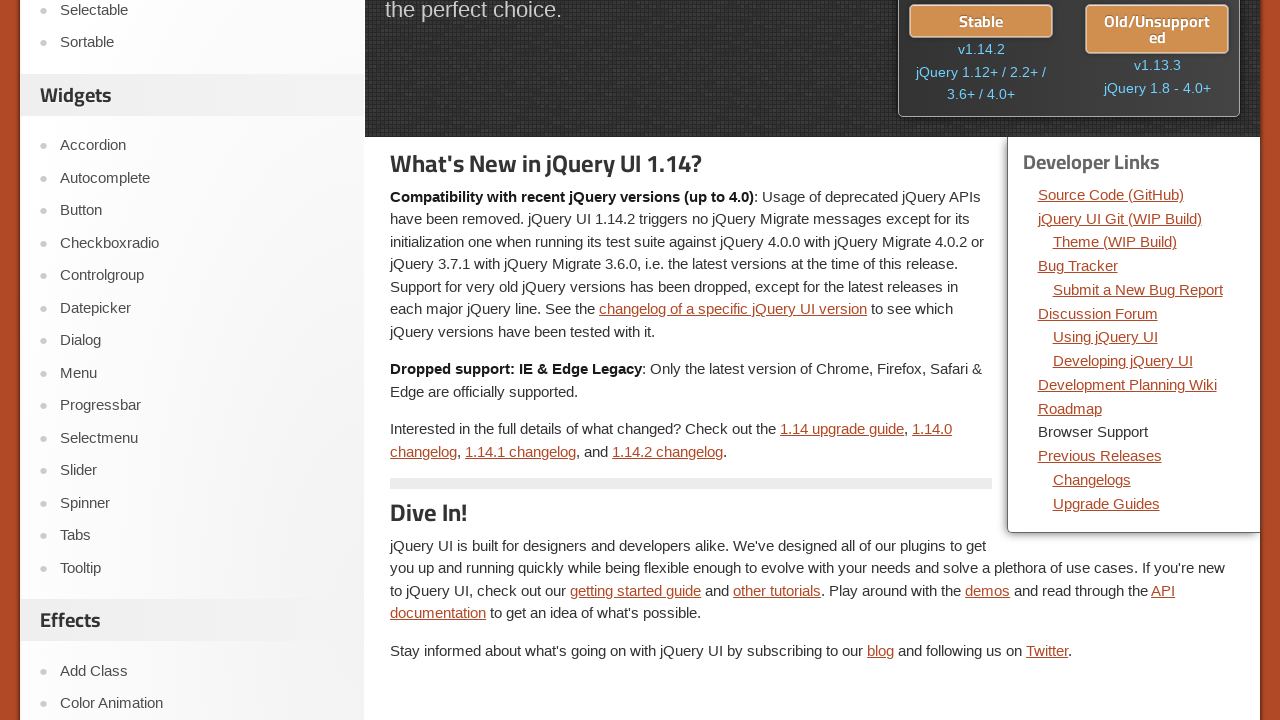

Retrieved href attribute from link 12: /download/all/
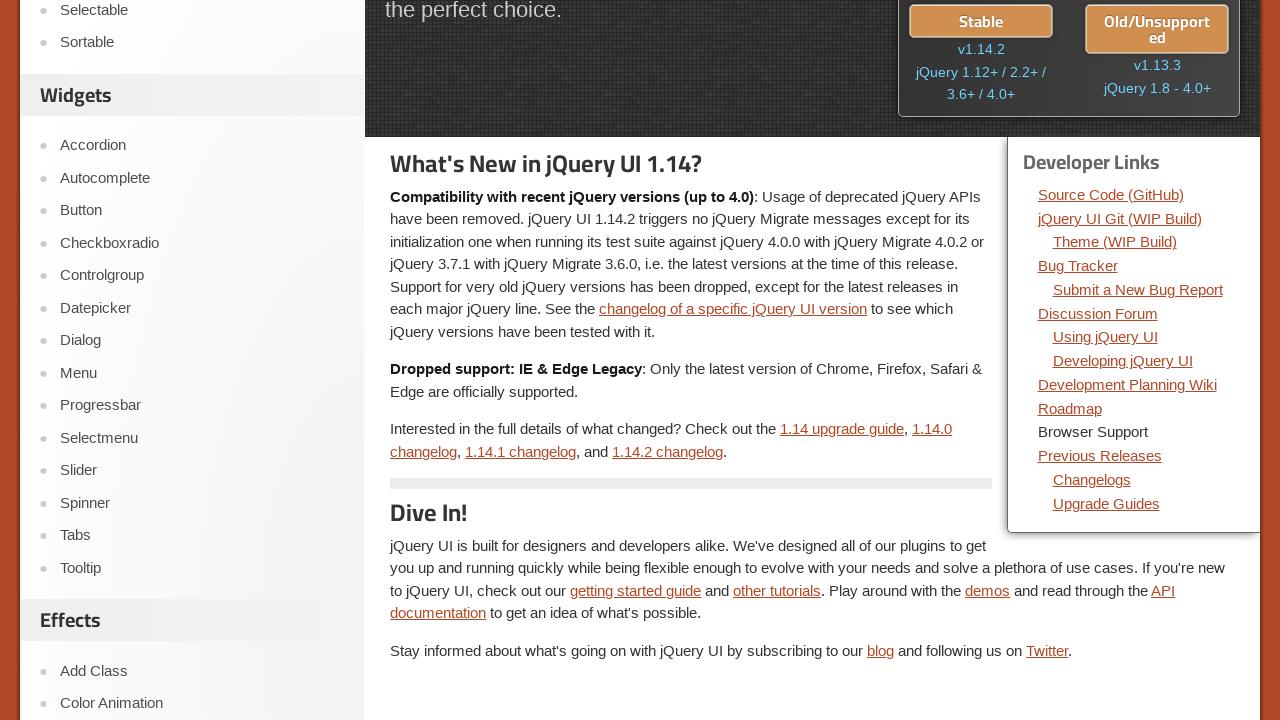

Clicked developer link 12 at (1100, 456) on xpath=//div[@class='dev-links']/ul/li//a >> nth=11
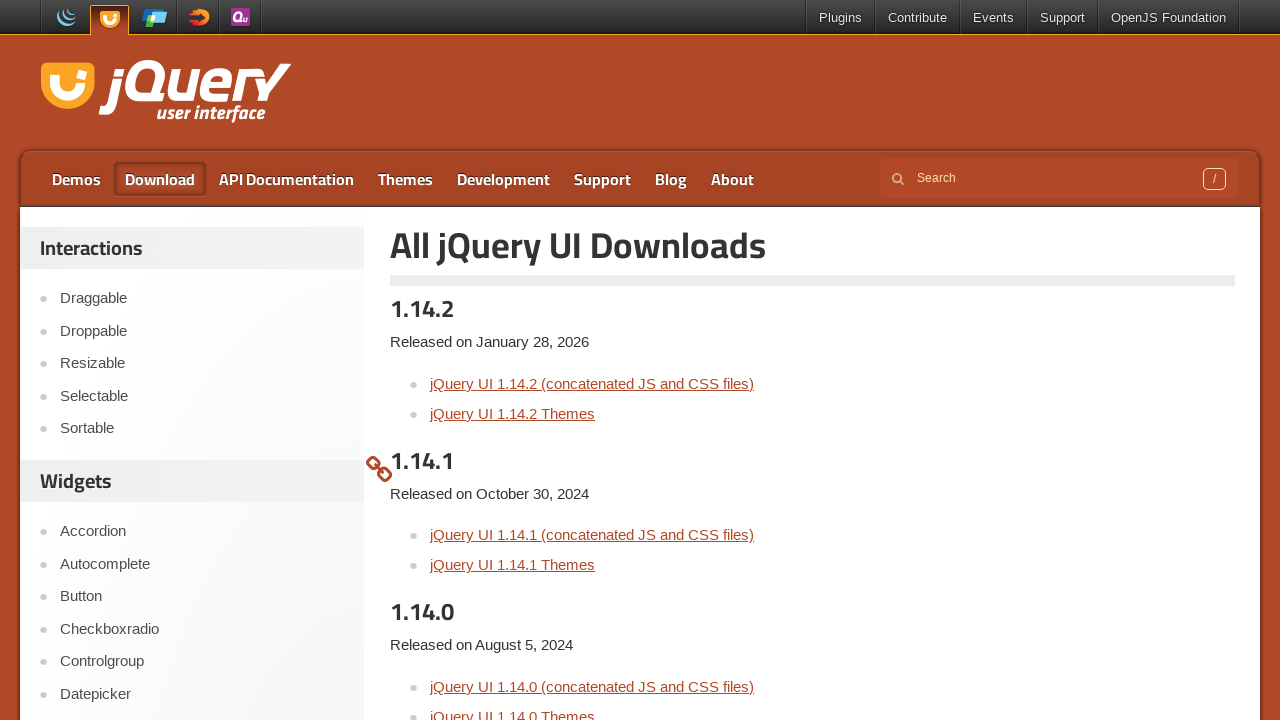

Page load completed for link 12
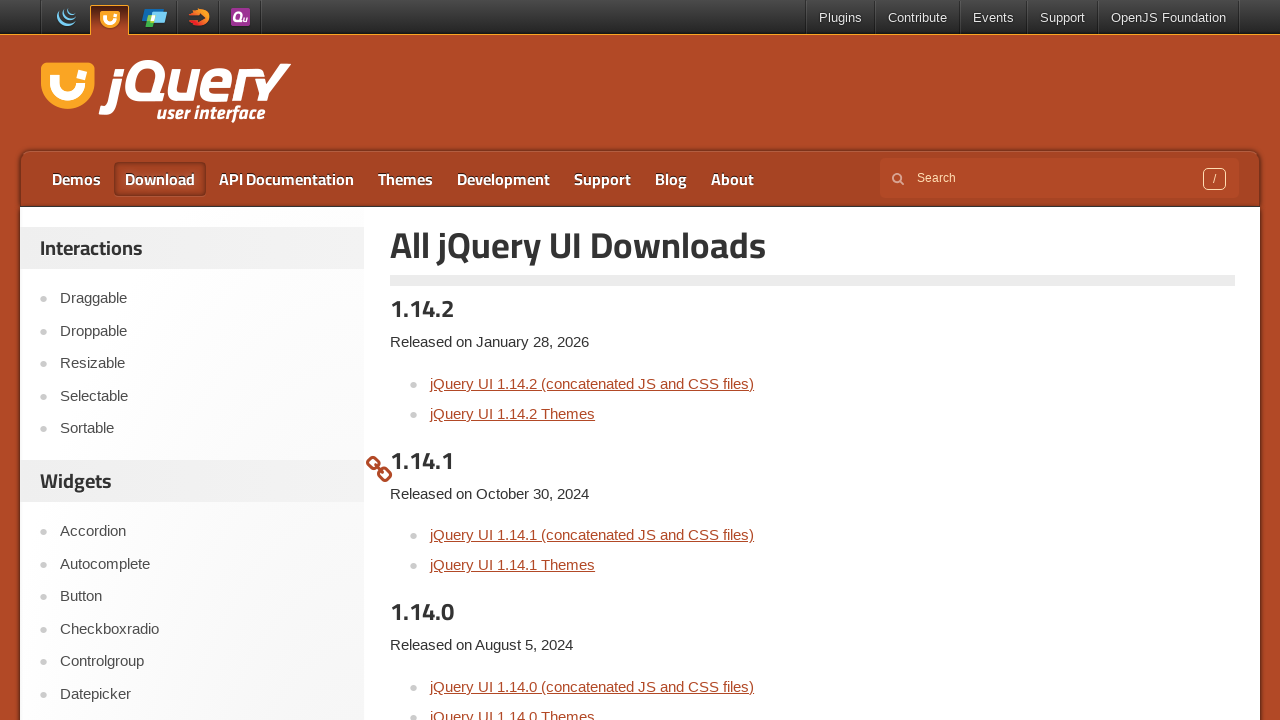

Navigated back to jQuery UI homepage
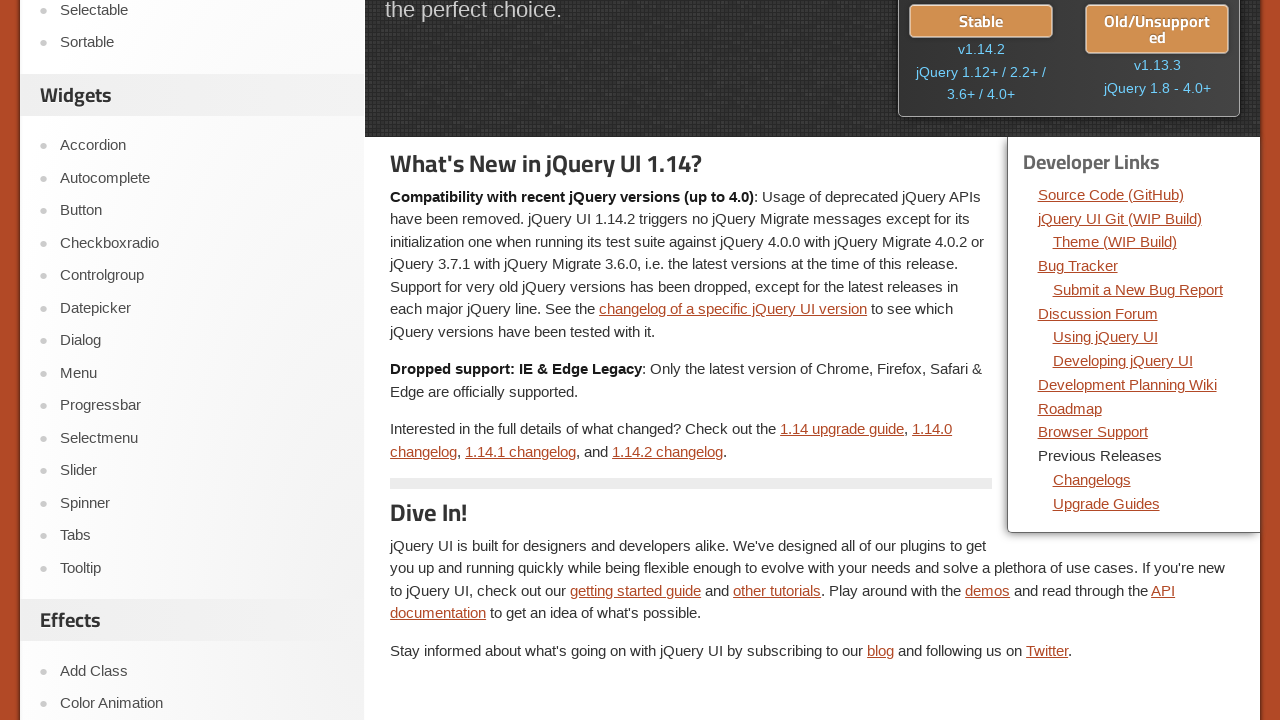

jQuery UI homepage reloaded
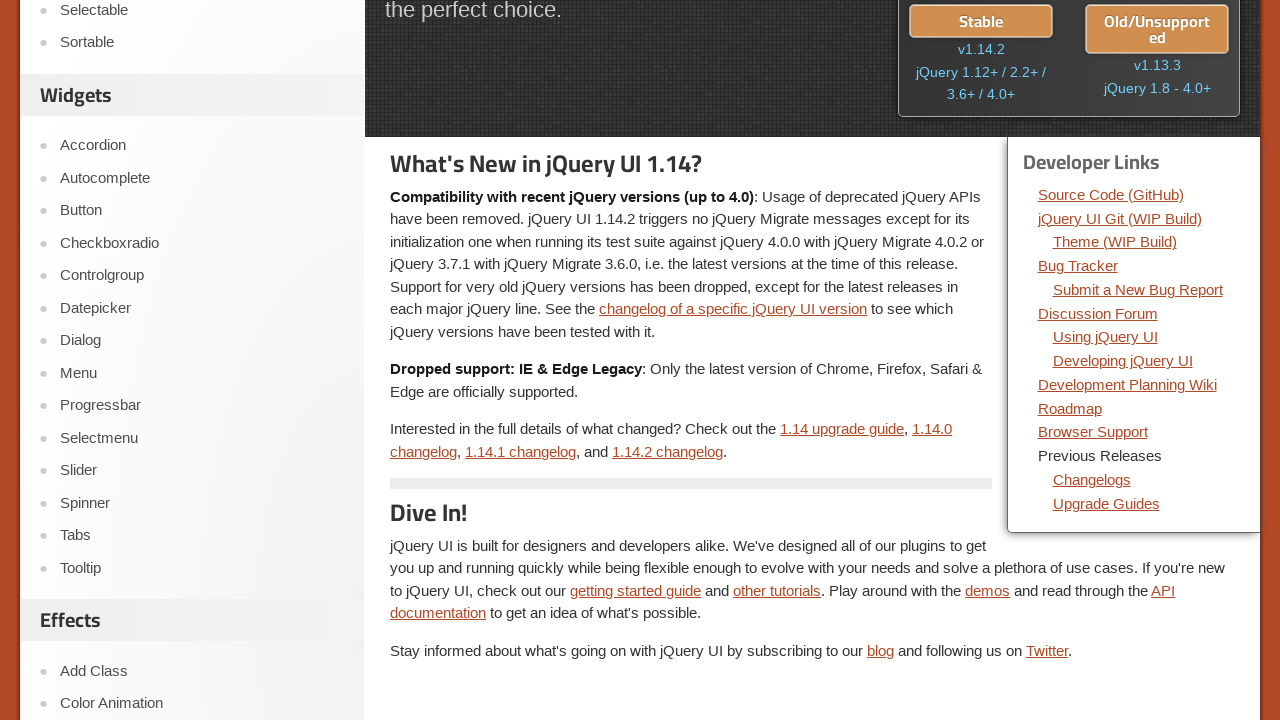

Re-fetched developer links (iteration 13)
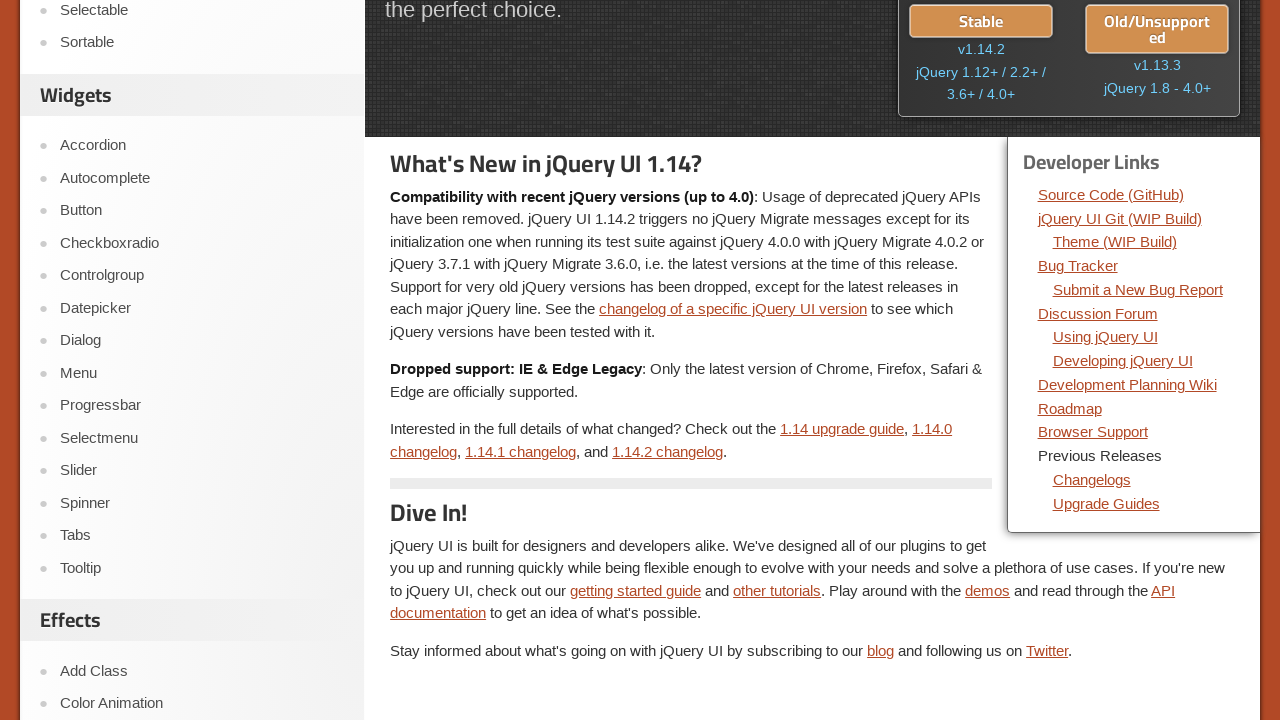

Retrieved href attribute from link 13: /changelog/
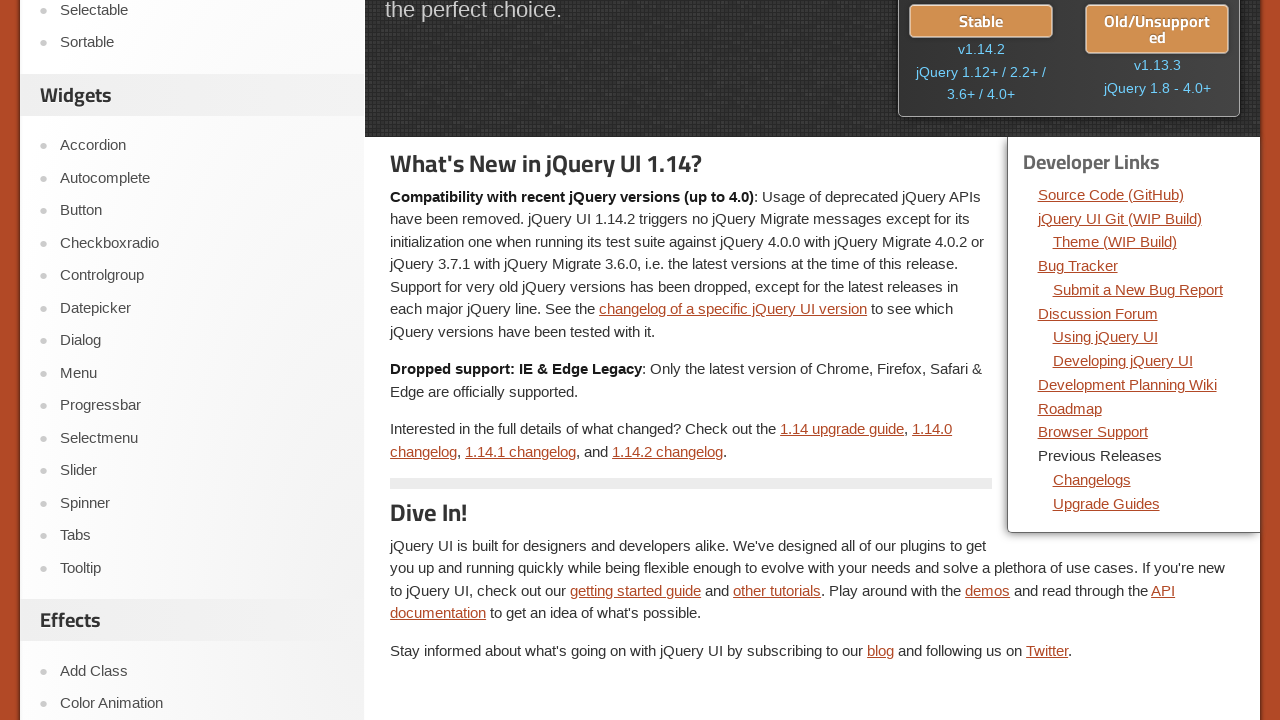

Clicked developer link 13 at (1092, 479) on xpath=//div[@class='dev-links']/ul/li//a >> nth=12
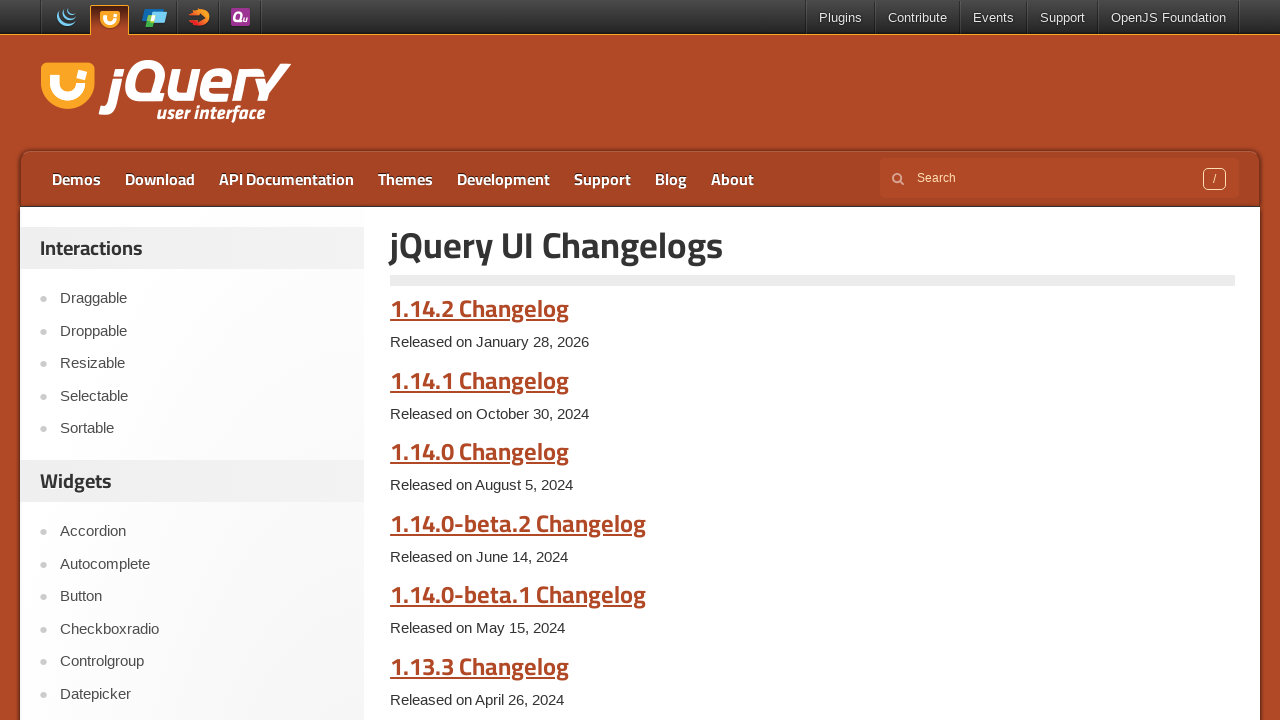

Page load completed for link 13
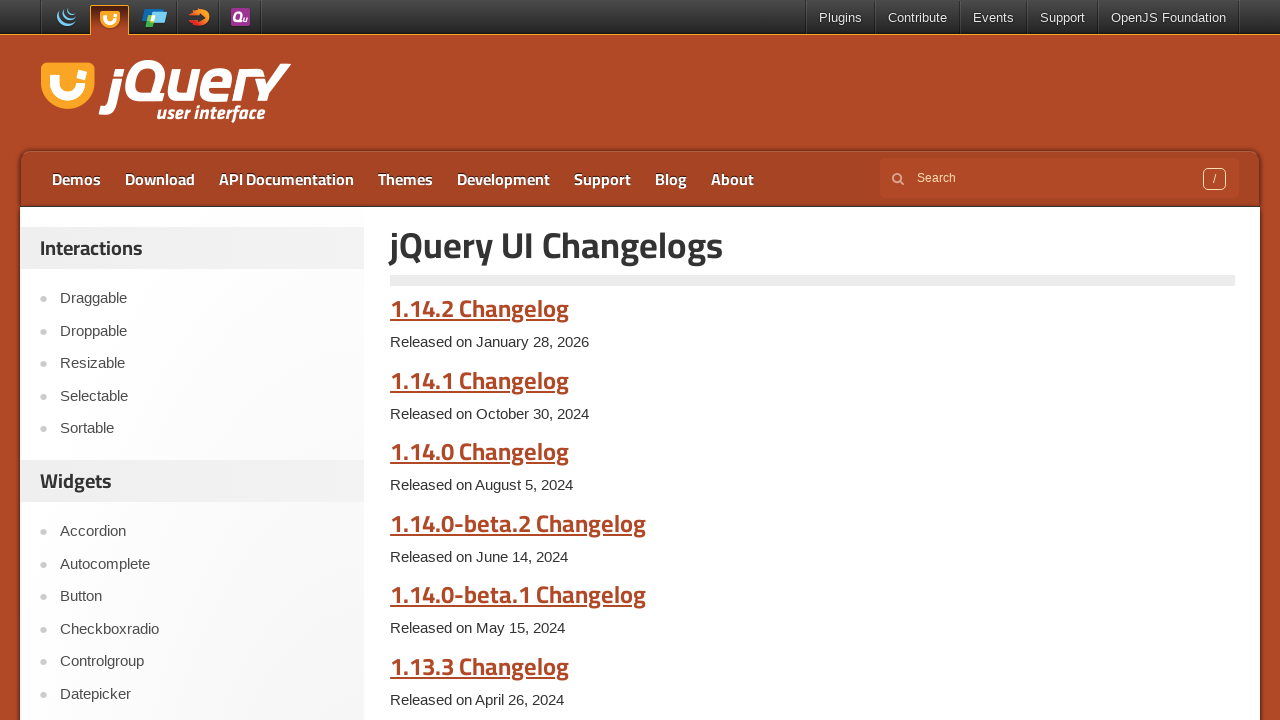

Navigated back to jQuery UI homepage
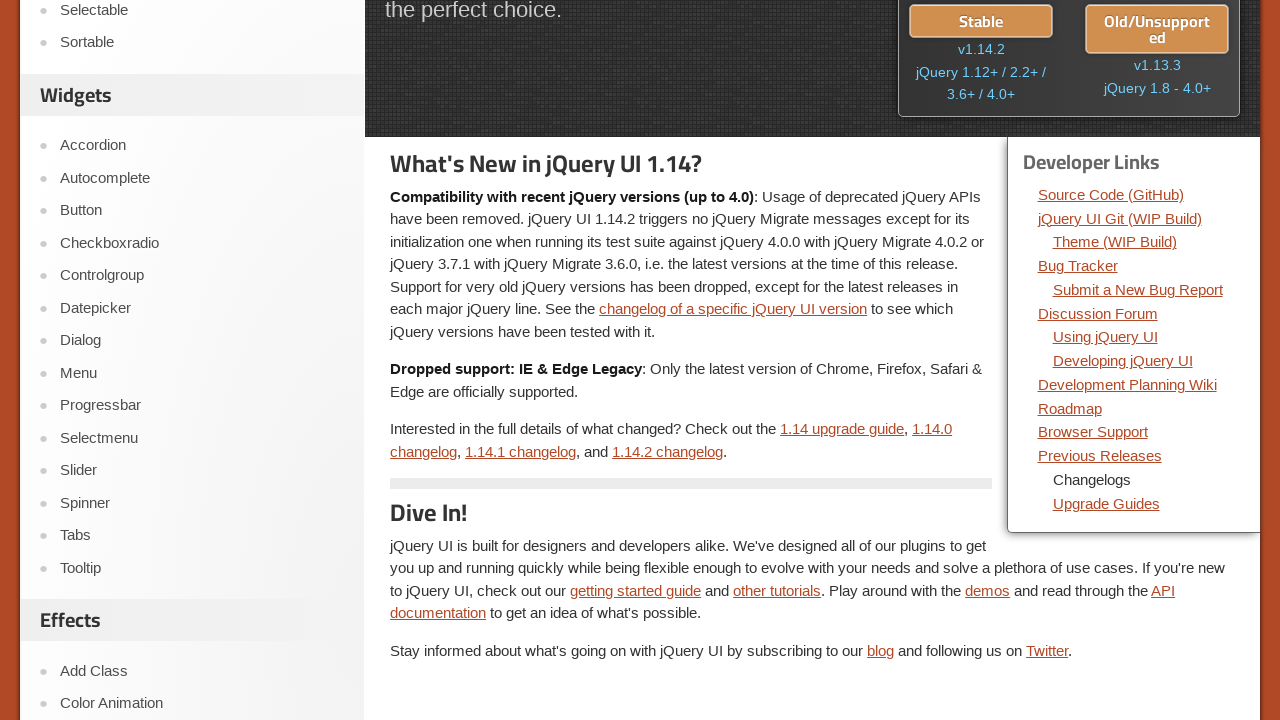

jQuery UI homepage reloaded
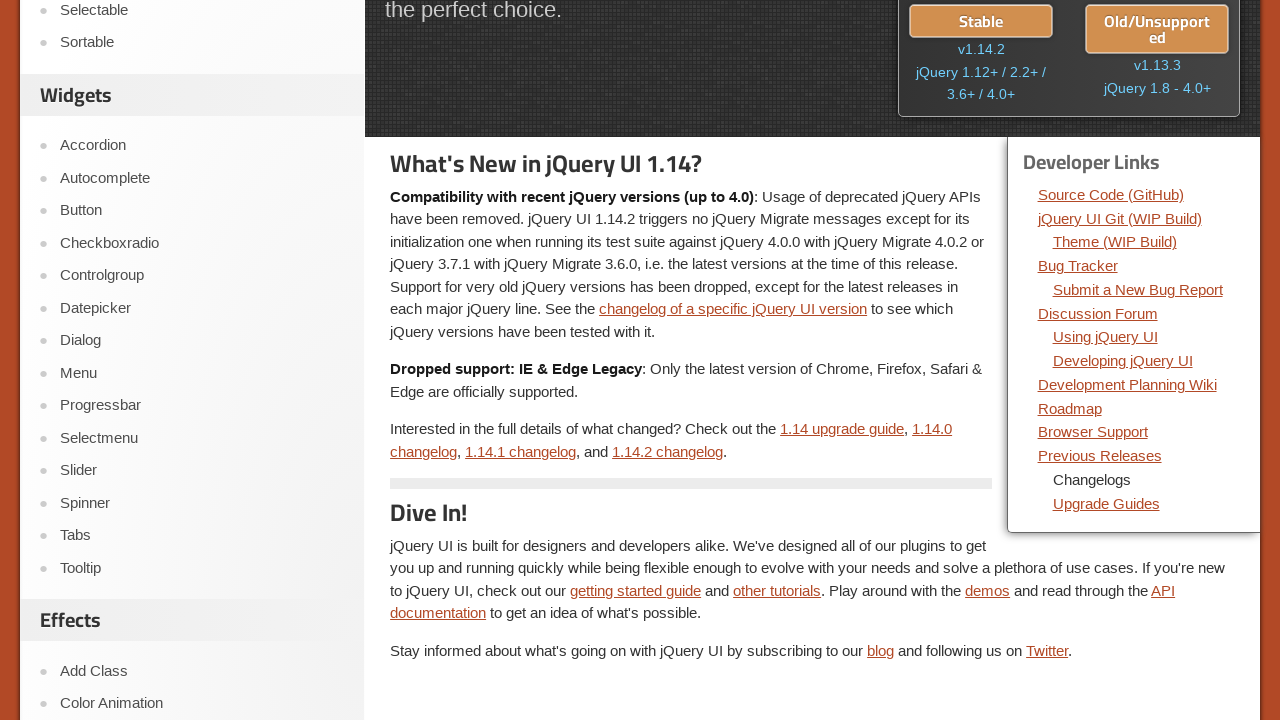

Re-fetched developer links (iteration 14)
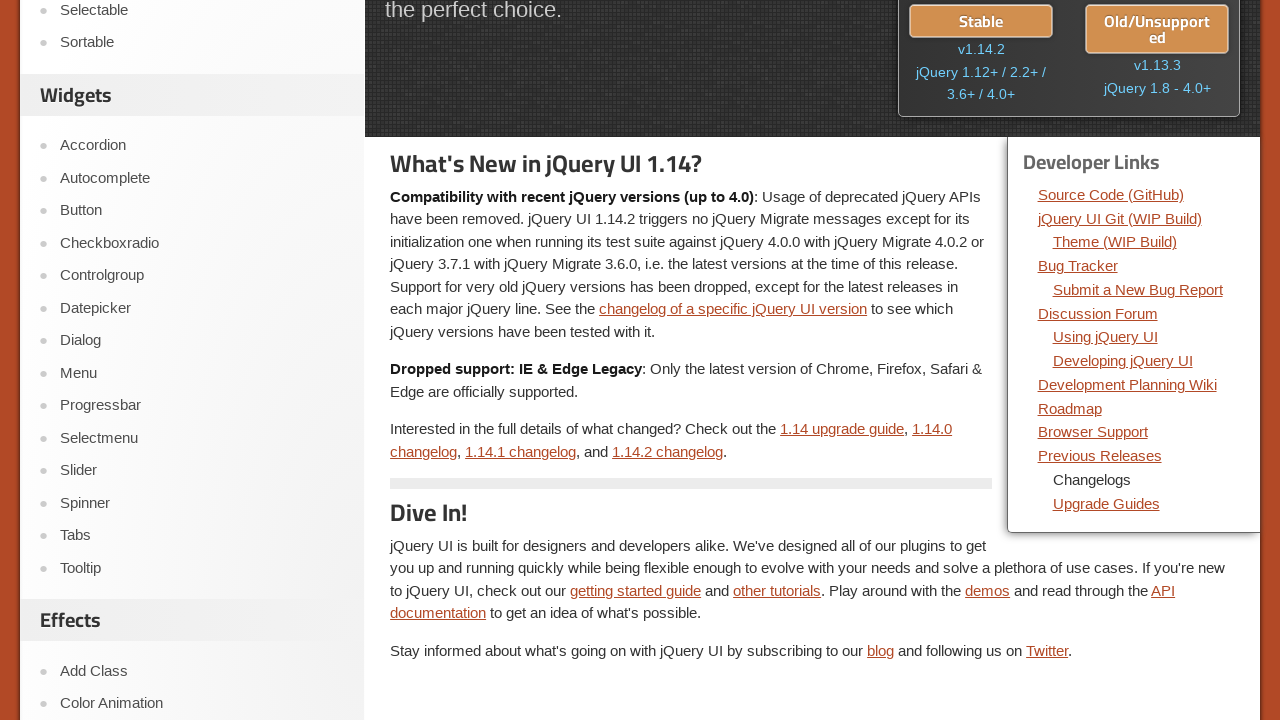

Retrieved href attribute from link 14: /upgrade-guide/
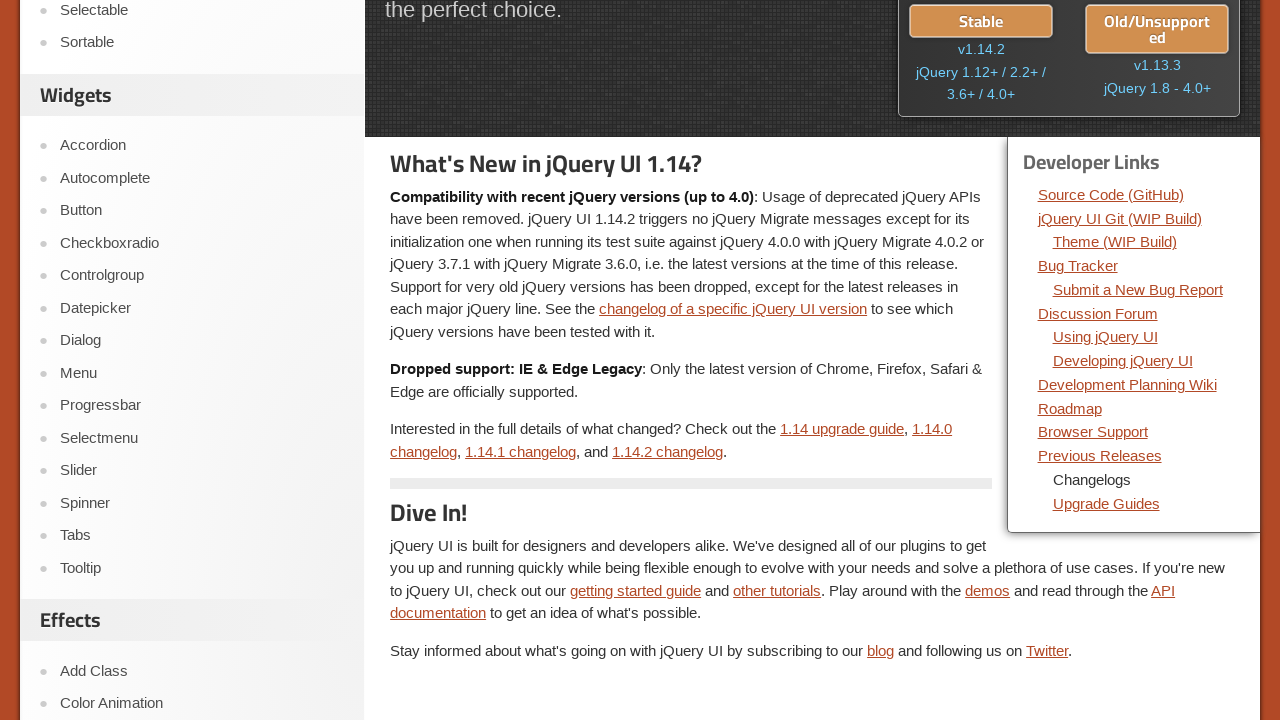

Clicked developer link 14 at (1106, 503) on xpath=//div[@class='dev-links']/ul/li//a >> nth=13
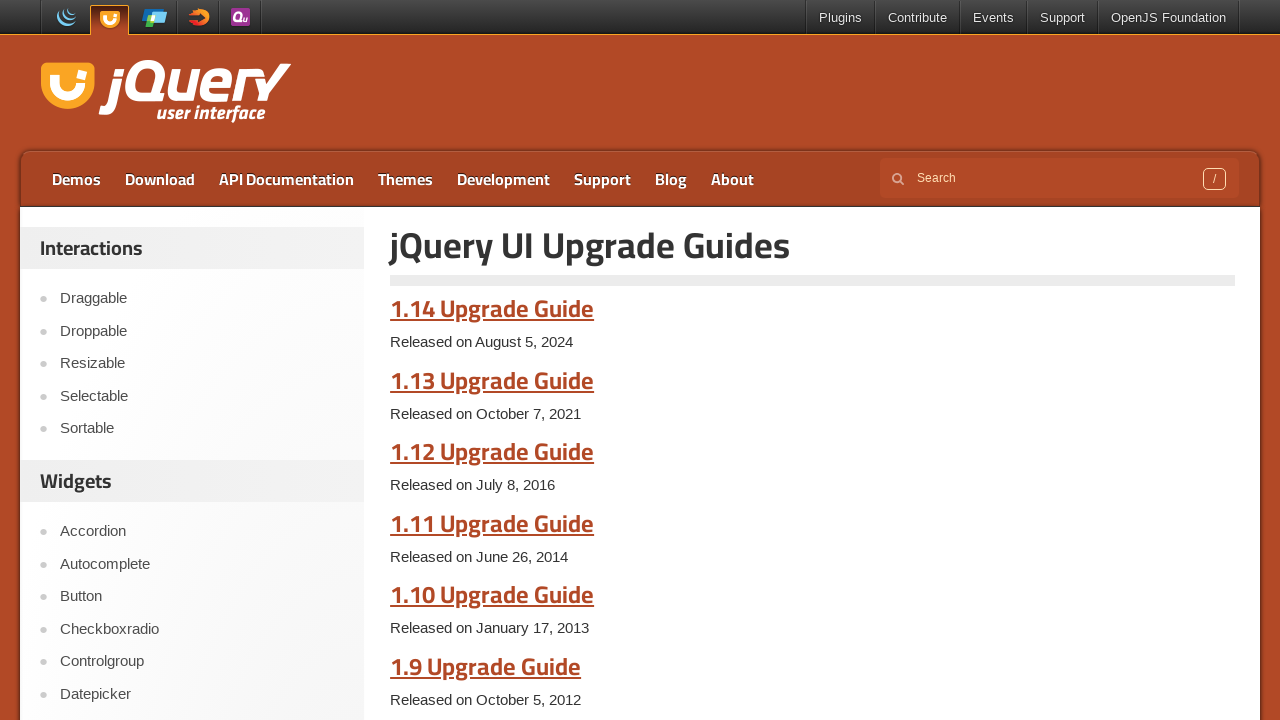

Page load completed for link 14
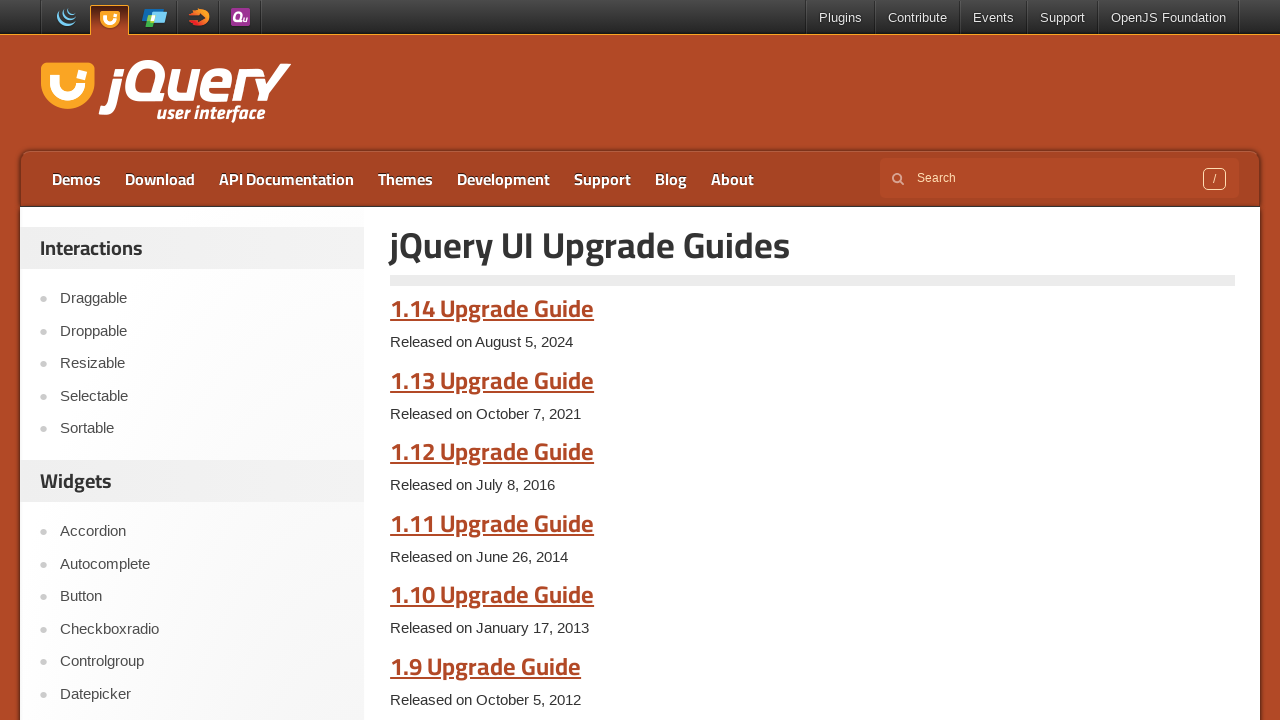

Navigated back to jQuery UI homepage
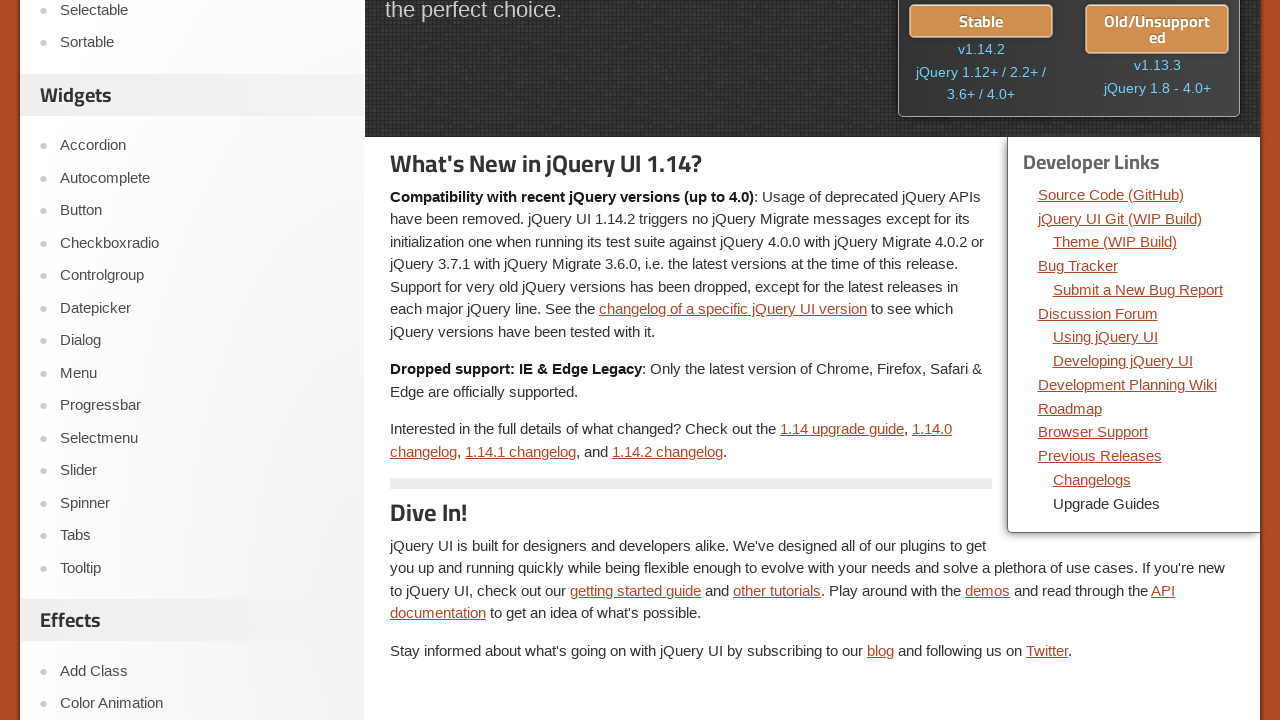

jQuery UI homepage reloaded
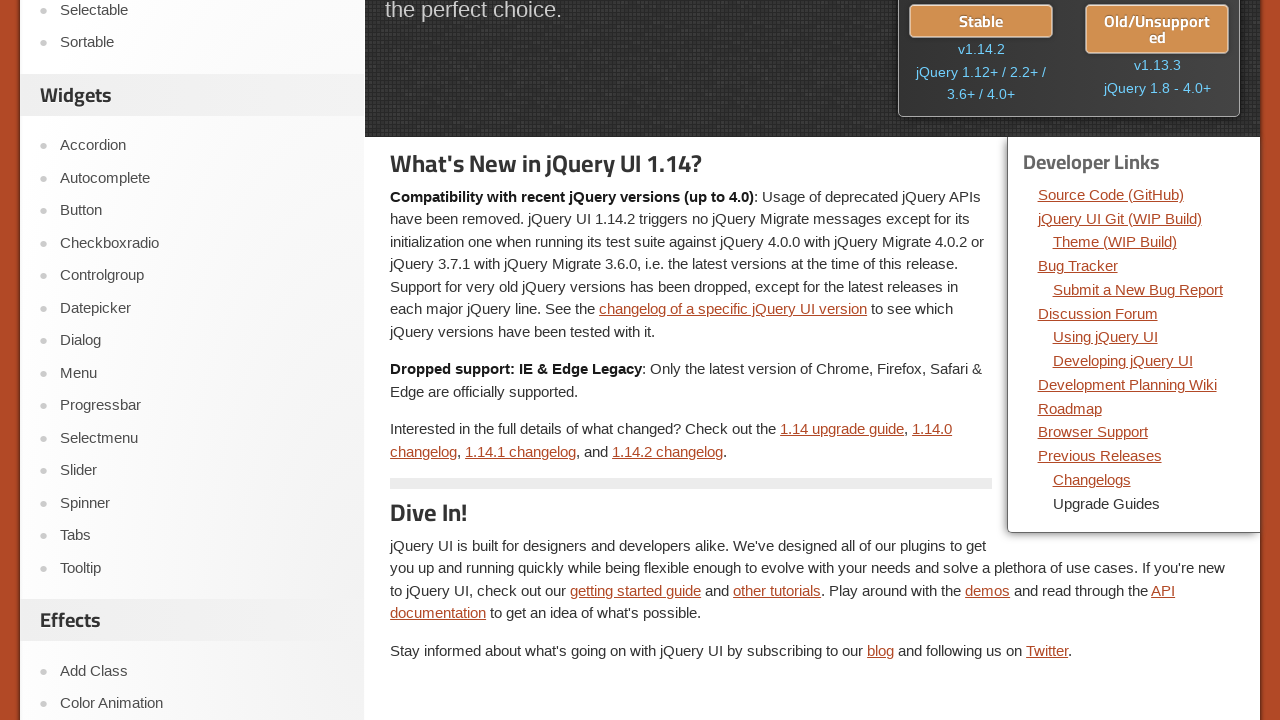

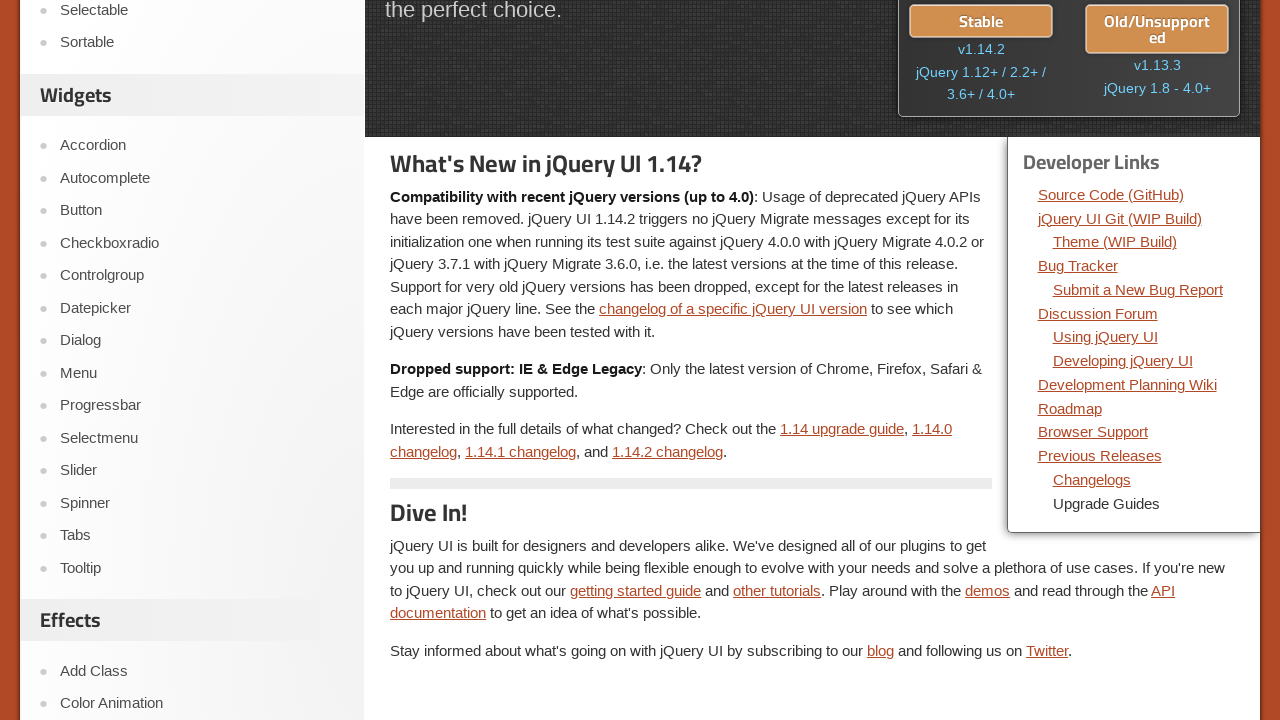